Navigates through course lessons by opening the lesson list popup and clicking through each lesson sequentially

Starting URL: https://techbrain.ai/

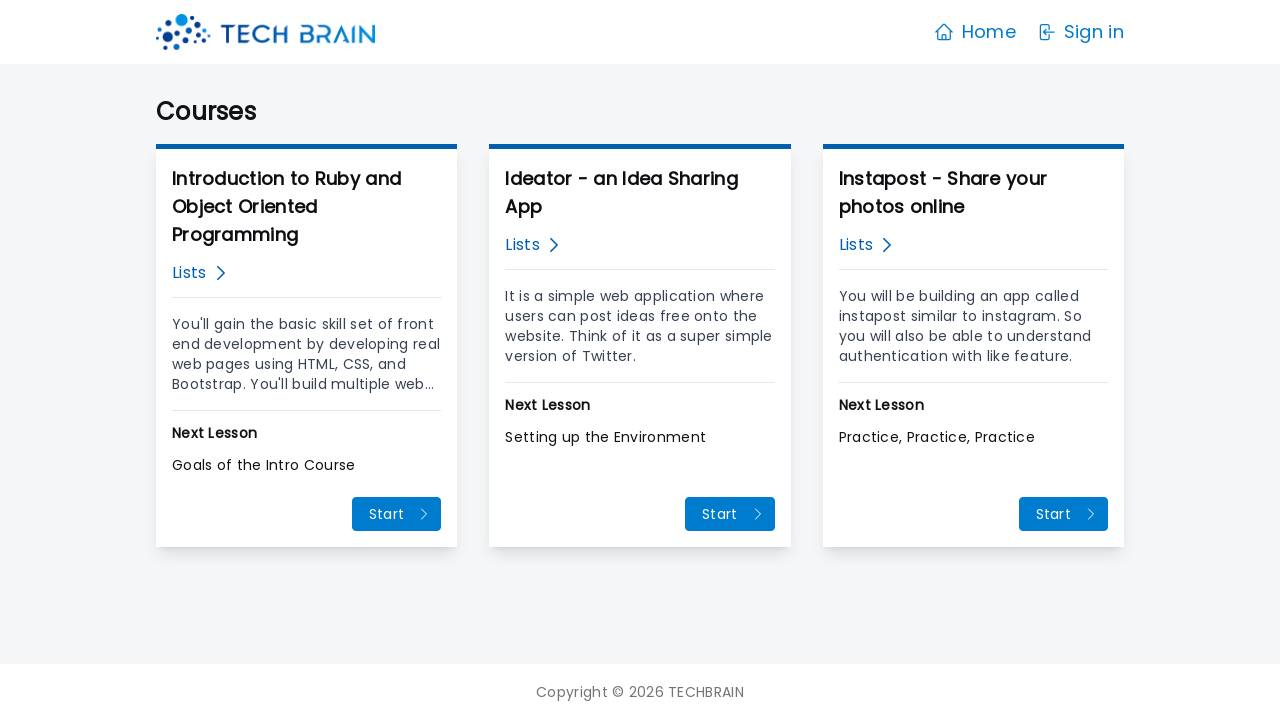

Clicked on Lists link at (189, 273) on (//a//span[contains(text(),"Lists")])[1]
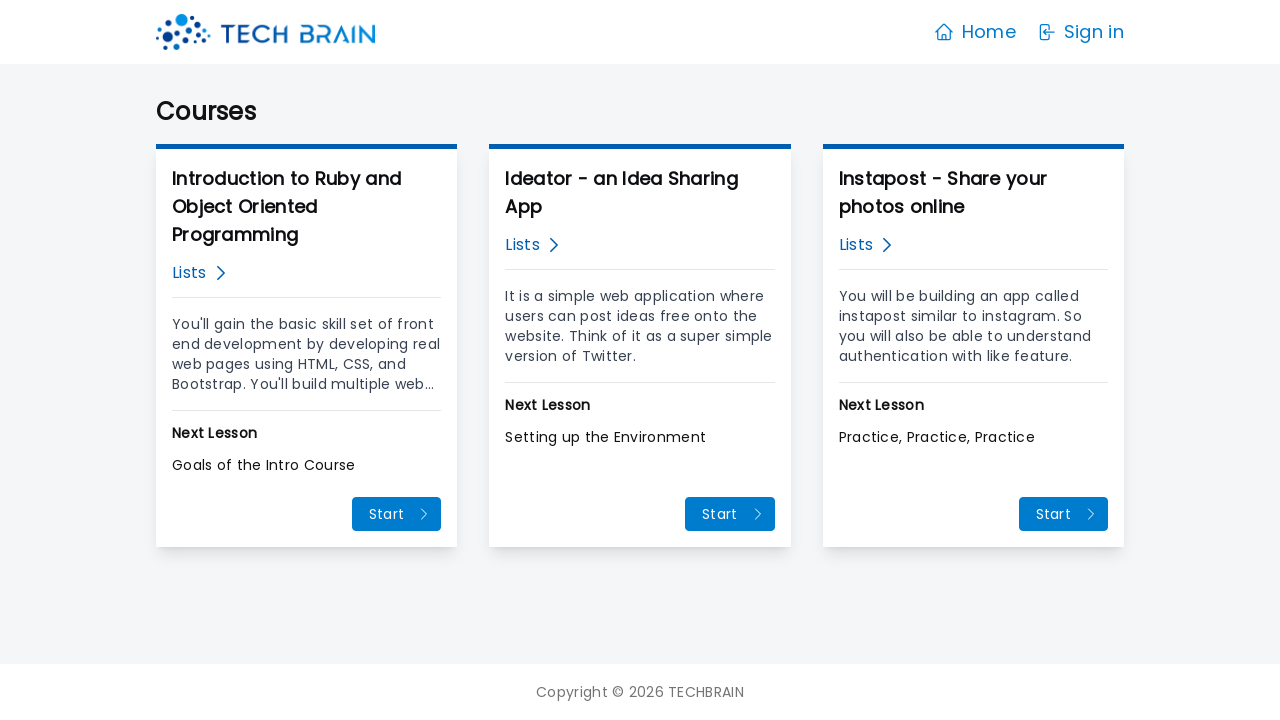

Waited for lesson elements to load
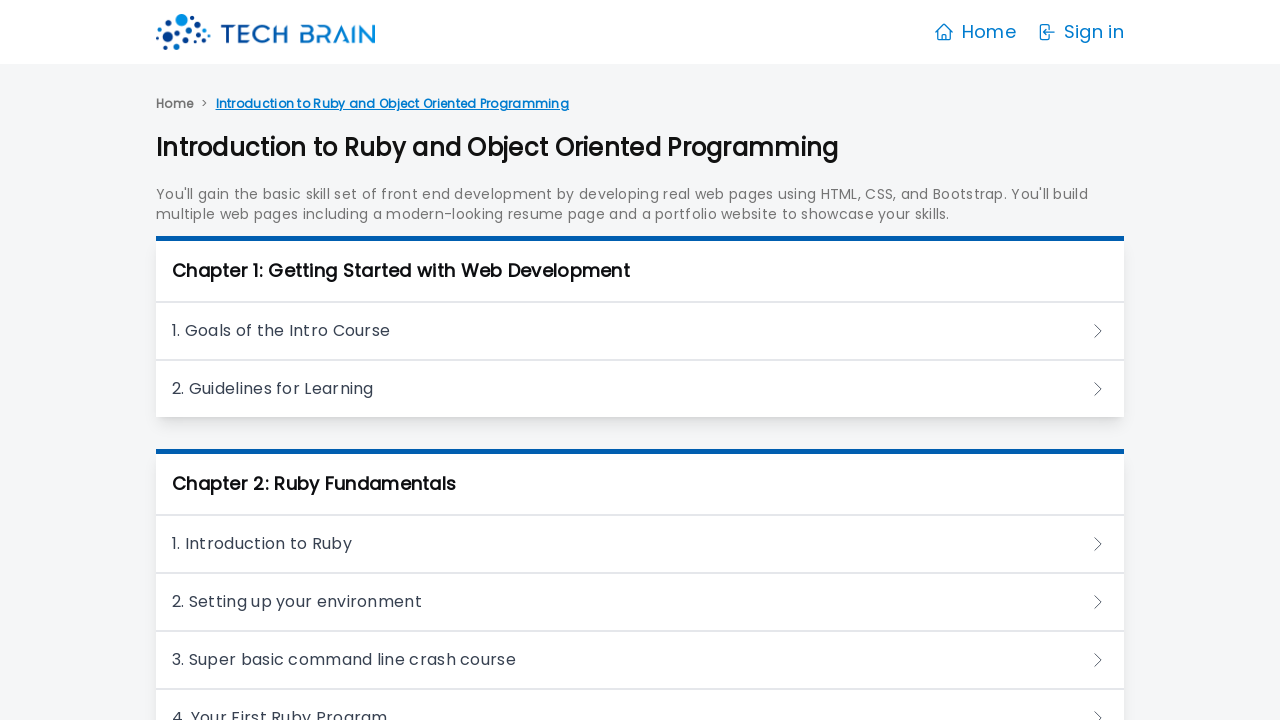

Retrieved lesson count: 25 lessons found
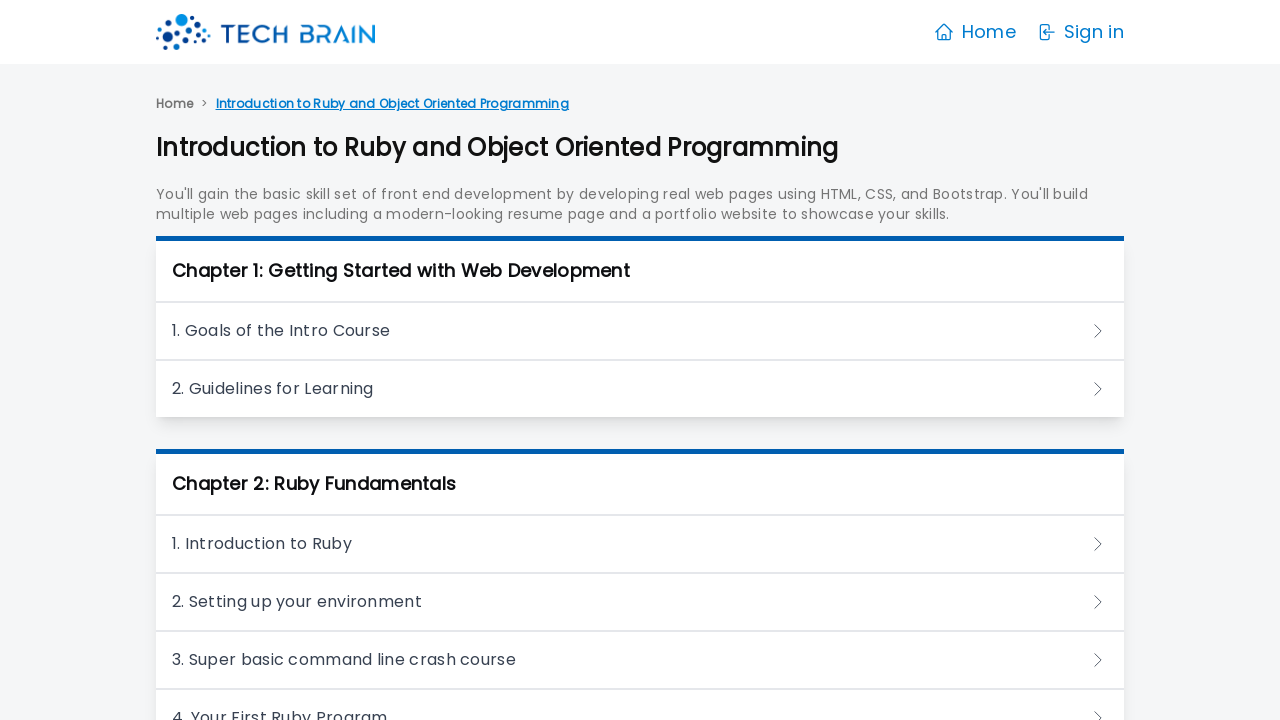

Clicked on first lesson: Goals of the Intro Course at (640, 331) on xpath=//a[contains(text(),"Goals of the Intro Course")]
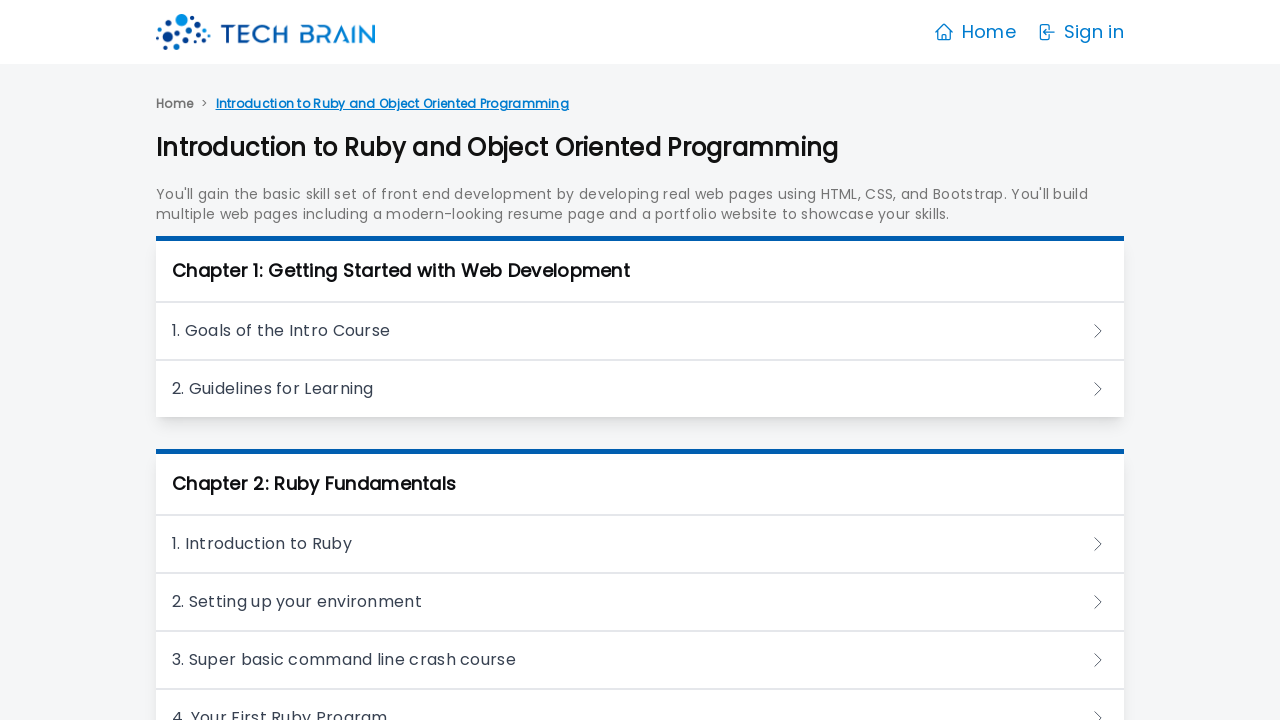

Waited for lesson list modal toggle (lesson 1/25)
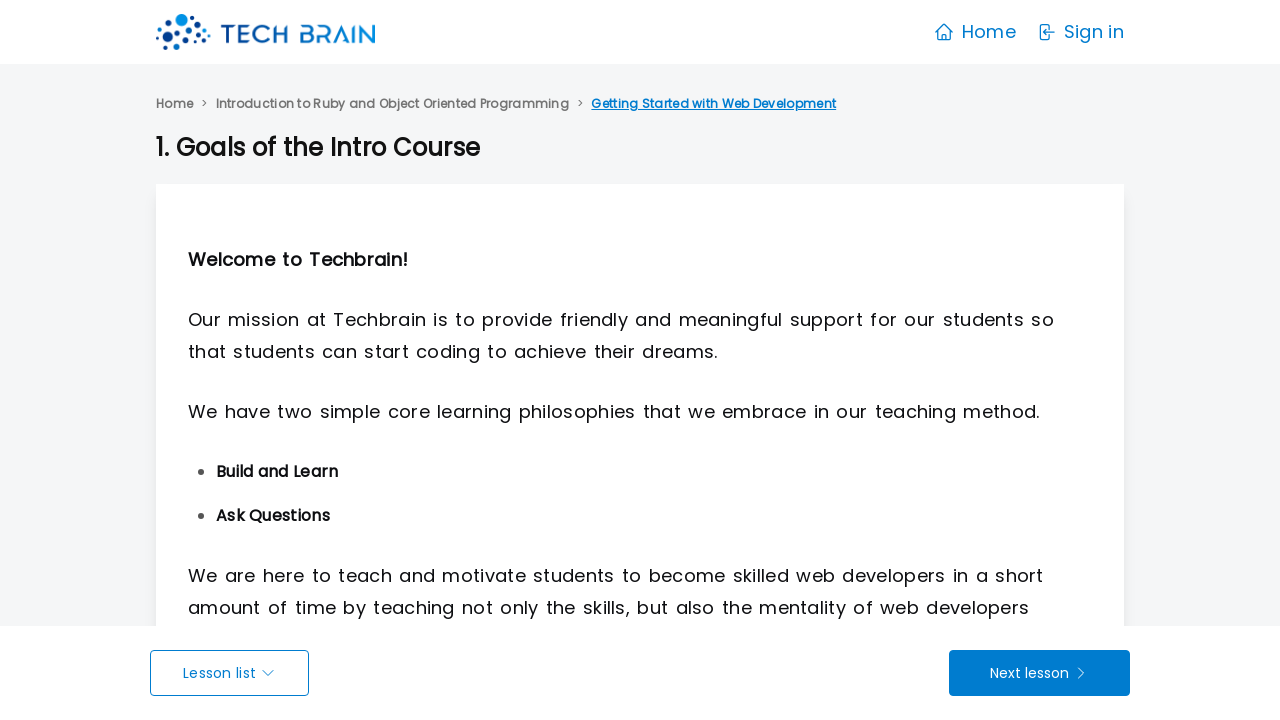

Opened lesson list popup (lesson 1/25) at (230, 673) on xpath=//a[@data-modal-toggle="lessonListModal"]
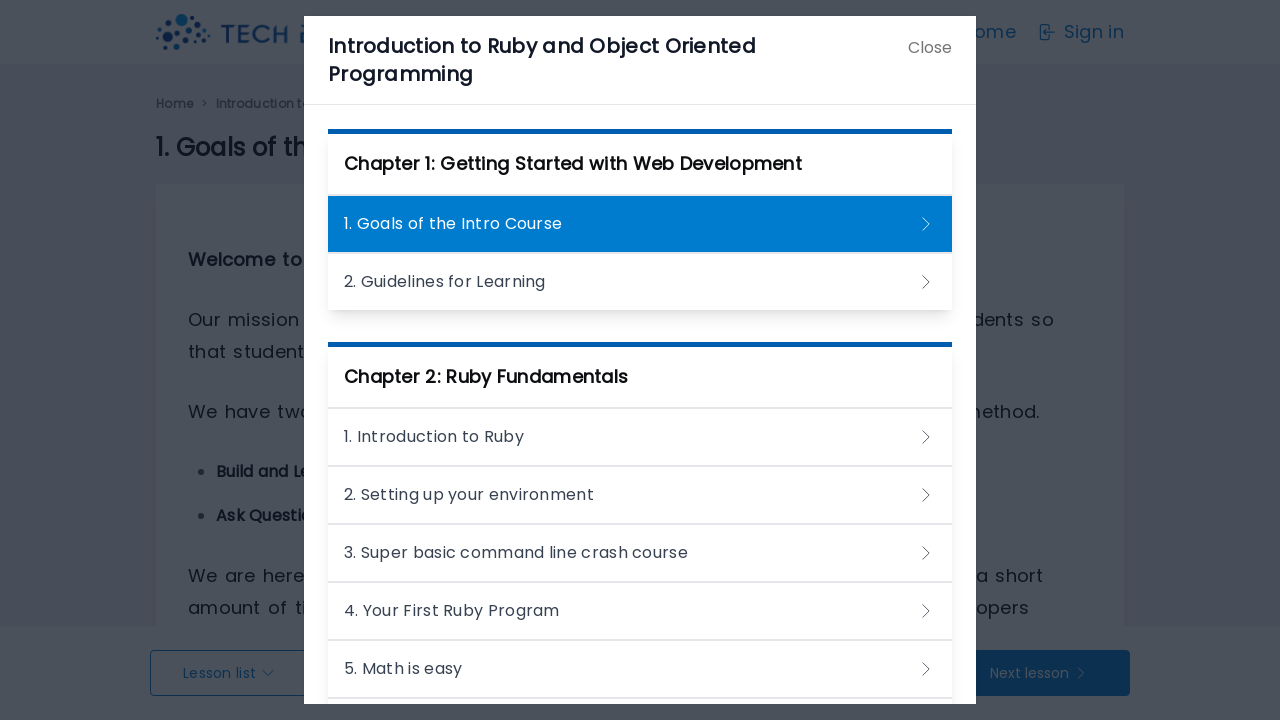

Waited for lesson list to be visible (lesson 1/25)
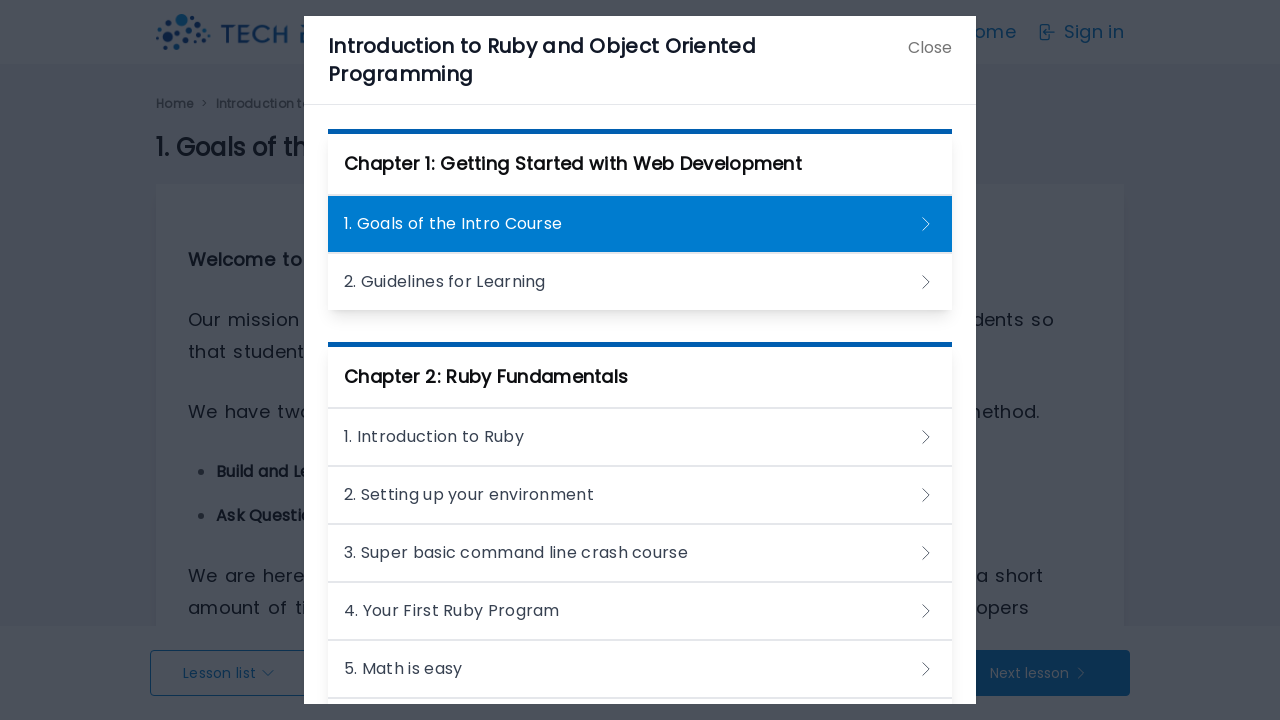

Clicked on lesson 1 from the lesson list at (640, 224) on xpath=//h3//a >> nth=0
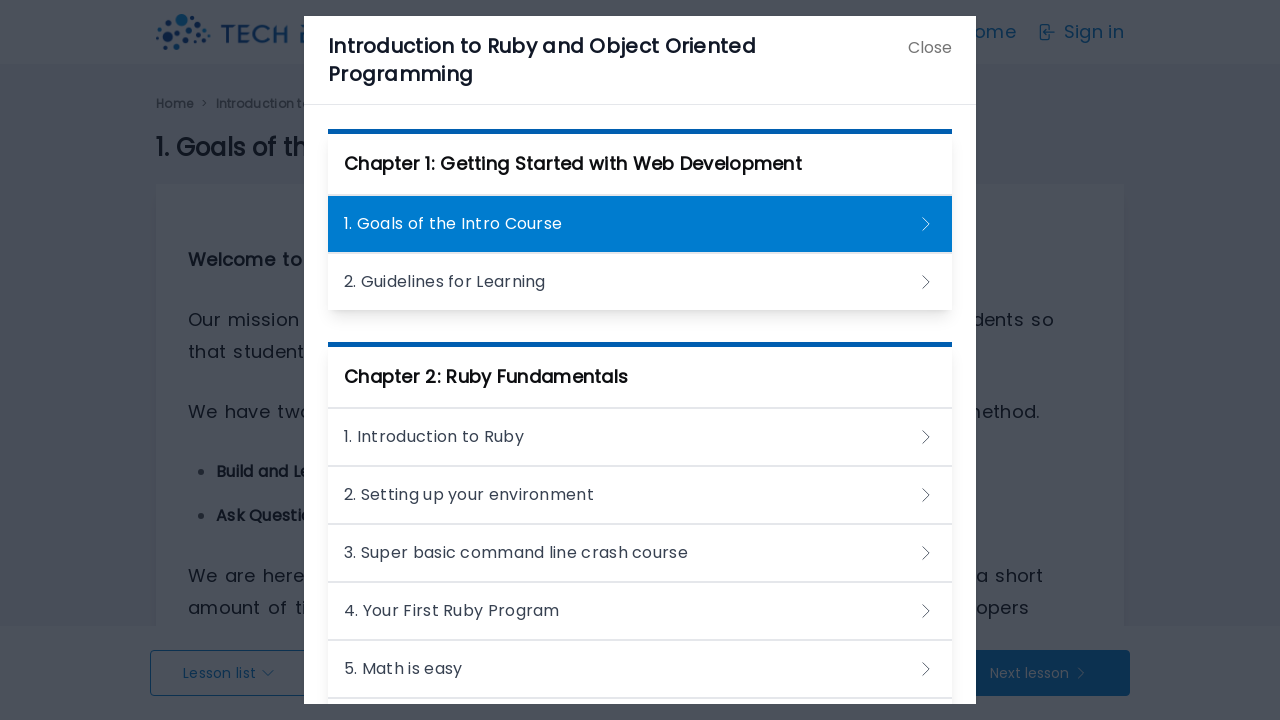

Waited 5 seconds for lesson 1 page to load
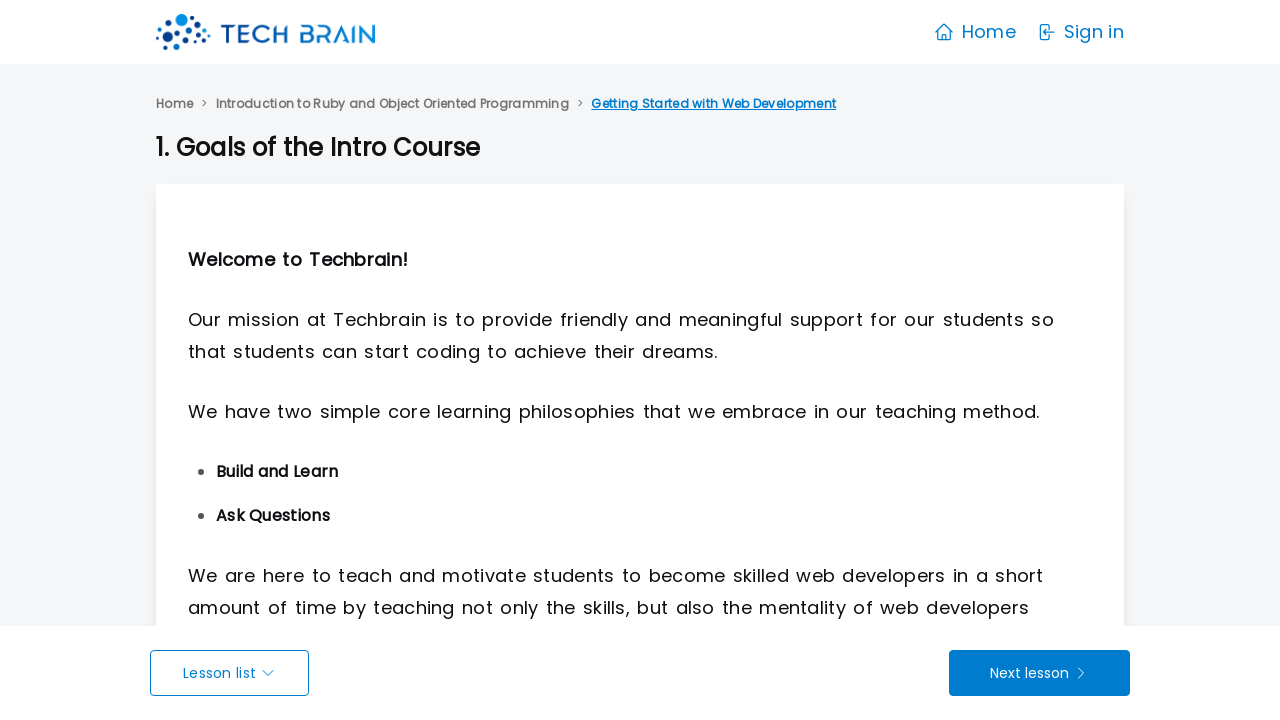

Waited for lesson list modal toggle (lesson 2/25)
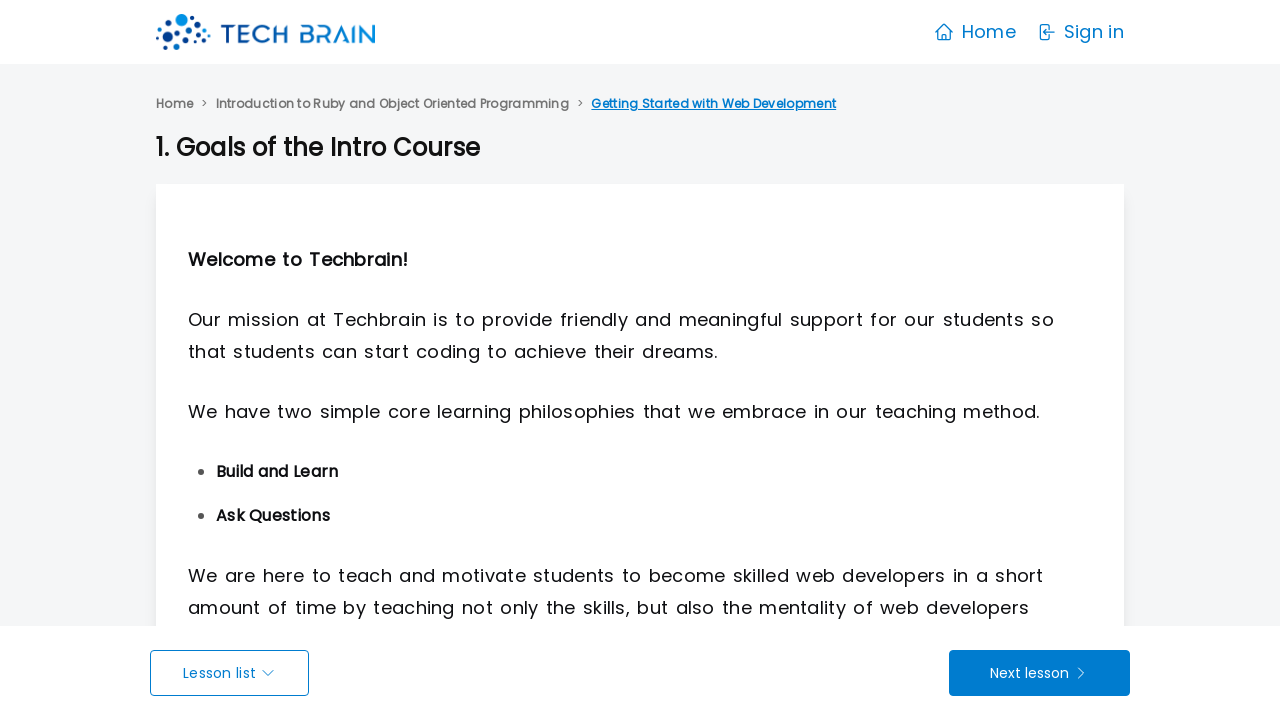

Opened lesson list popup (lesson 2/25) at (230, 673) on xpath=//a[@data-modal-toggle="lessonListModal"]
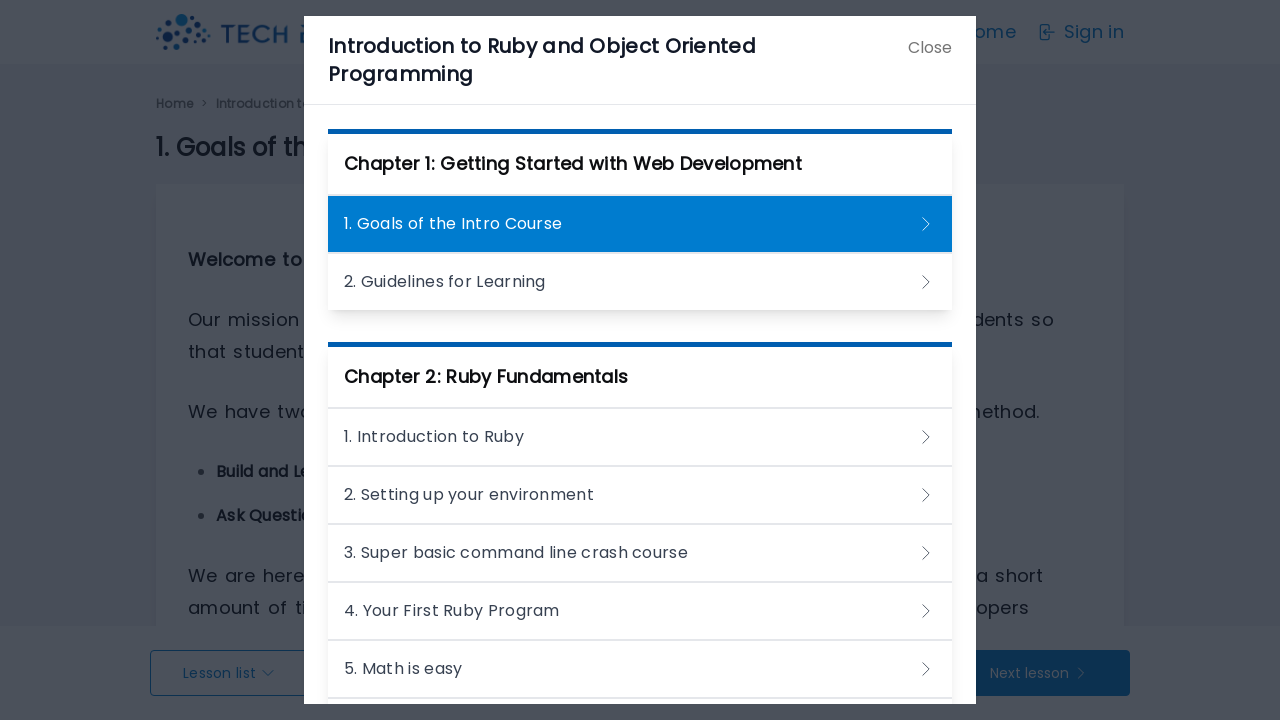

Waited for lesson list to be visible (lesson 2/25)
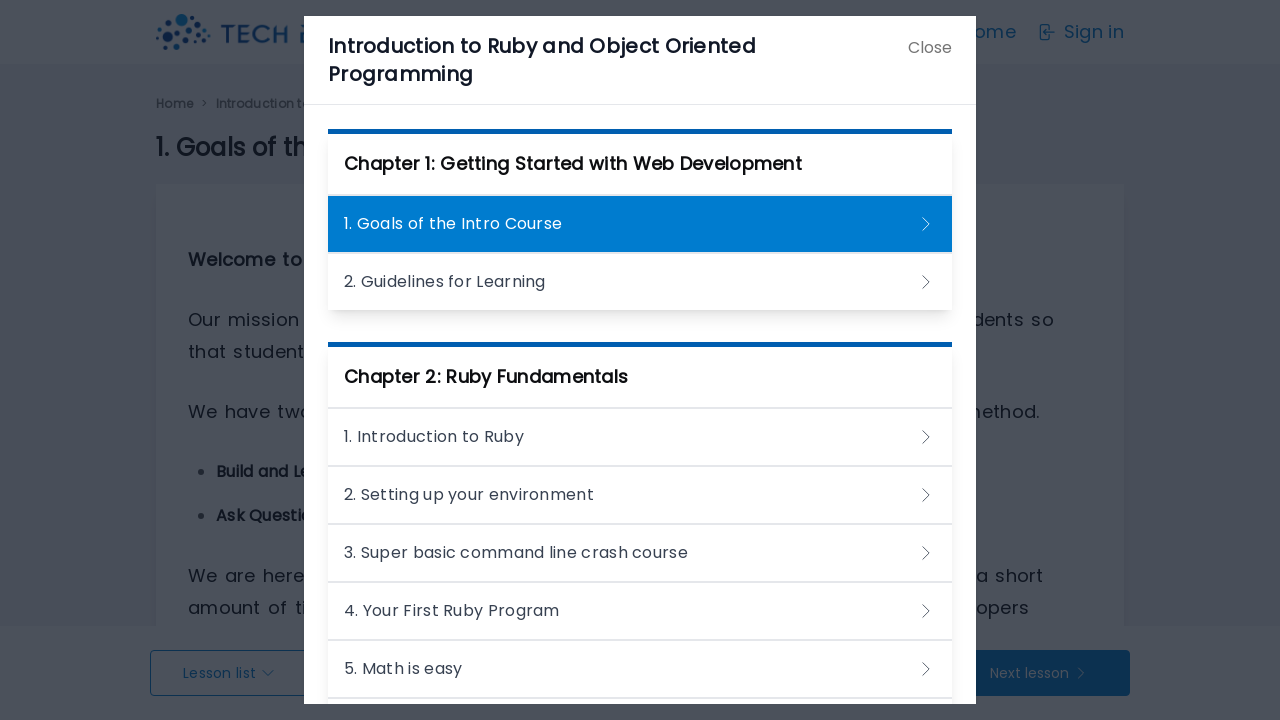

Clicked on lesson 2 from the lesson list at (640, 282) on xpath=//h3//a >> nth=1
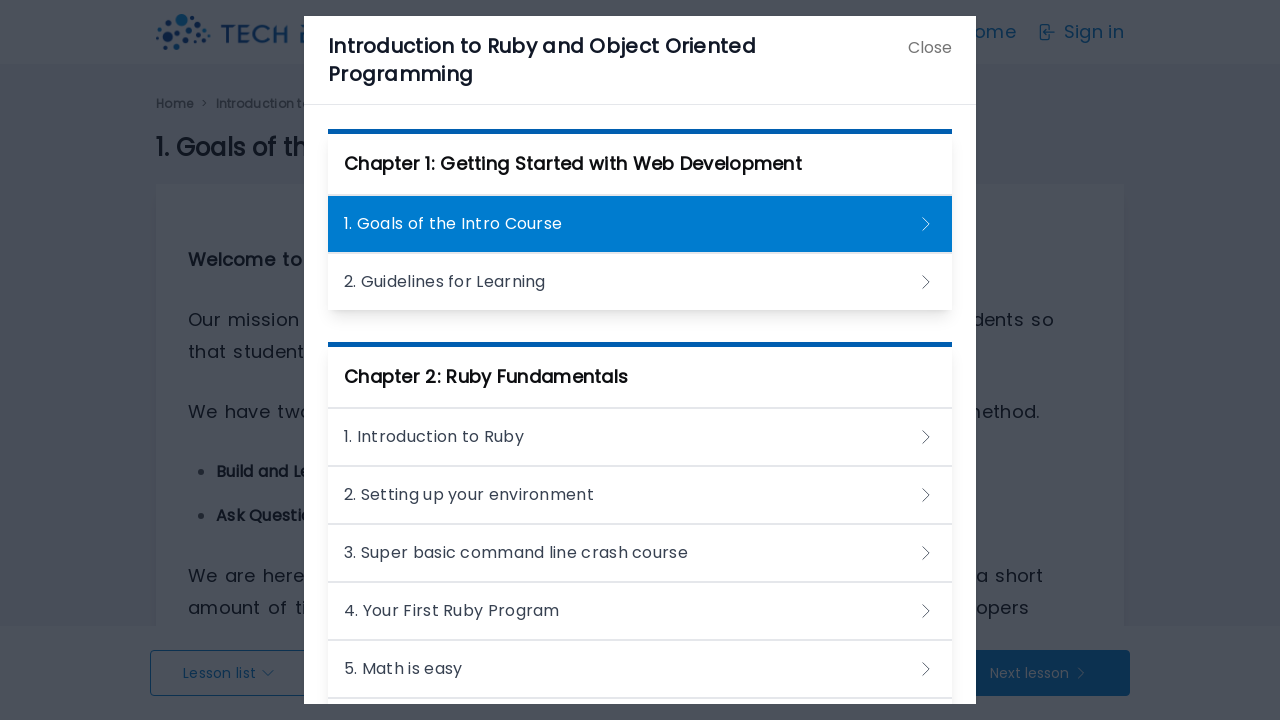

Waited 5 seconds for lesson 2 page to load
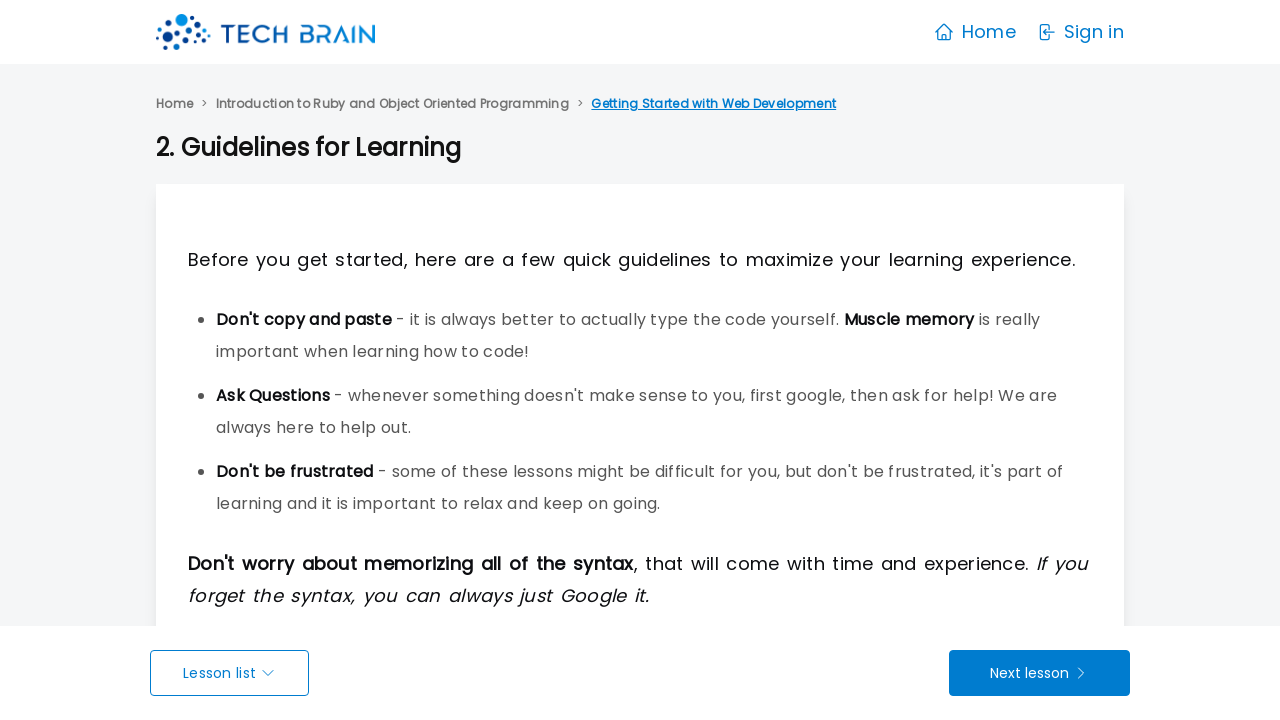

Waited for lesson list modal toggle (lesson 3/25)
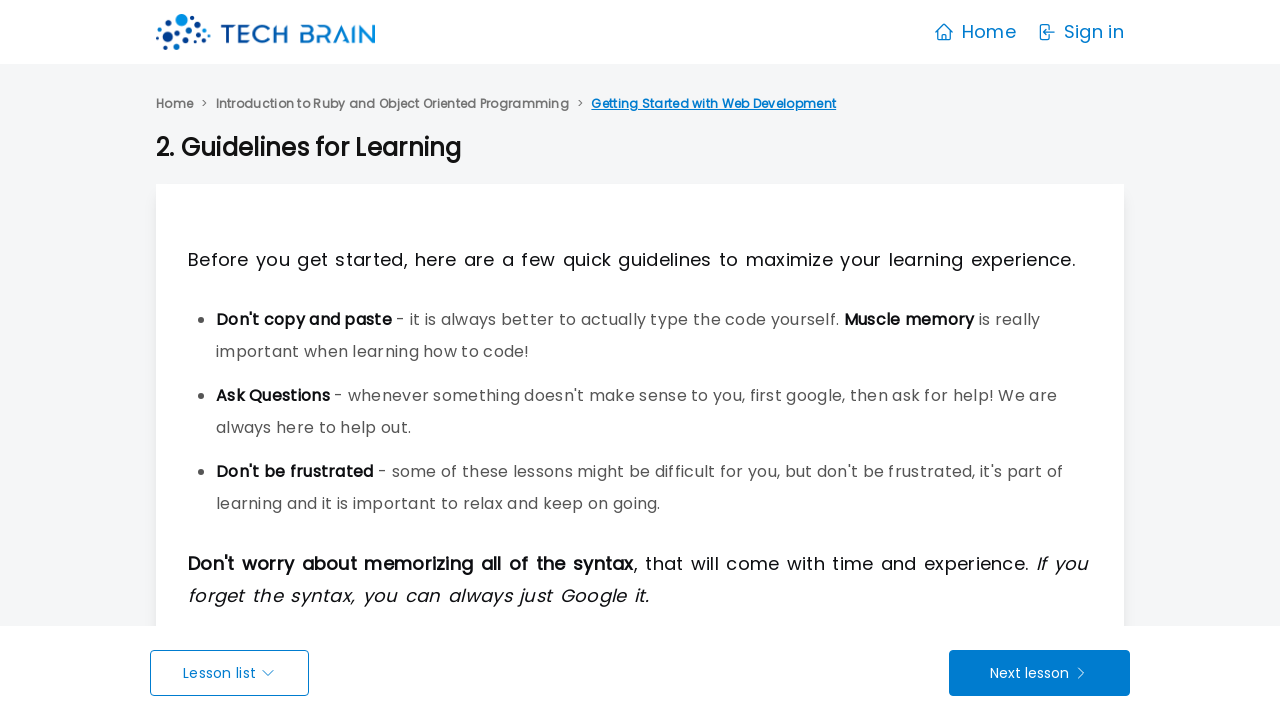

Opened lesson list popup (lesson 3/25) at (230, 673) on xpath=//a[@data-modal-toggle="lessonListModal"]
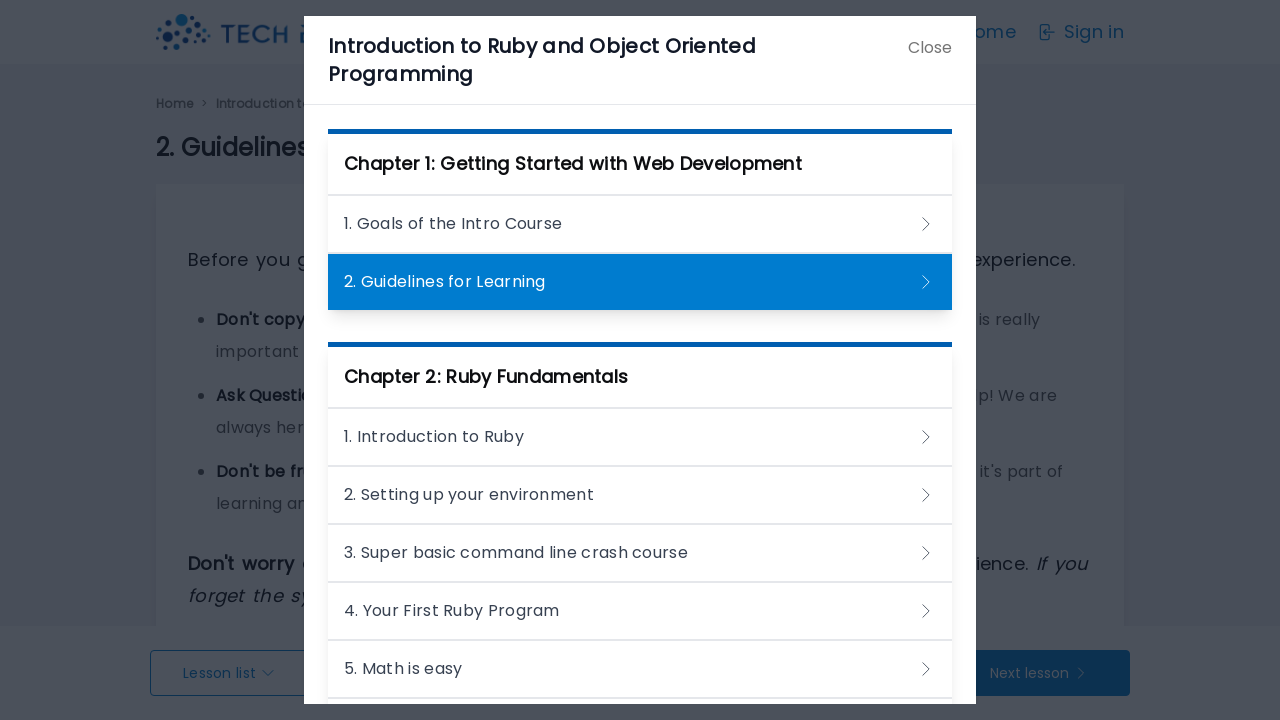

Waited for lesson list to be visible (lesson 3/25)
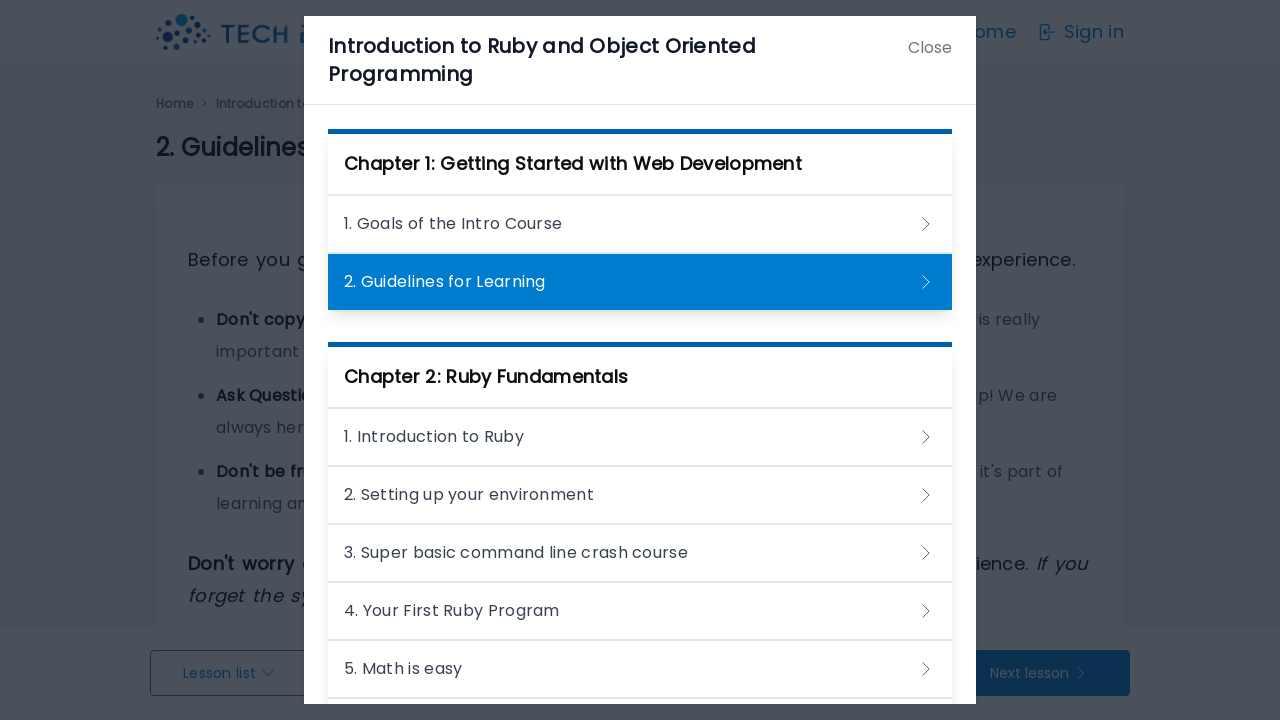

Clicked on lesson 3 from the lesson list at (640, 437) on xpath=//h3//a >> nth=2
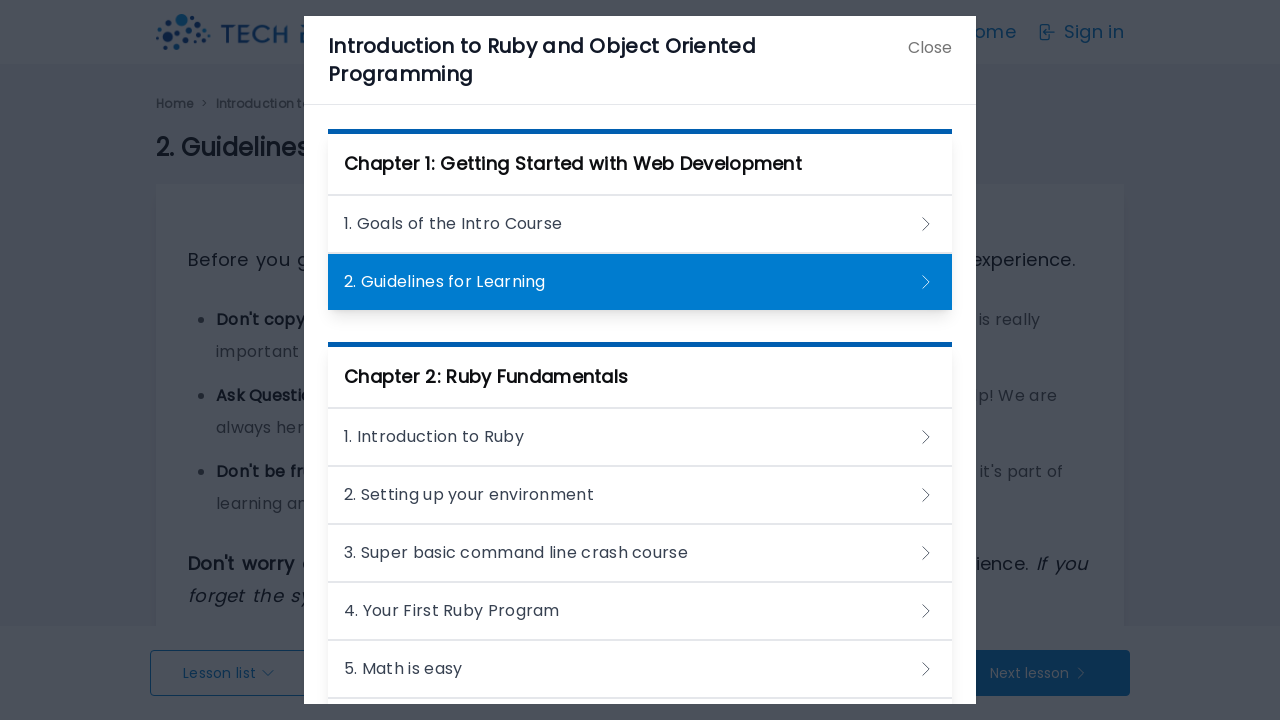

Waited 5 seconds for lesson 3 page to load
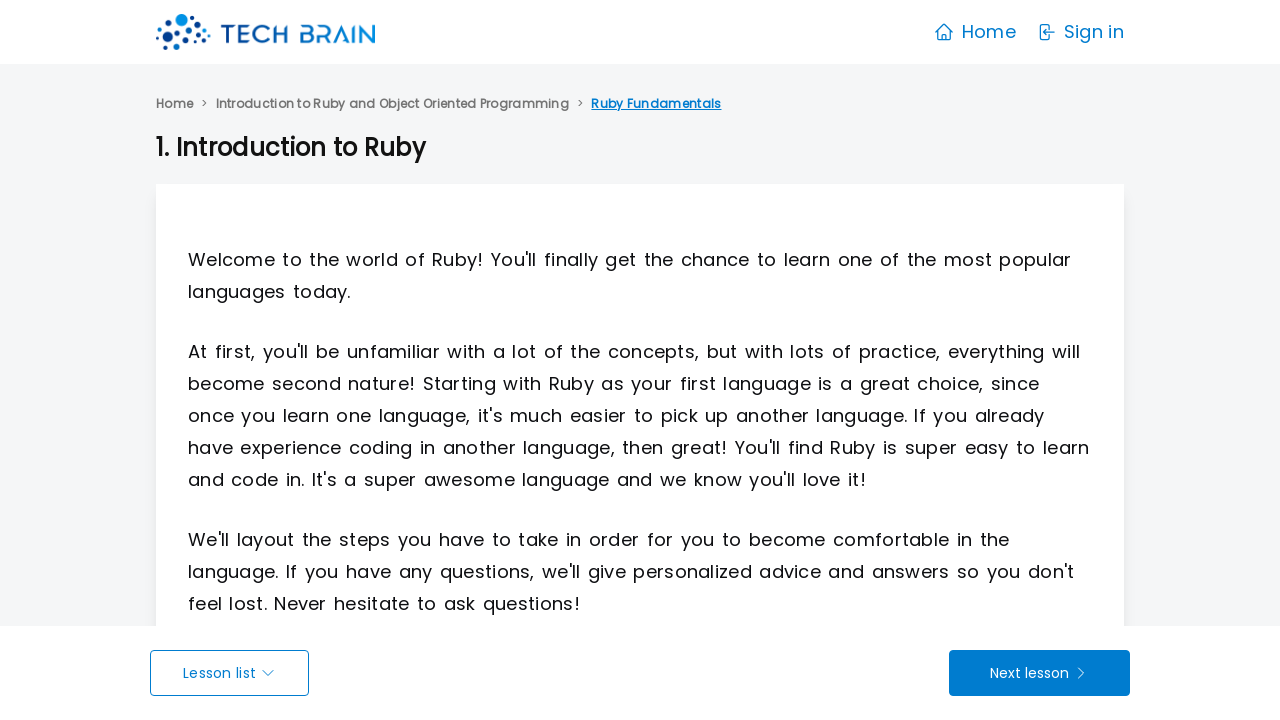

Waited for lesson list modal toggle (lesson 4/25)
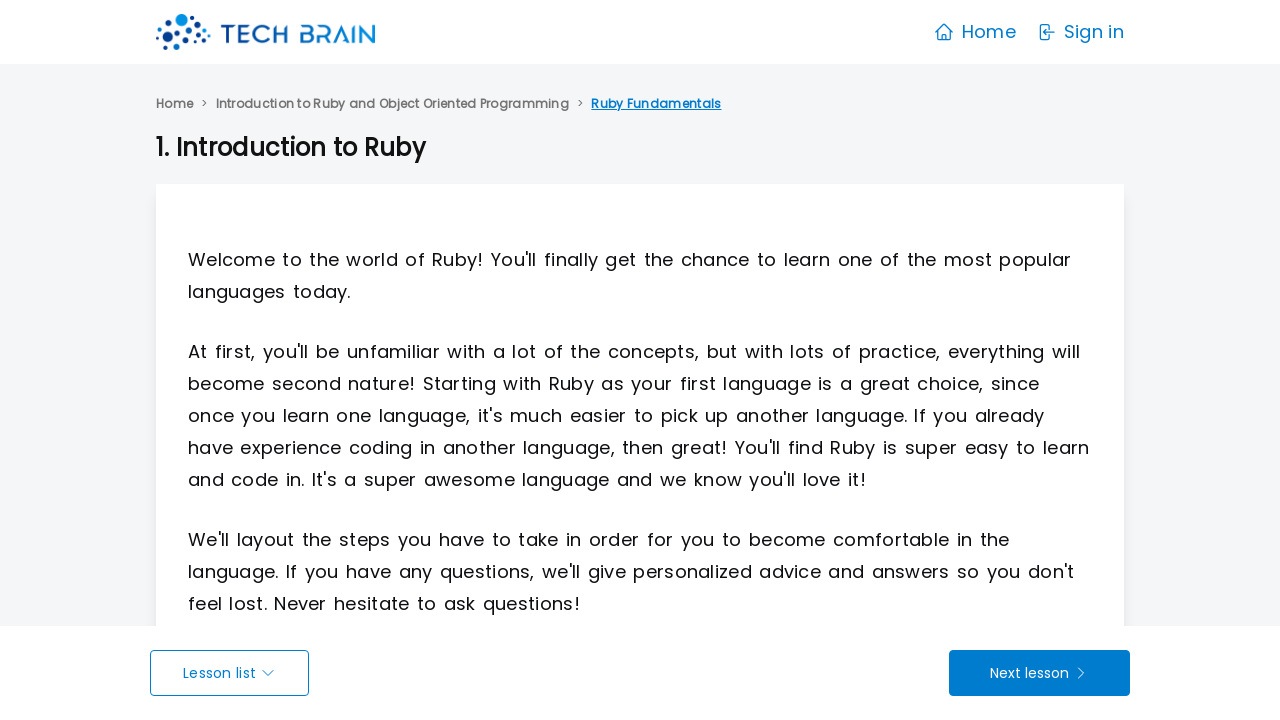

Opened lesson list popup (lesson 4/25) at (230, 673) on xpath=//a[@data-modal-toggle="lessonListModal"]
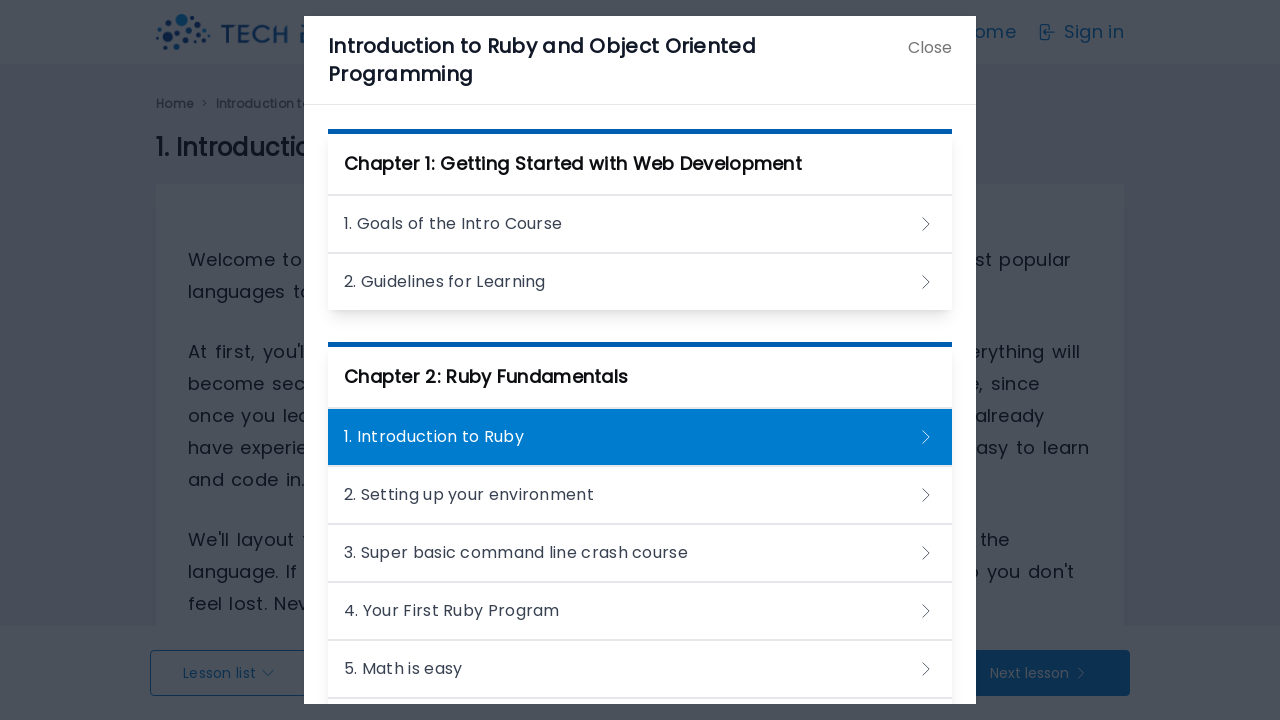

Waited for lesson list to be visible (lesson 4/25)
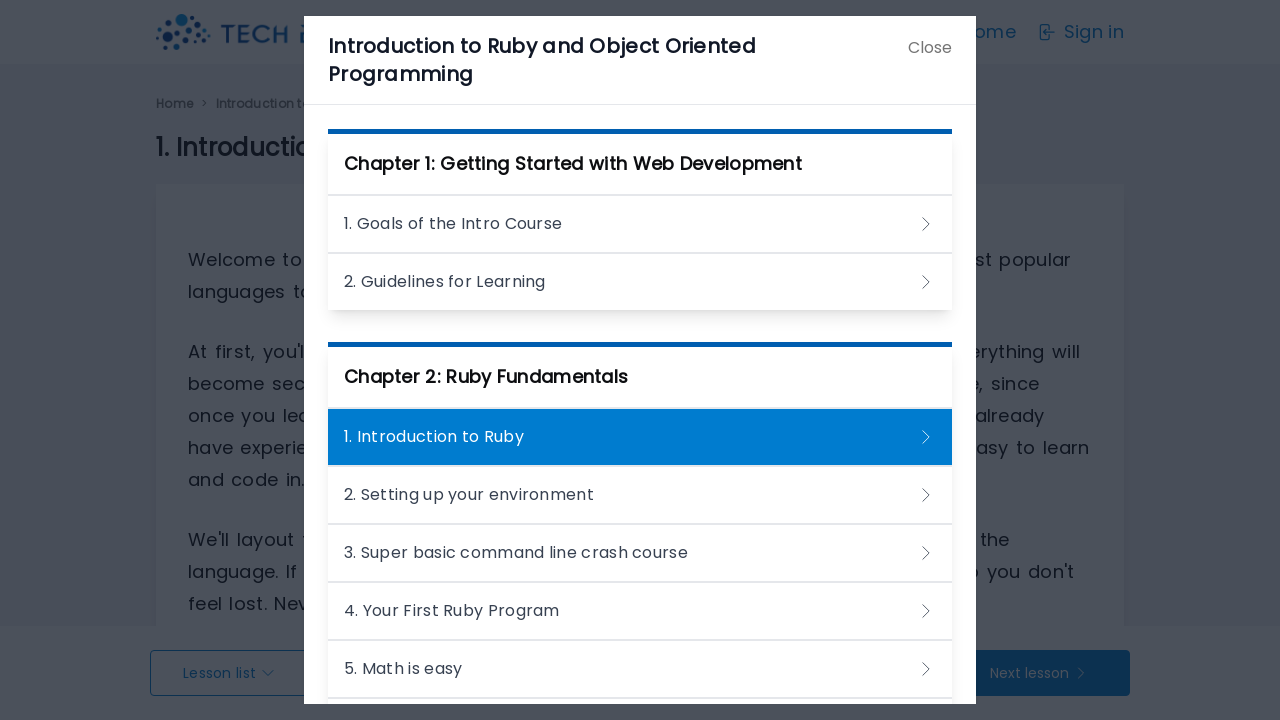

Clicked on lesson 4 from the lesson list at (640, 495) on xpath=//h3//a >> nth=3
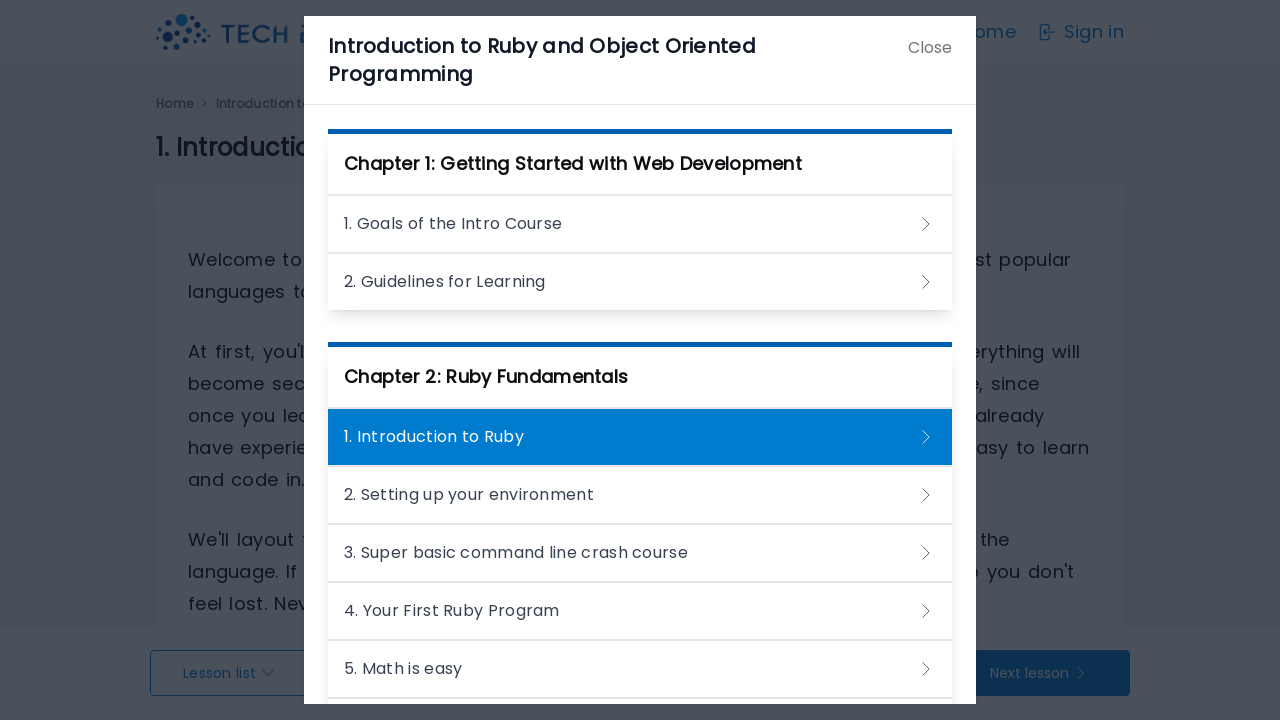

Waited 5 seconds for lesson 4 page to load
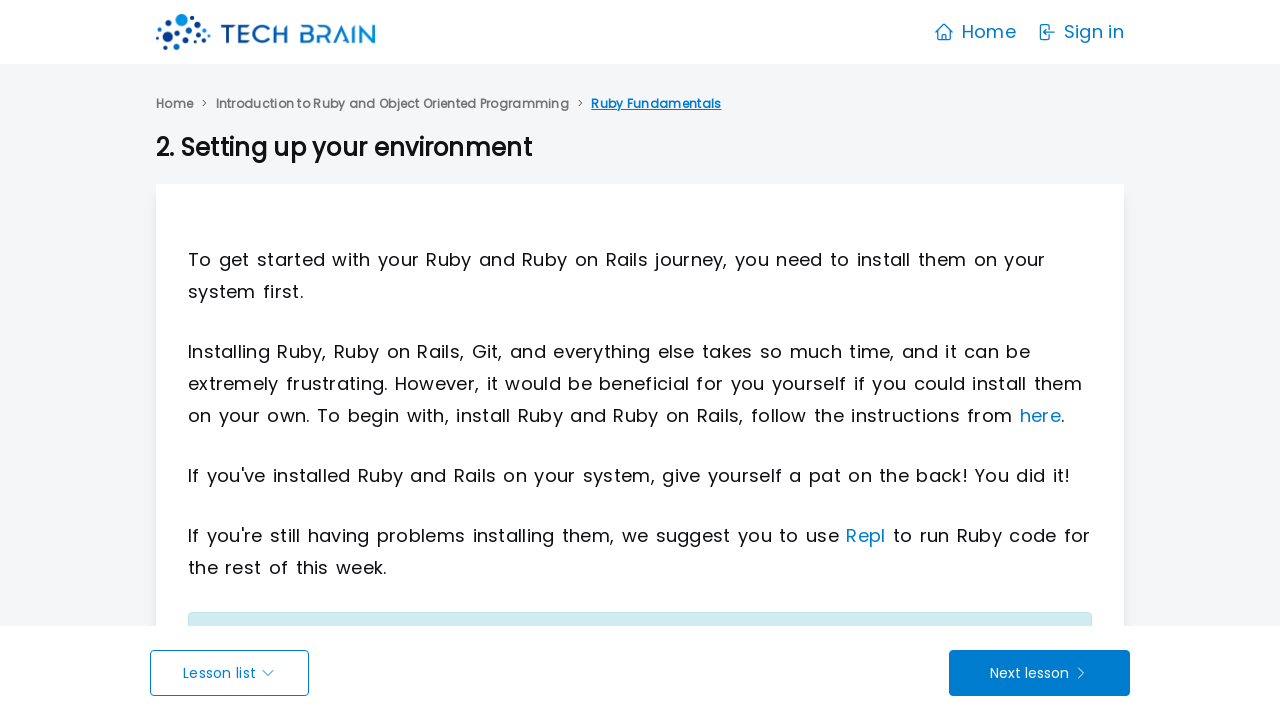

Waited for lesson list modal toggle (lesson 5/25)
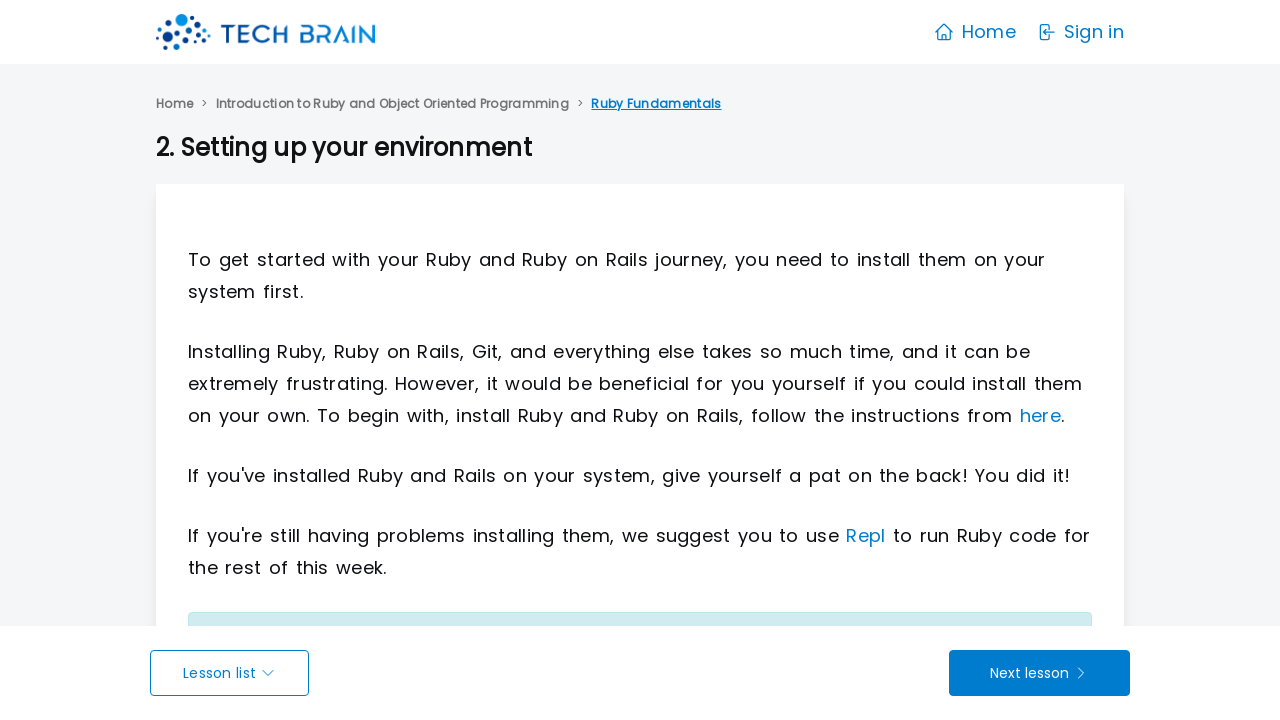

Opened lesson list popup (lesson 5/25) at (230, 673) on xpath=//a[@data-modal-toggle="lessonListModal"]
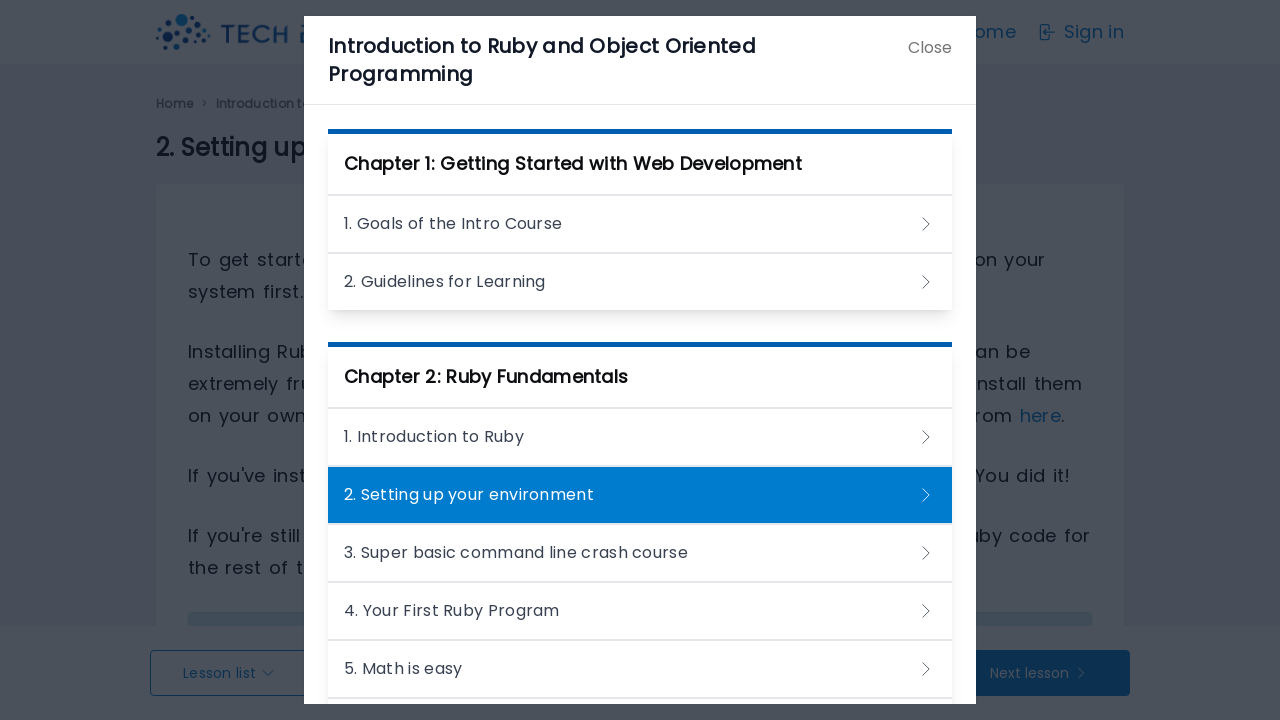

Waited for lesson list to be visible (lesson 5/25)
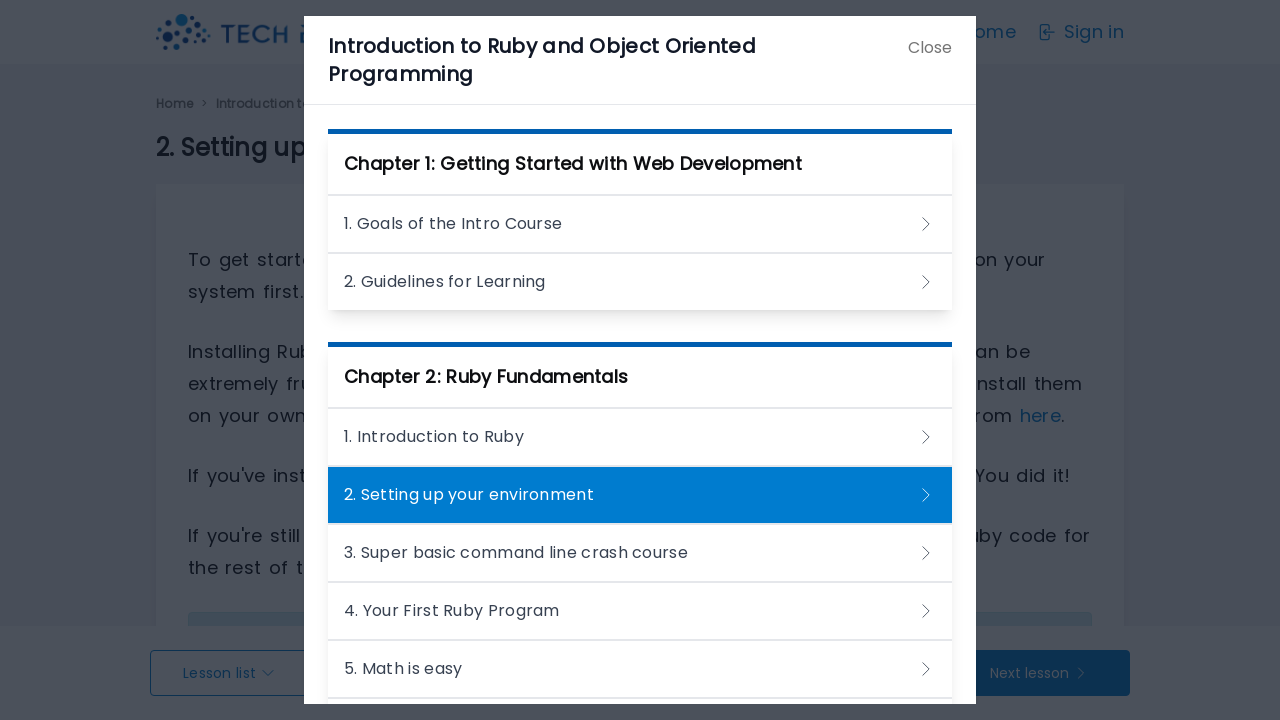

Clicked on lesson 5 from the lesson list at (640, 553) on xpath=//h3//a >> nth=4
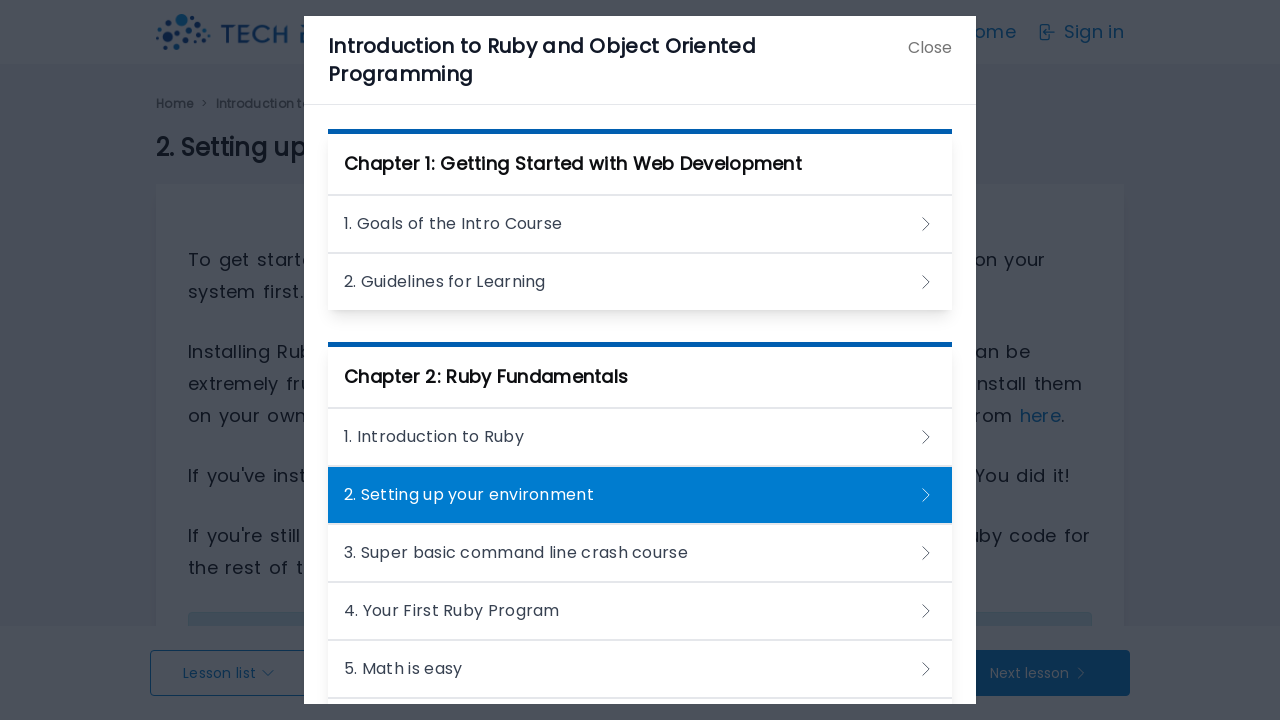

Waited 5 seconds for lesson 5 page to load
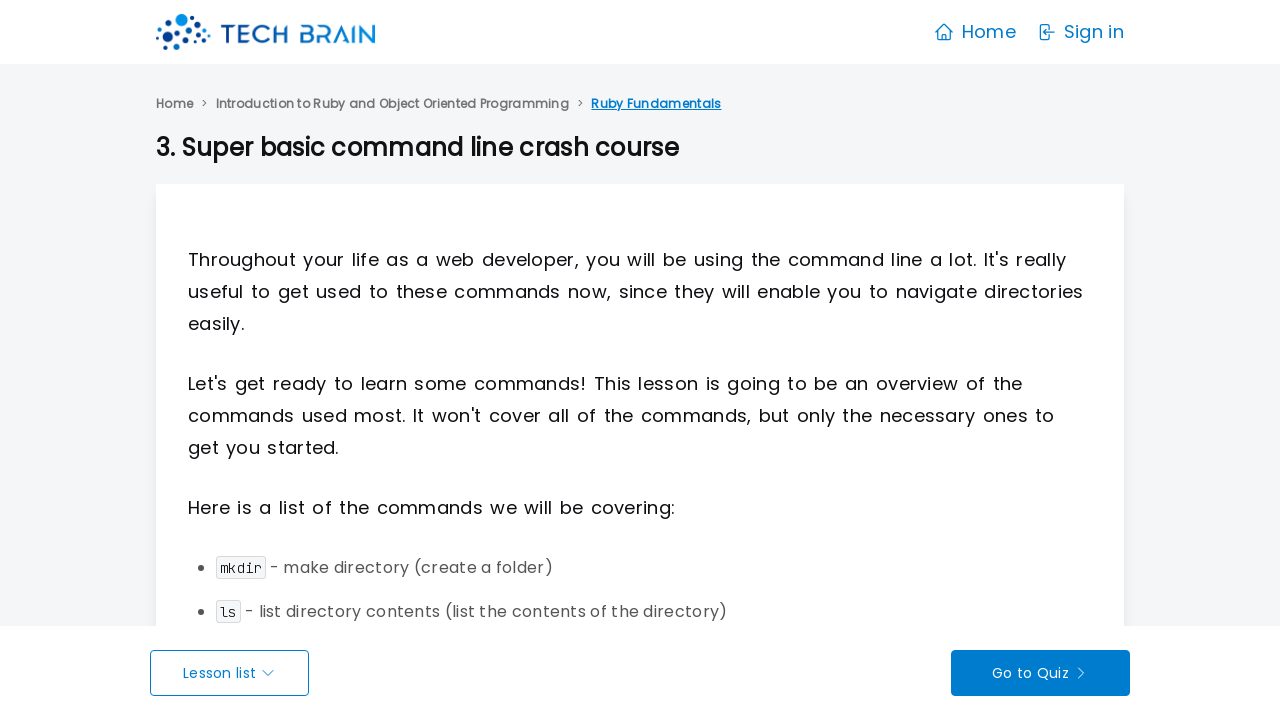

Waited for lesson list modal toggle (lesson 6/25)
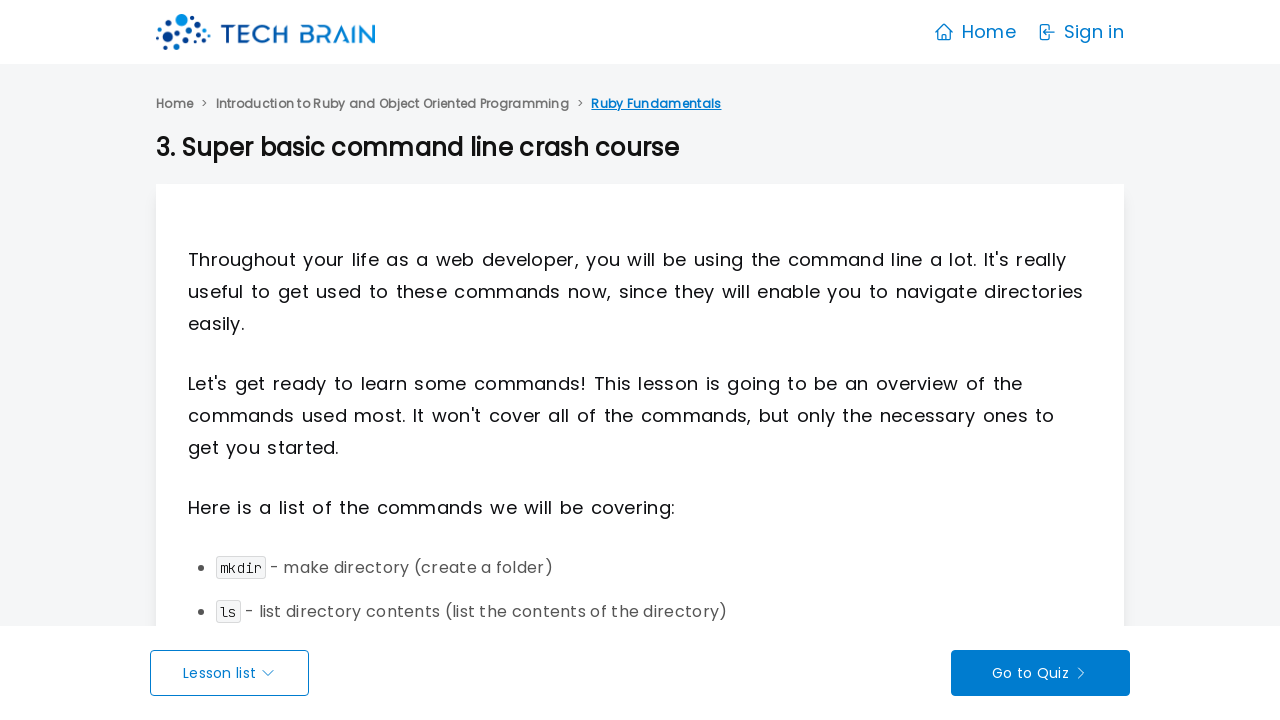

Opened lesson list popup (lesson 6/25) at (230, 673) on xpath=//a[@data-modal-toggle="lessonListModal"]
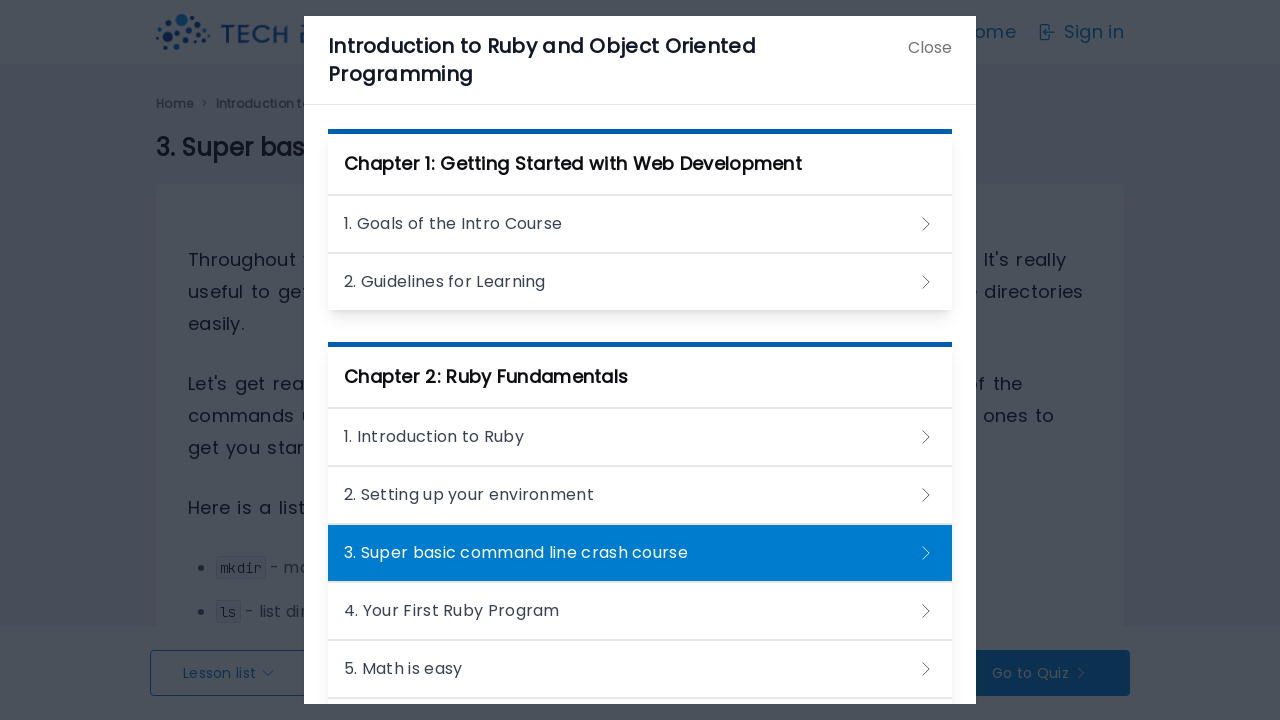

Waited for lesson list to be visible (lesson 6/25)
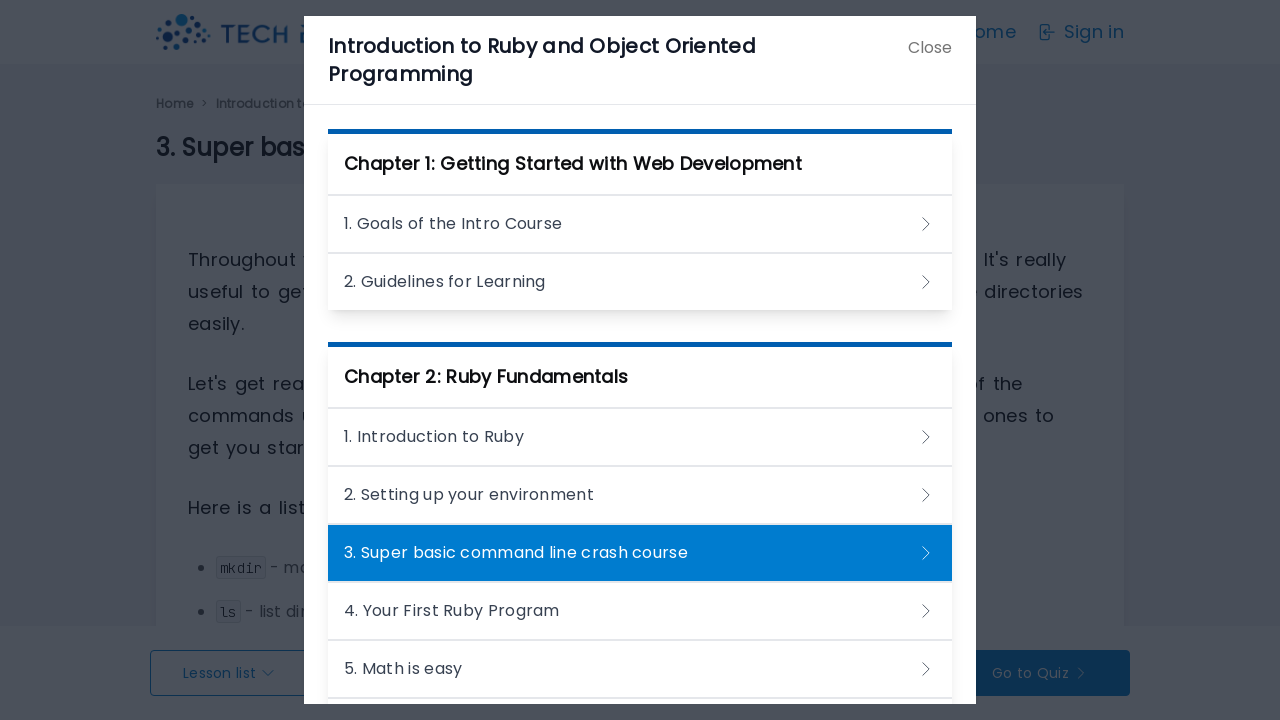

Clicked on lesson 6 from the lesson list at (640, 611) on xpath=//h3//a >> nth=5
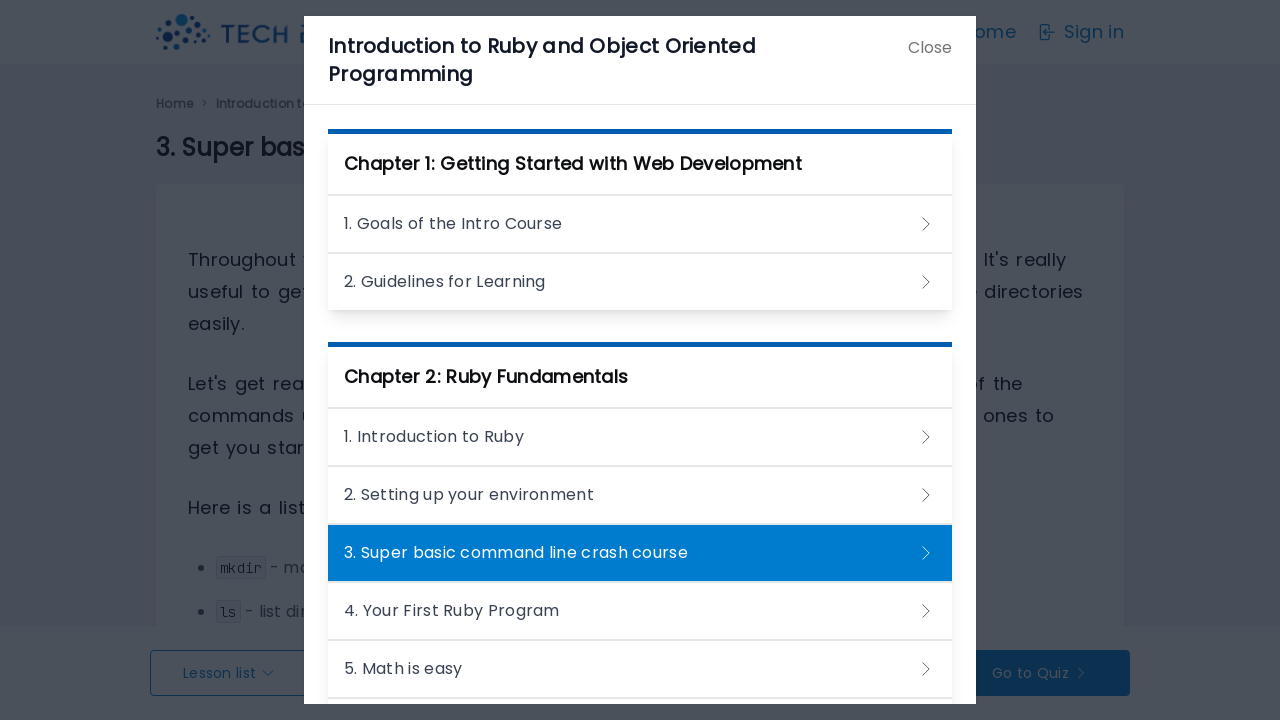

Waited 5 seconds for lesson 6 page to load
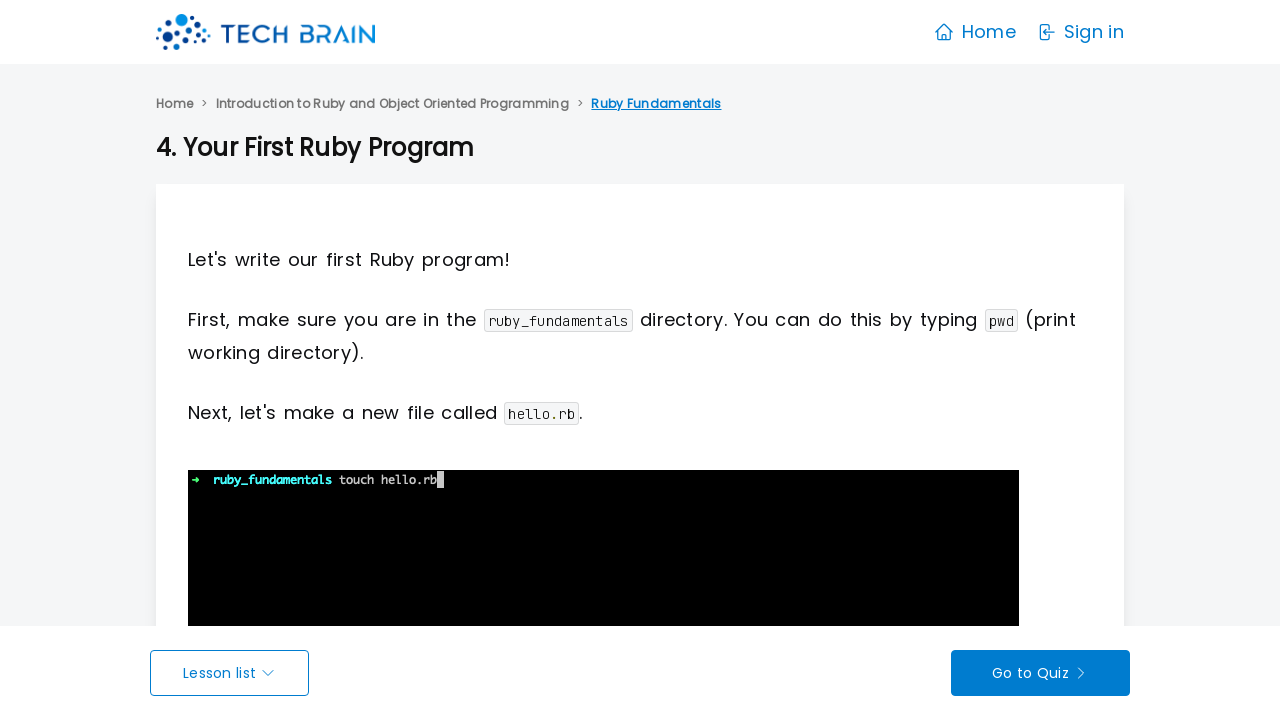

Waited for lesson list modal toggle (lesson 7/25)
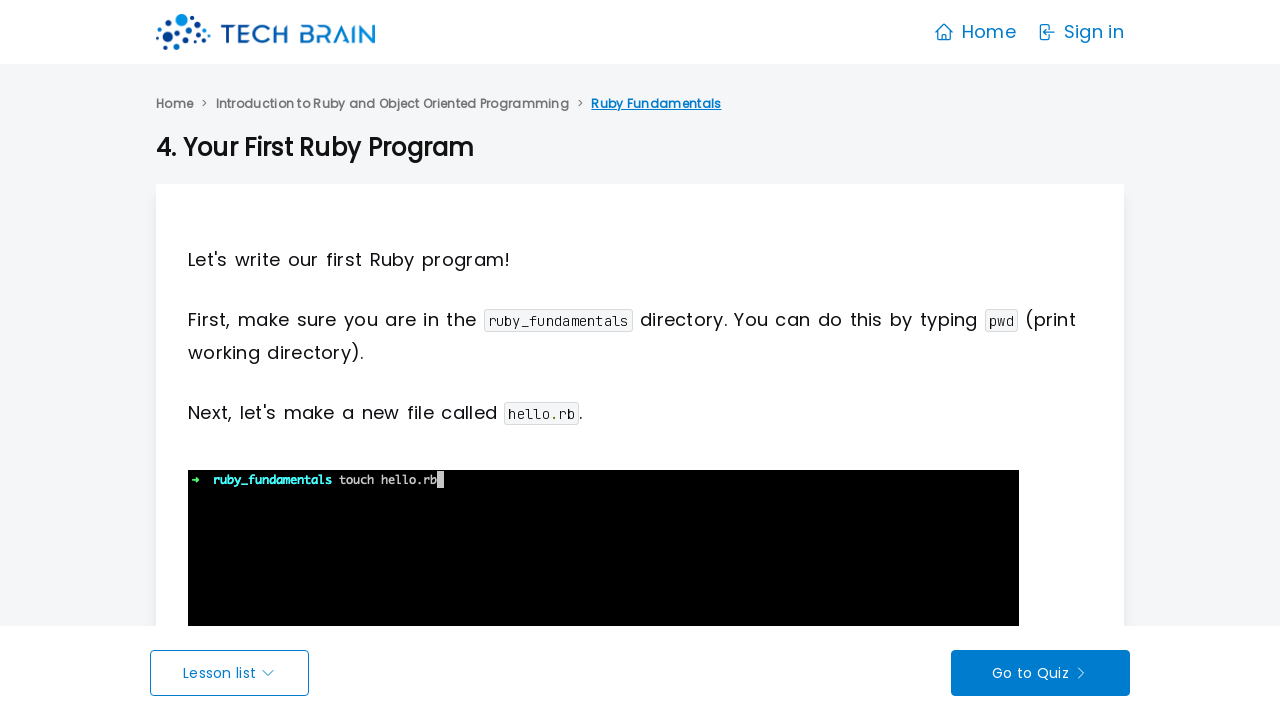

Opened lesson list popup (lesson 7/25) at (230, 673) on xpath=//a[@data-modal-toggle="lessonListModal"]
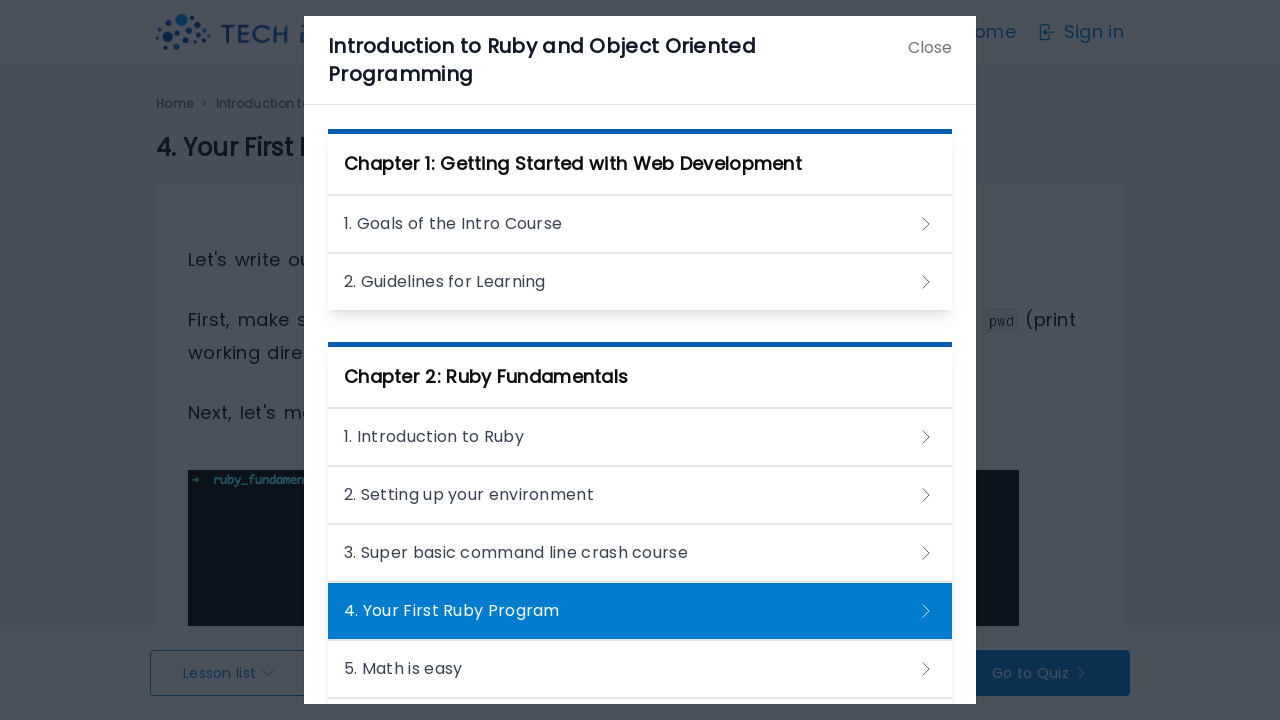

Waited for lesson list to be visible (lesson 7/25)
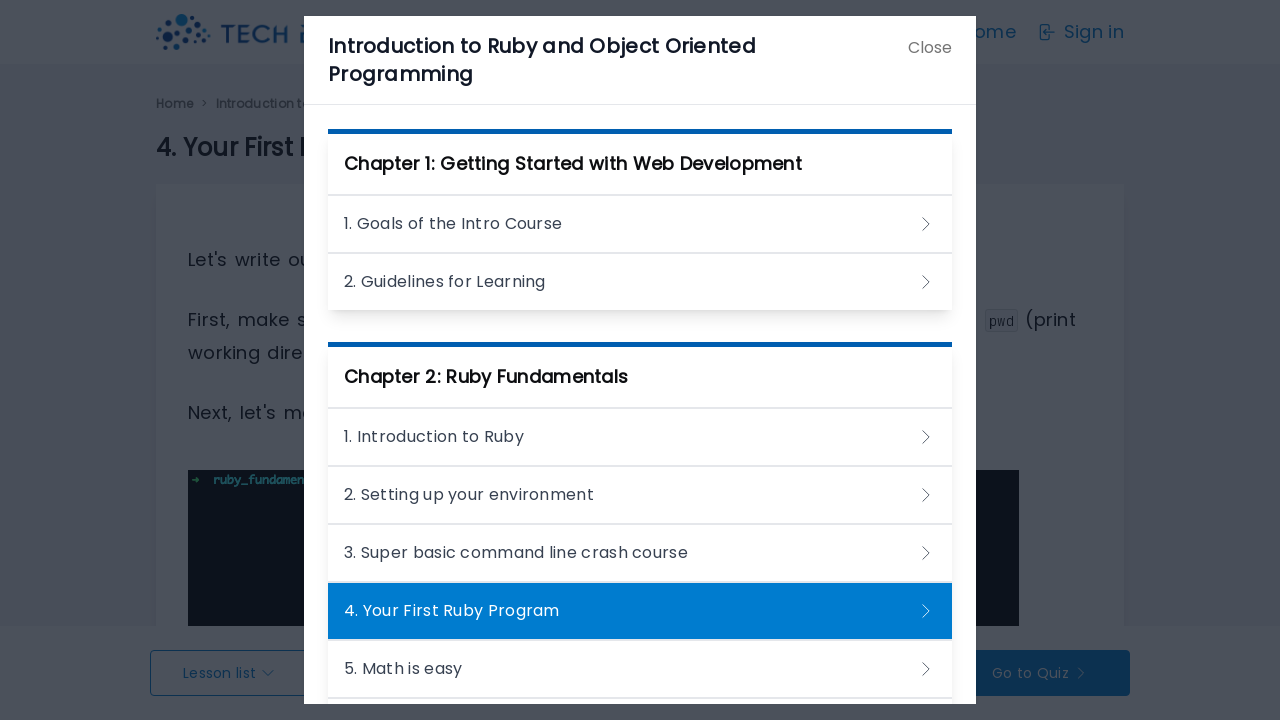

Clicked on lesson 7 from the lesson list at (640, 669) on xpath=//h3//a >> nth=6
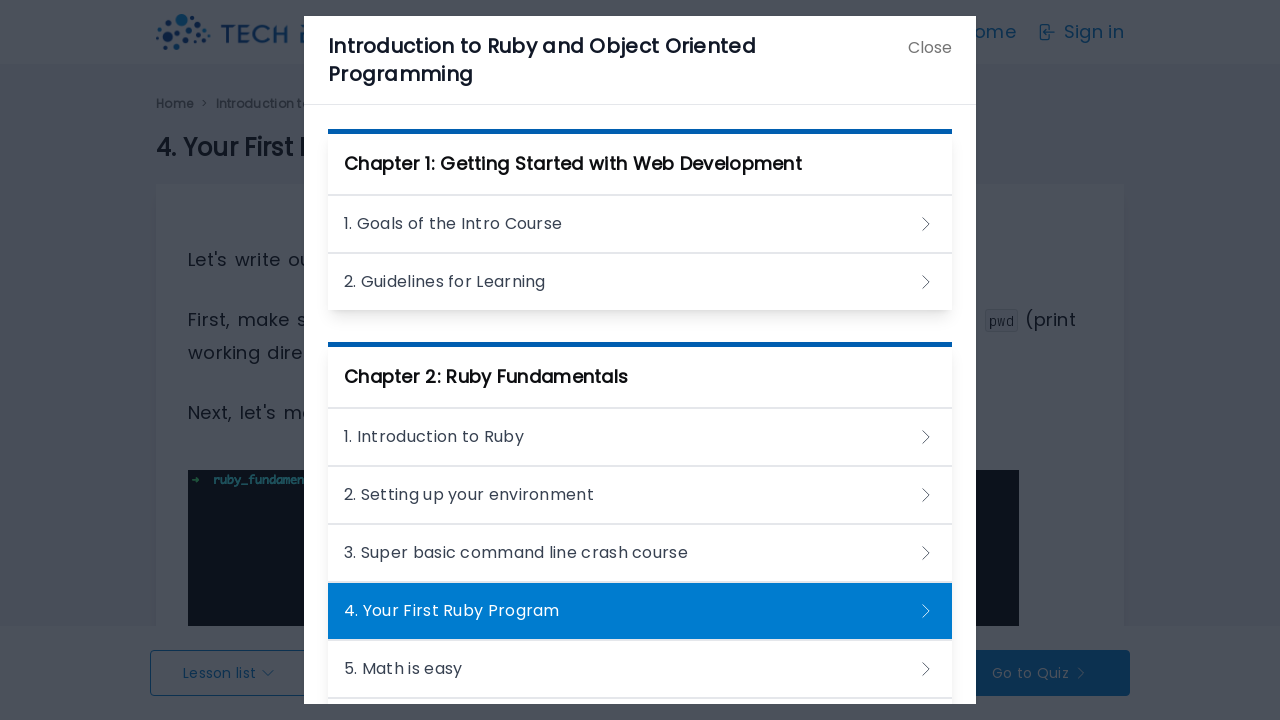

Waited 5 seconds for lesson 7 page to load
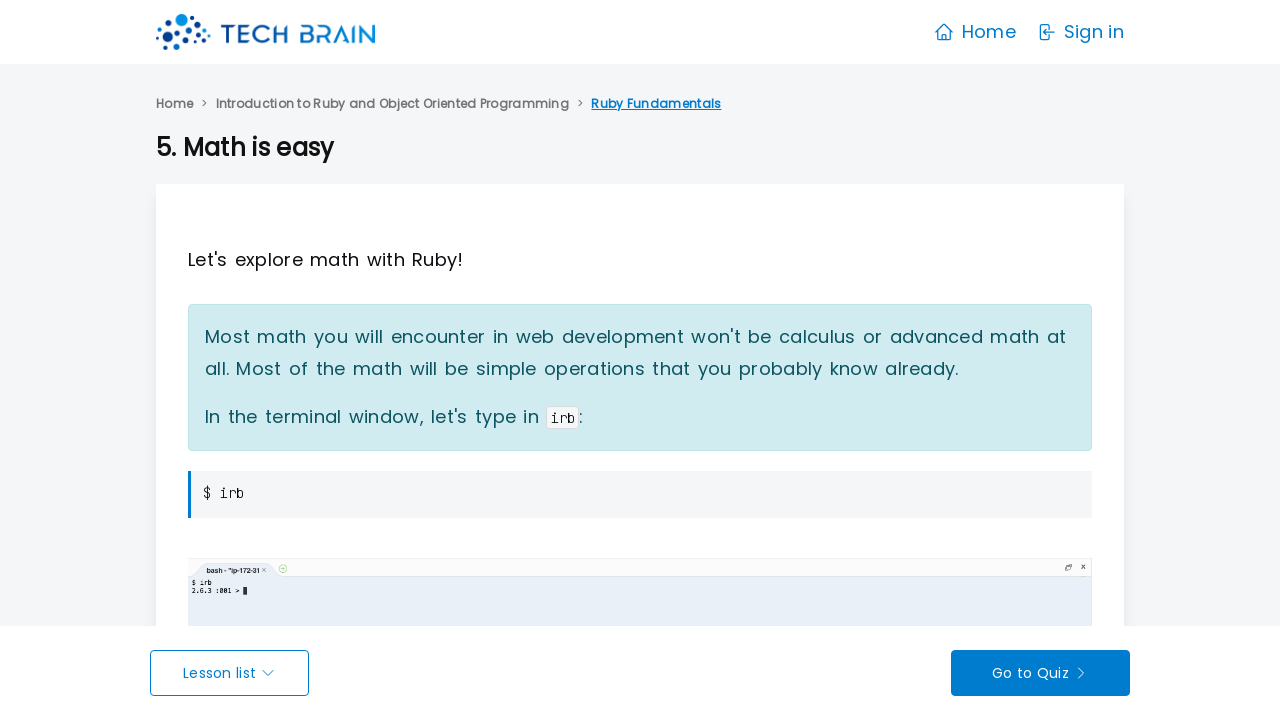

Waited for lesson list modal toggle (lesson 8/25)
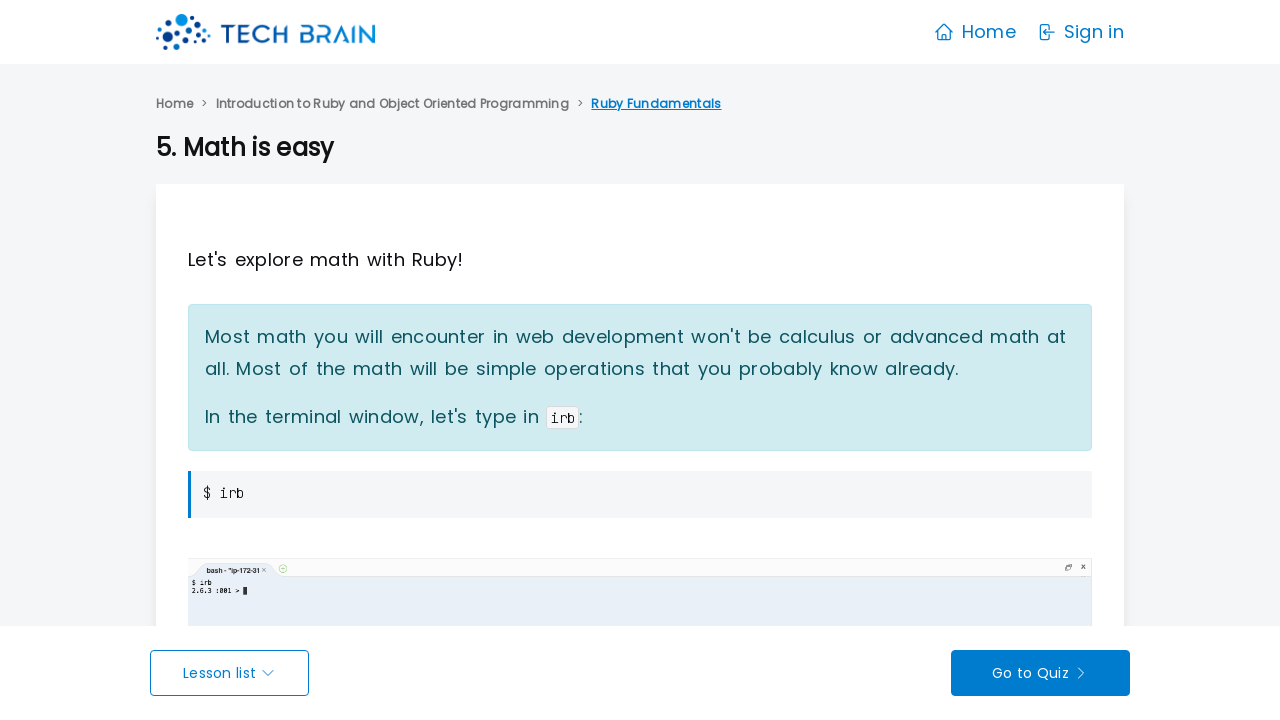

Opened lesson list popup (lesson 8/25) at (230, 673) on xpath=//a[@data-modal-toggle="lessonListModal"]
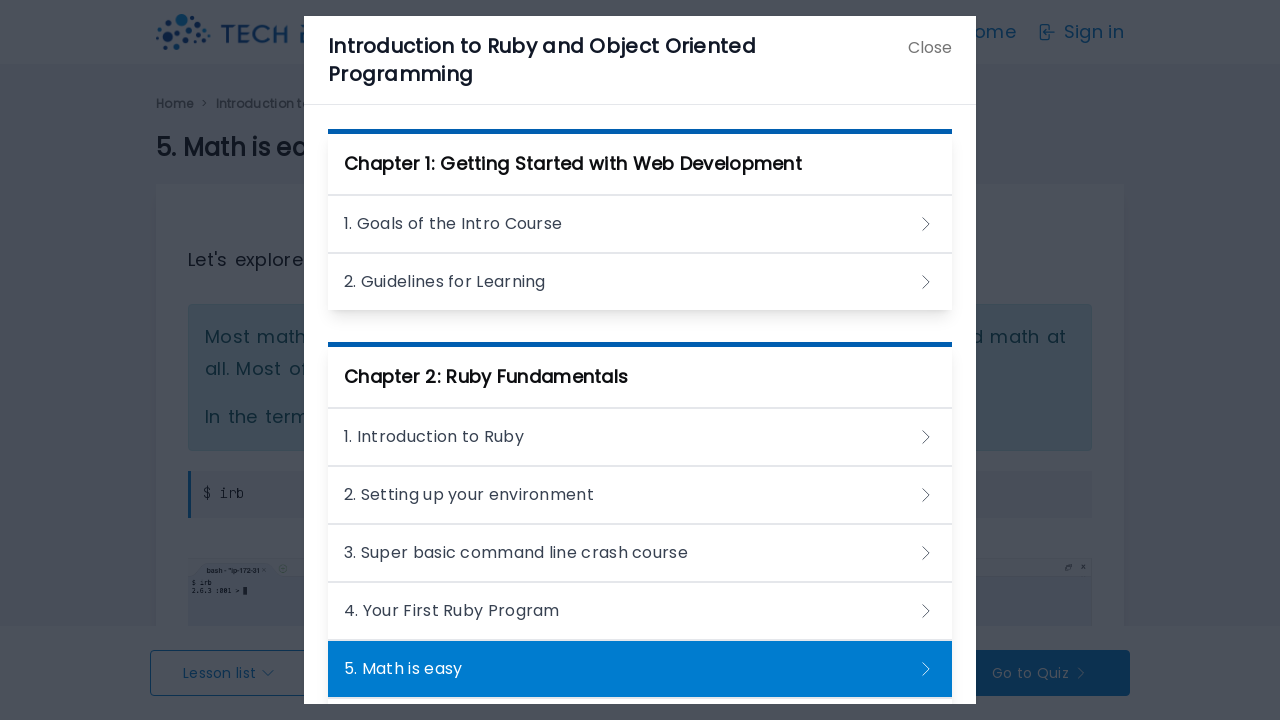

Waited for lesson list to be visible (lesson 8/25)
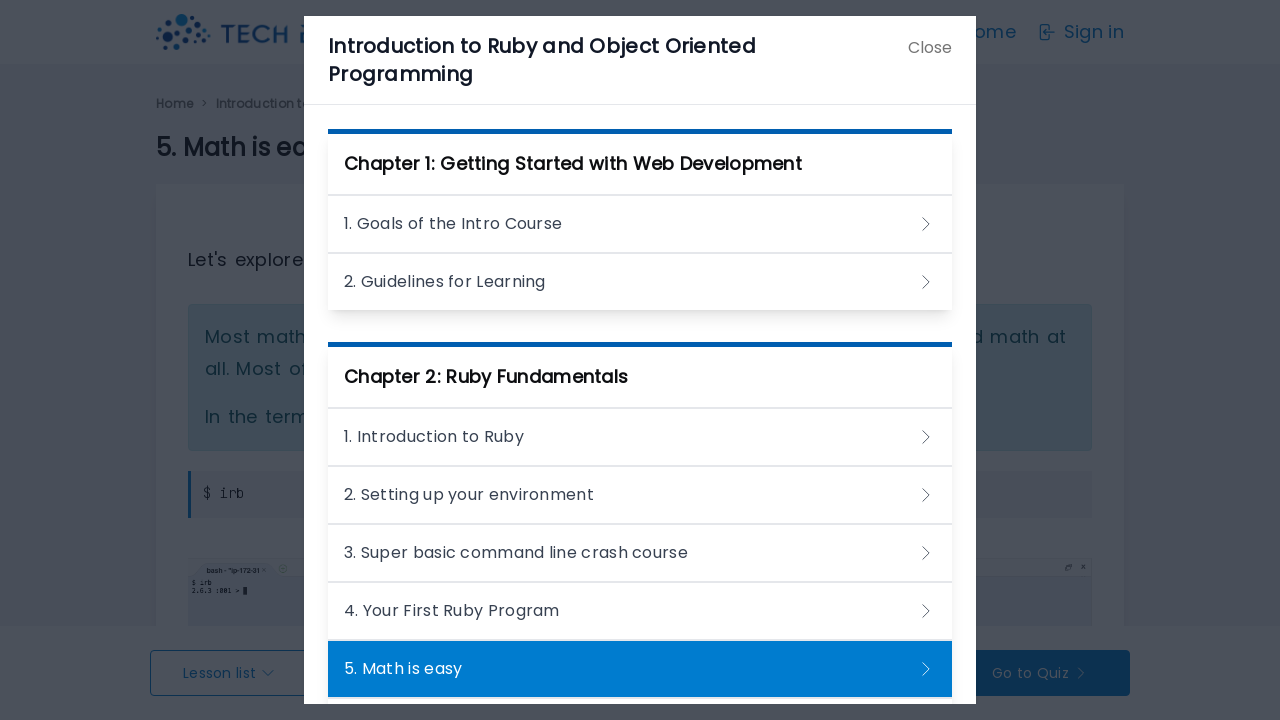

Clicked on lesson 8 from the lesson list at (640, 676) on xpath=//h3//a >> nth=7
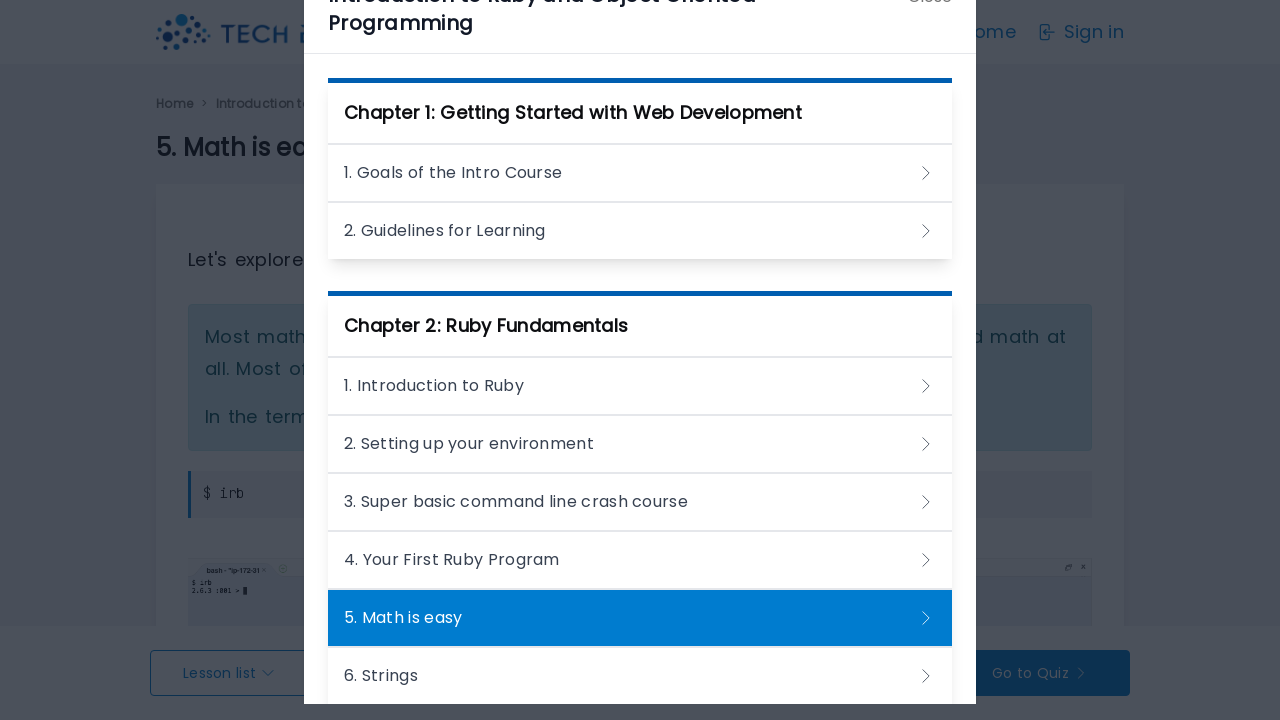

Waited 5 seconds for lesson 8 page to load
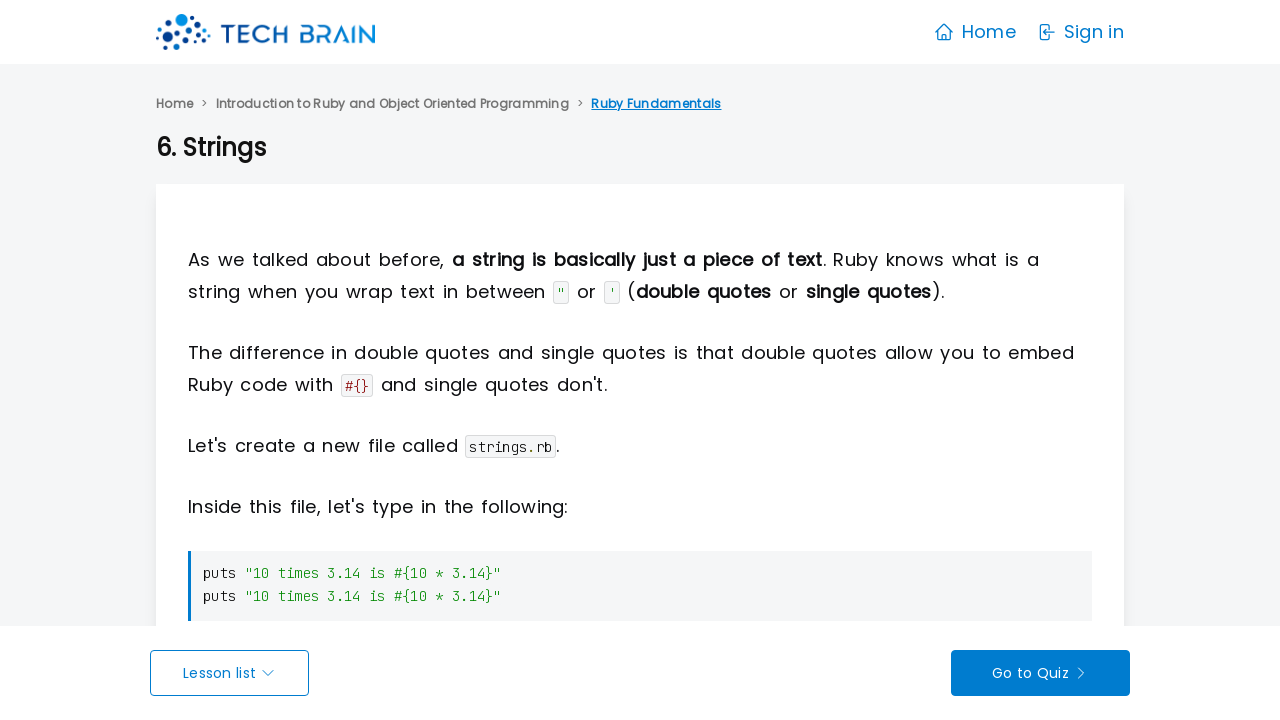

Waited for lesson list modal toggle (lesson 9/25)
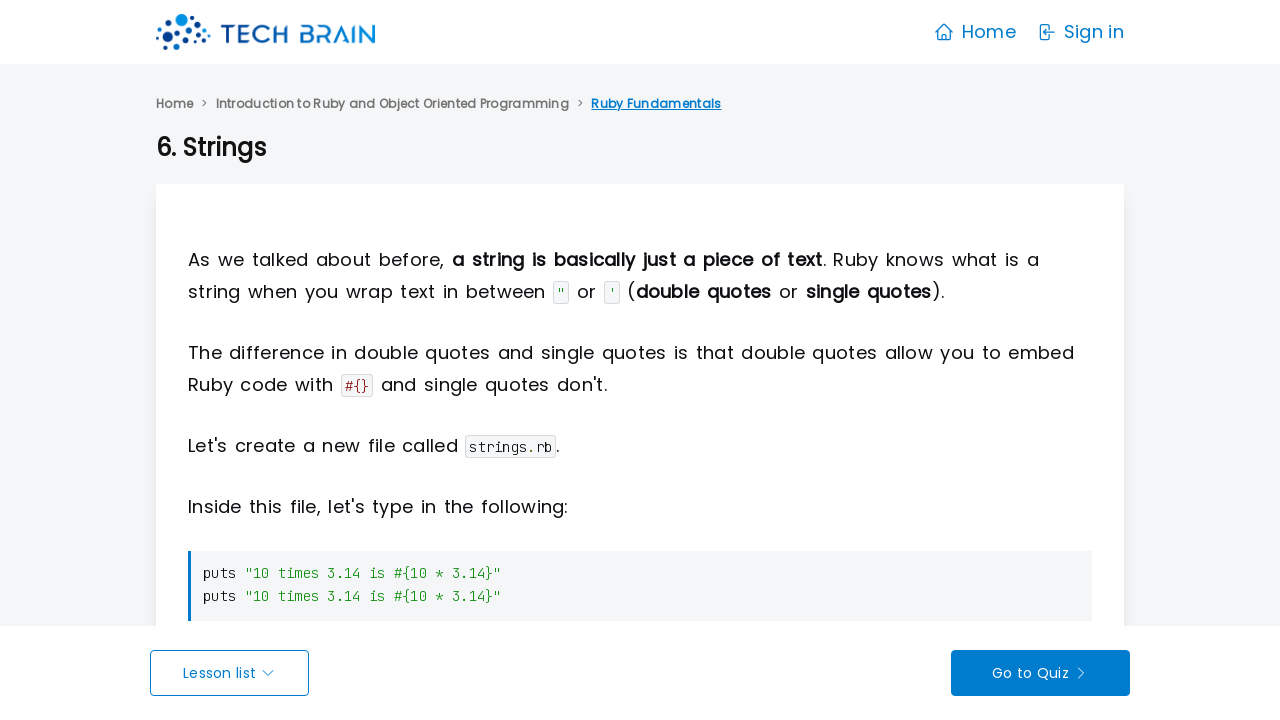

Opened lesson list popup (lesson 9/25) at (230, 673) on xpath=//a[@data-modal-toggle="lessonListModal"]
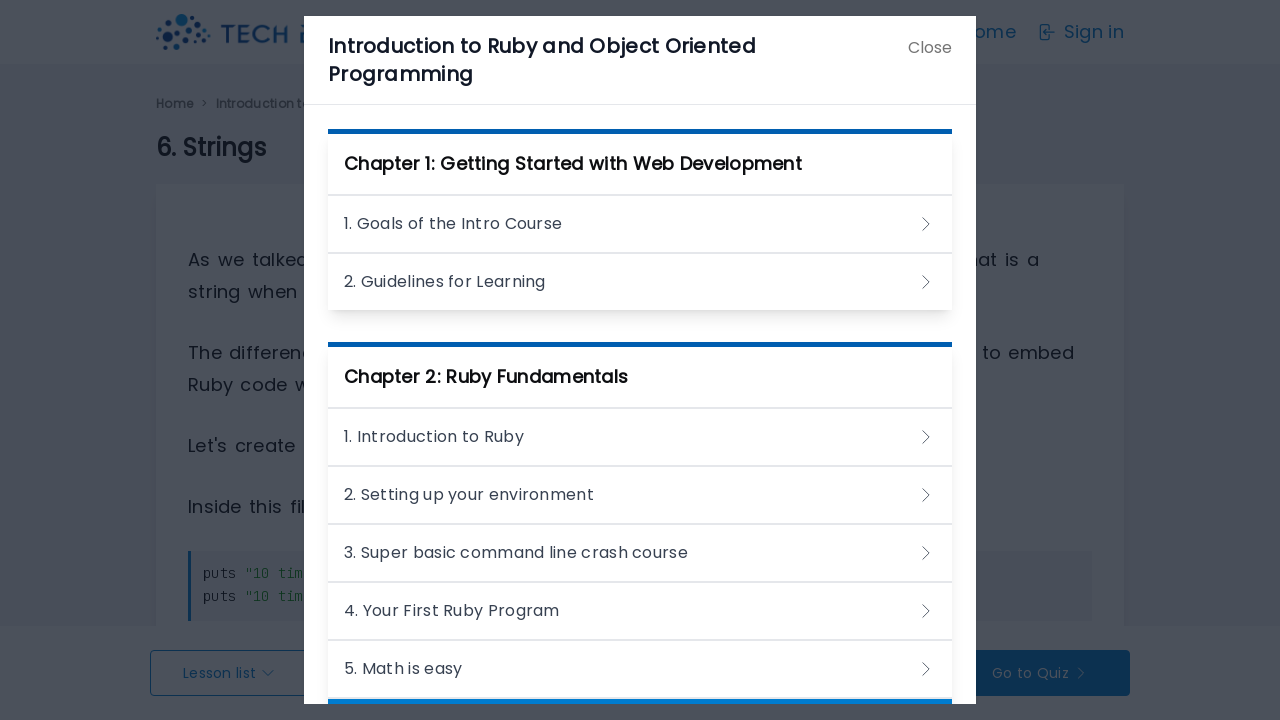

Waited for lesson list to be visible (lesson 9/25)
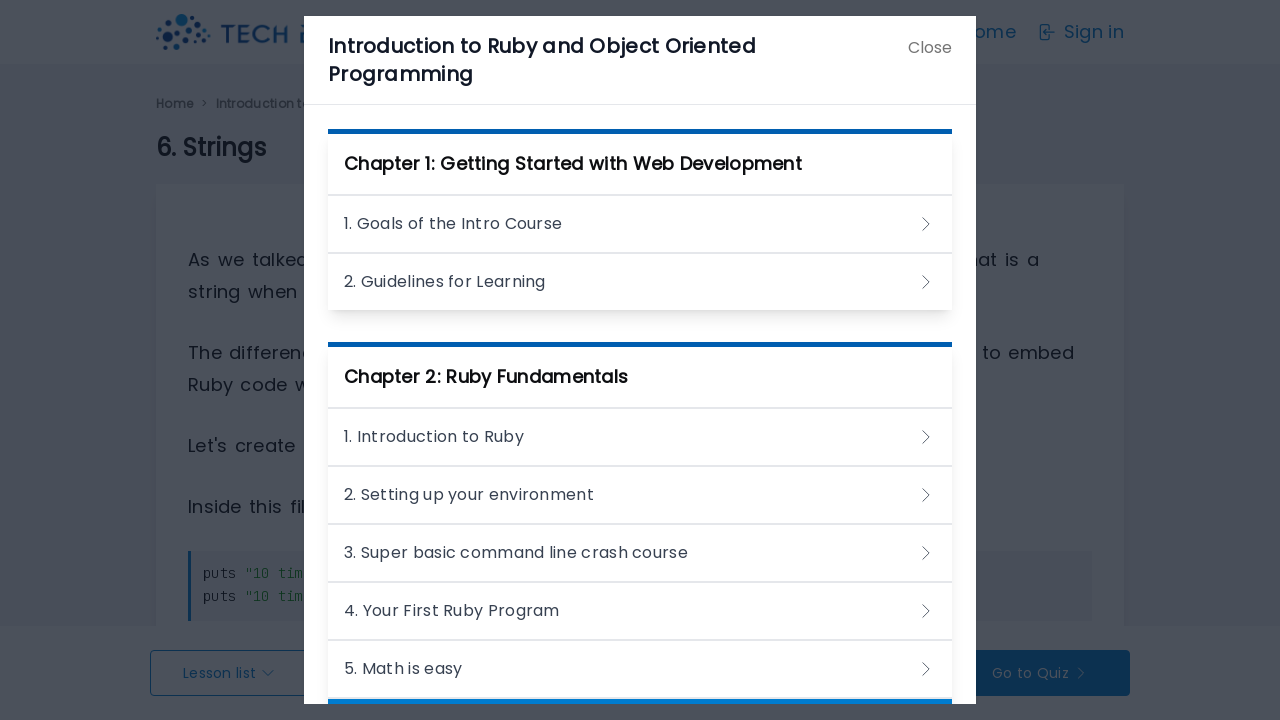

Clicked on lesson 9 from the lesson list at (640, 352) on xpath=//h3//a >> nth=8
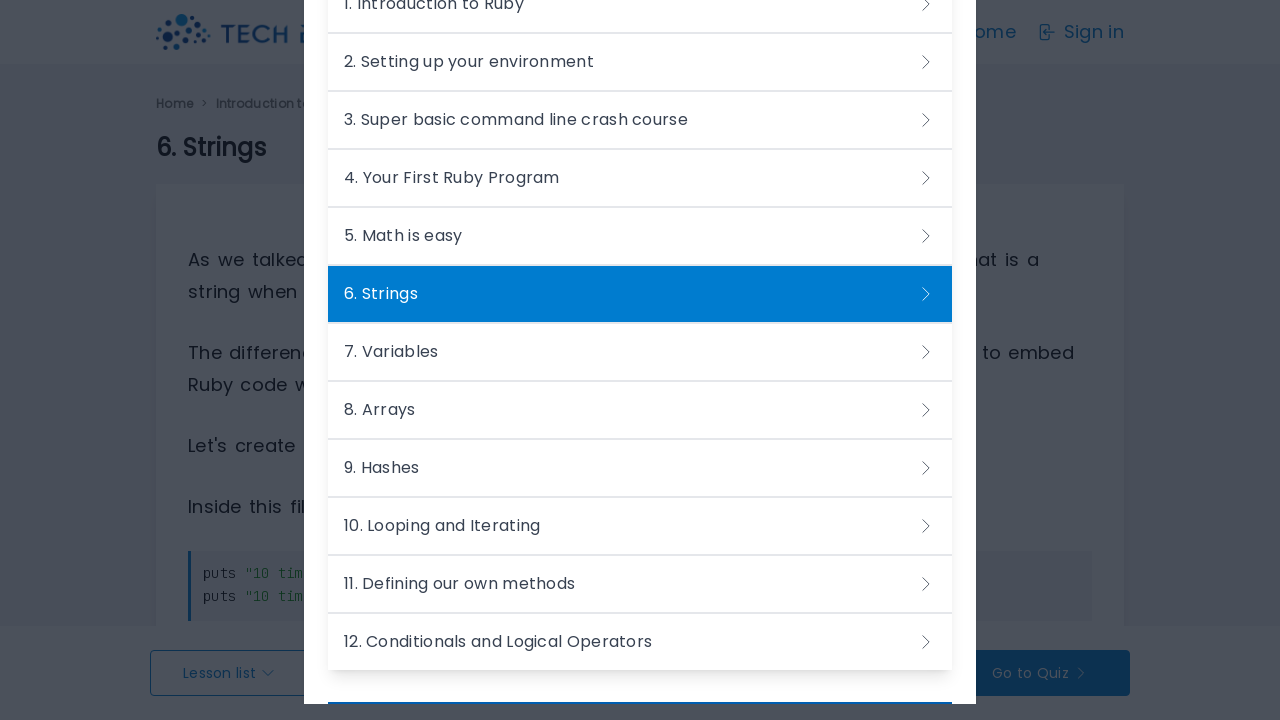

Waited 5 seconds for lesson 9 page to load
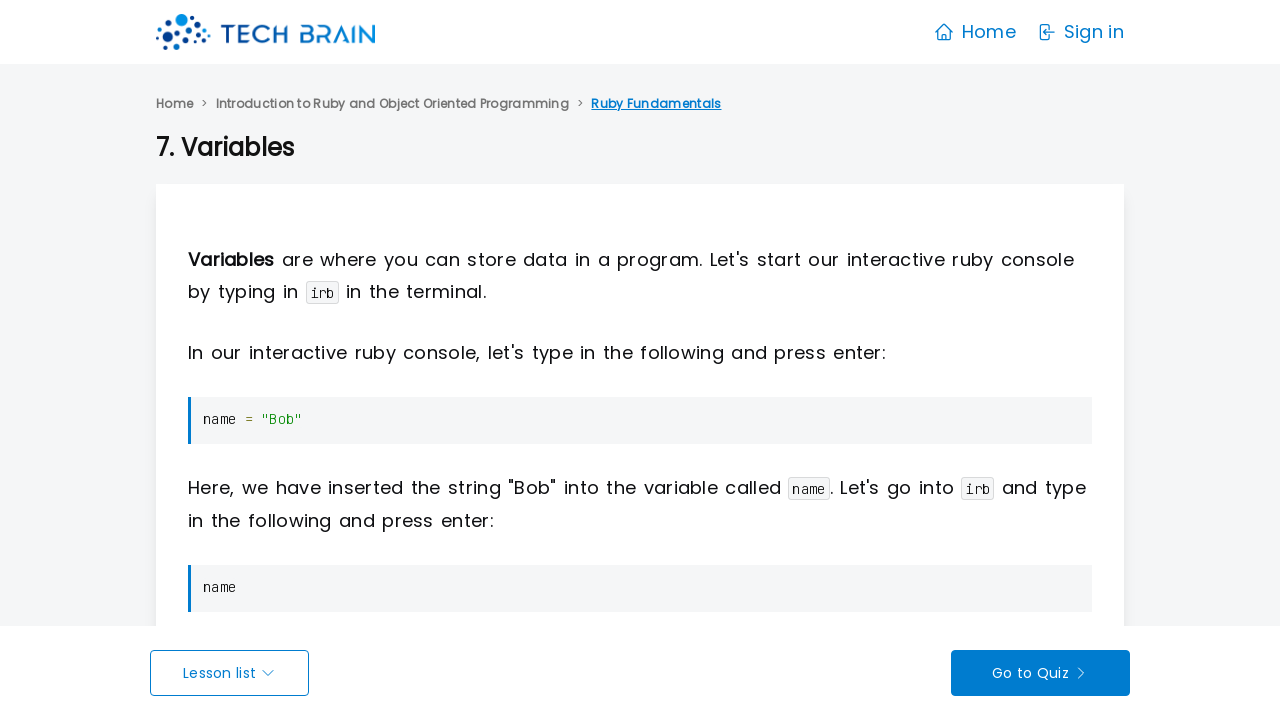

Waited for lesson list modal toggle (lesson 10/25)
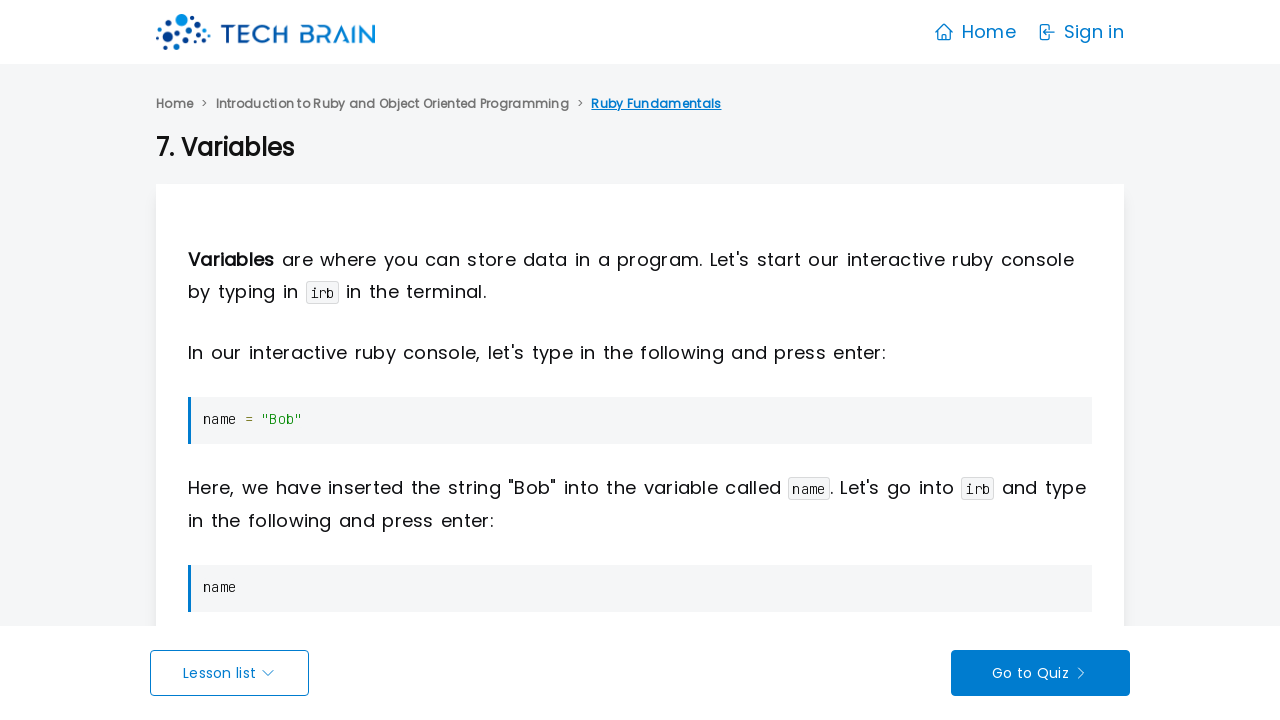

Opened lesson list popup (lesson 10/25) at (230, 673) on xpath=//a[@data-modal-toggle="lessonListModal"]
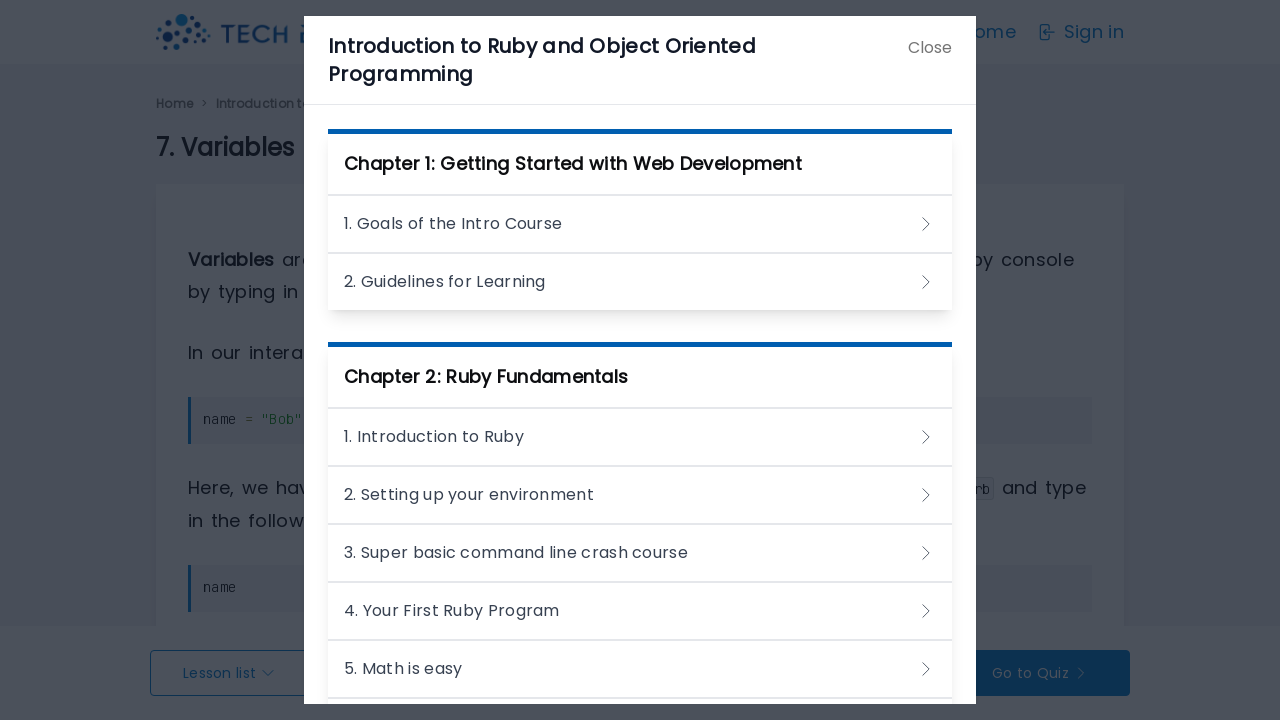

Waited for lesson list to be visible (lesson 10/25)
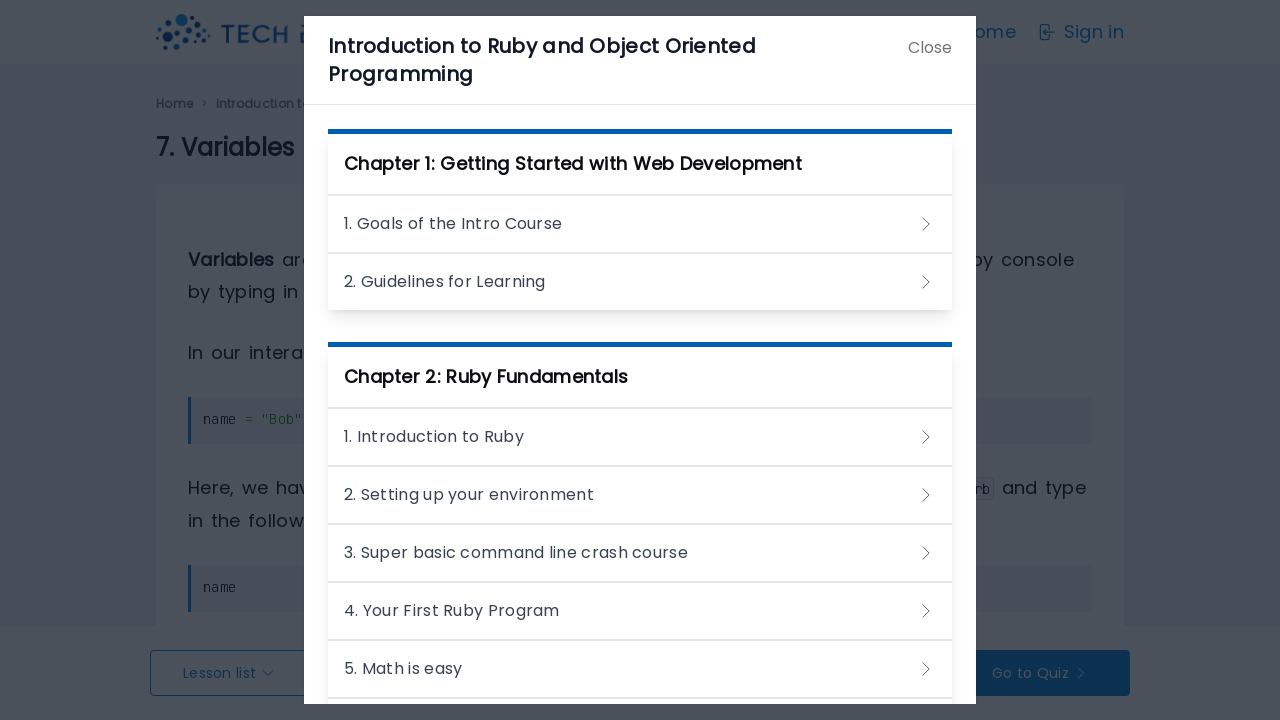

Clicked on lesson 10 from the lesson list at (640, 352) on xpath=//h3//a >> nth=9
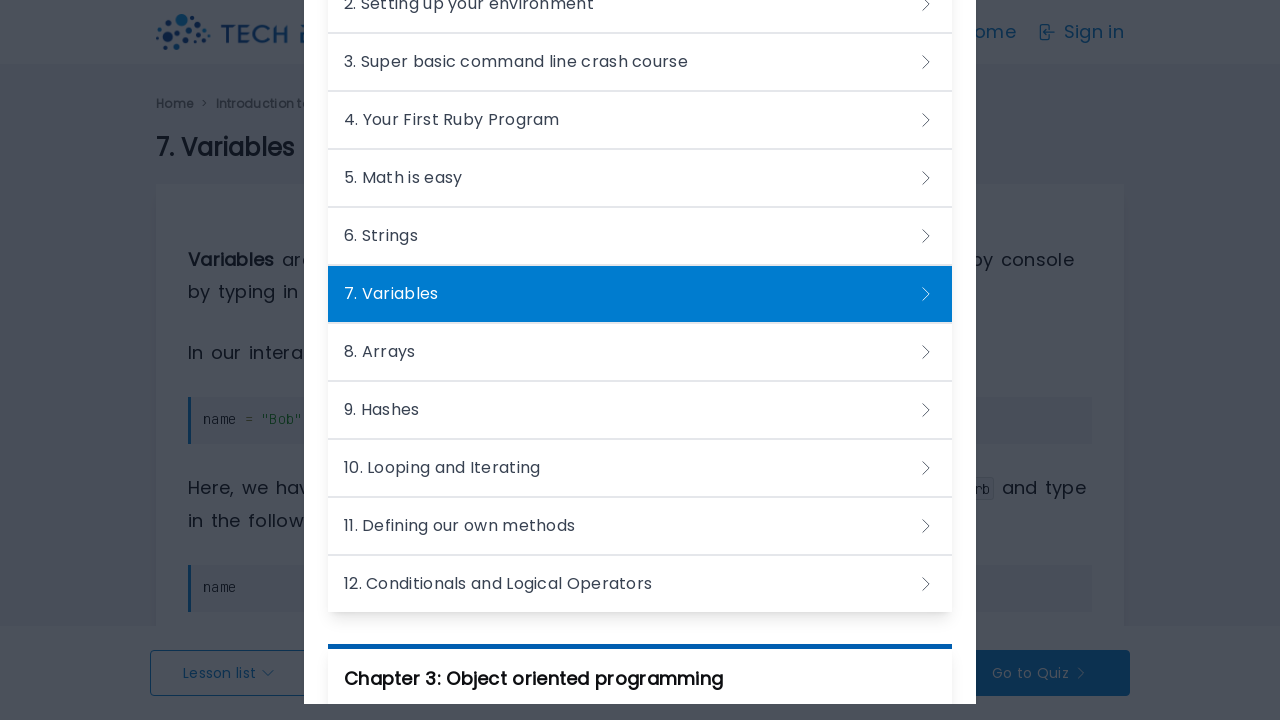

Waited 5 seconds for lesson 10 page to load
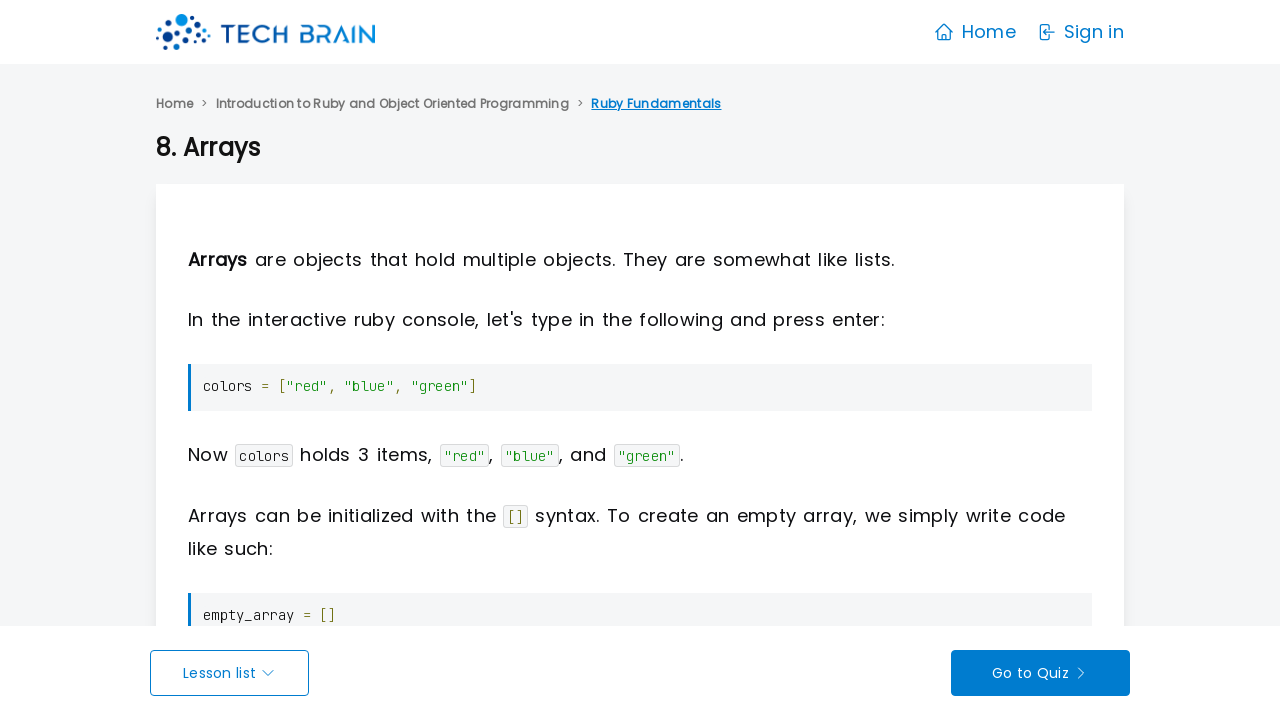

Waited for lesson list modal toggle (lesson 11/25)
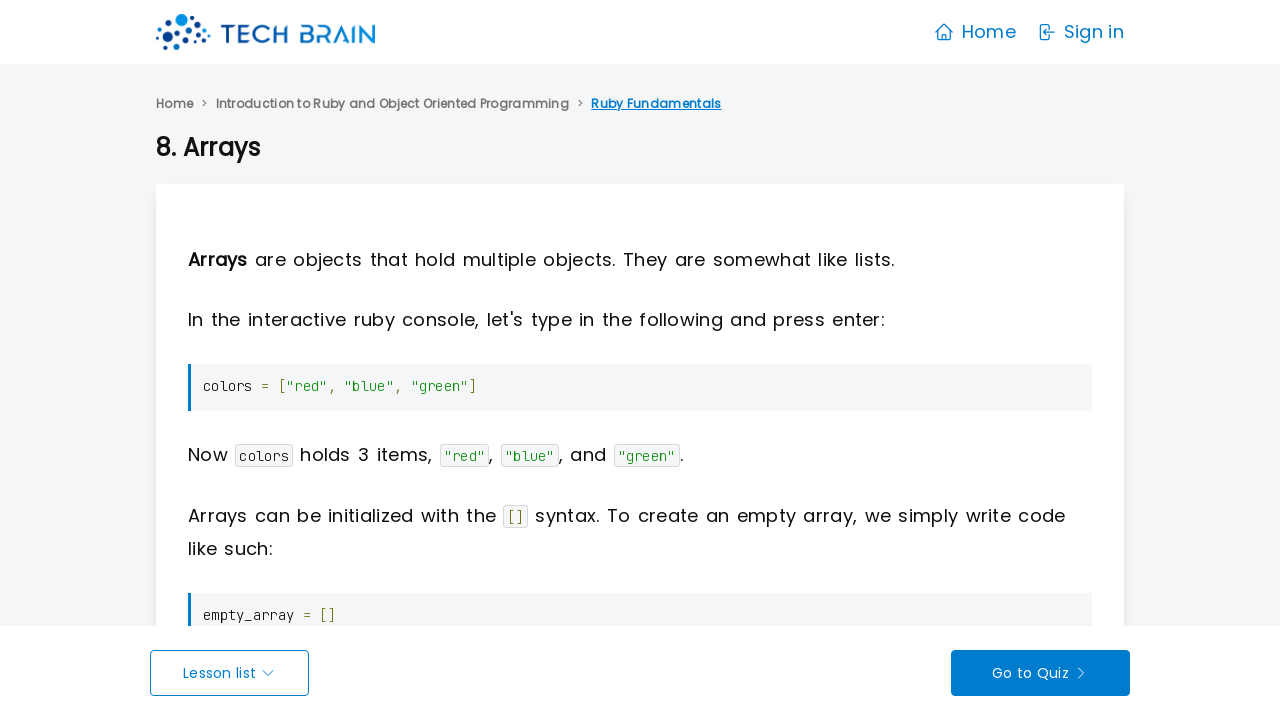

Opened lesson list popup (lesson 11/25) at (230, 673) on xpath=//a[@data-modal-toggle="lessonListModal"]
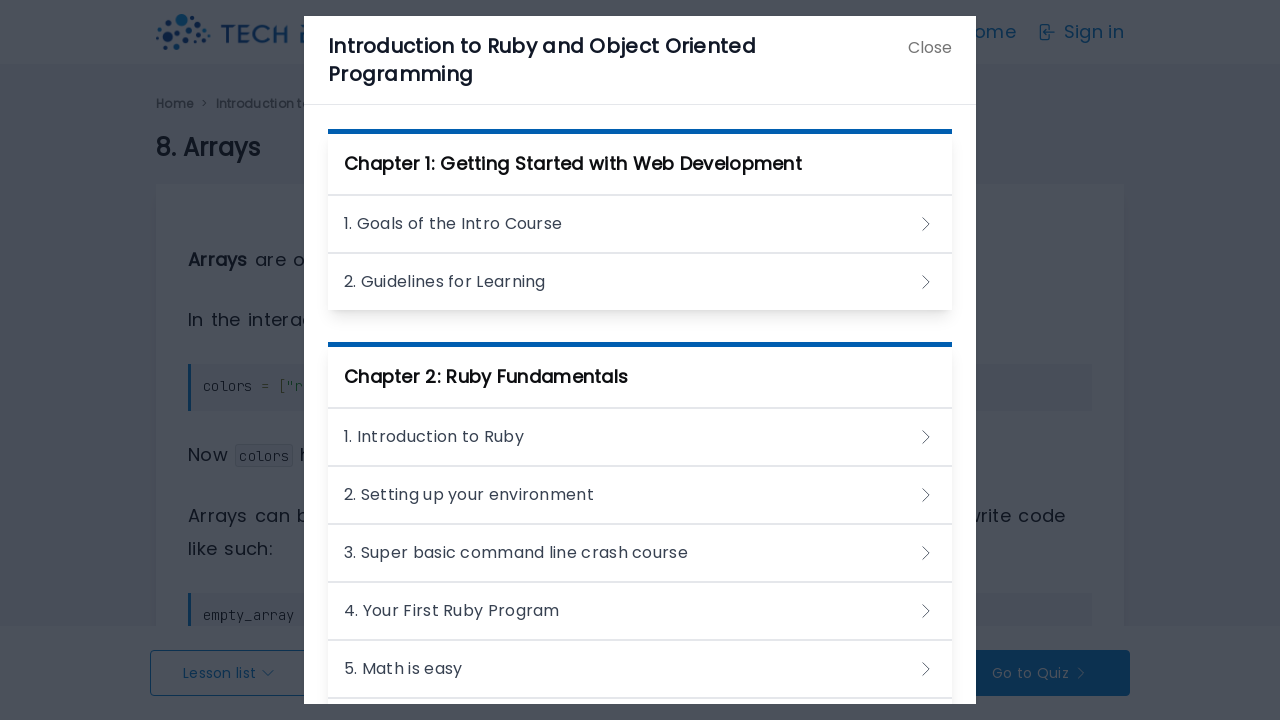

Waited for lesson list to be visible (lesson 11/25)
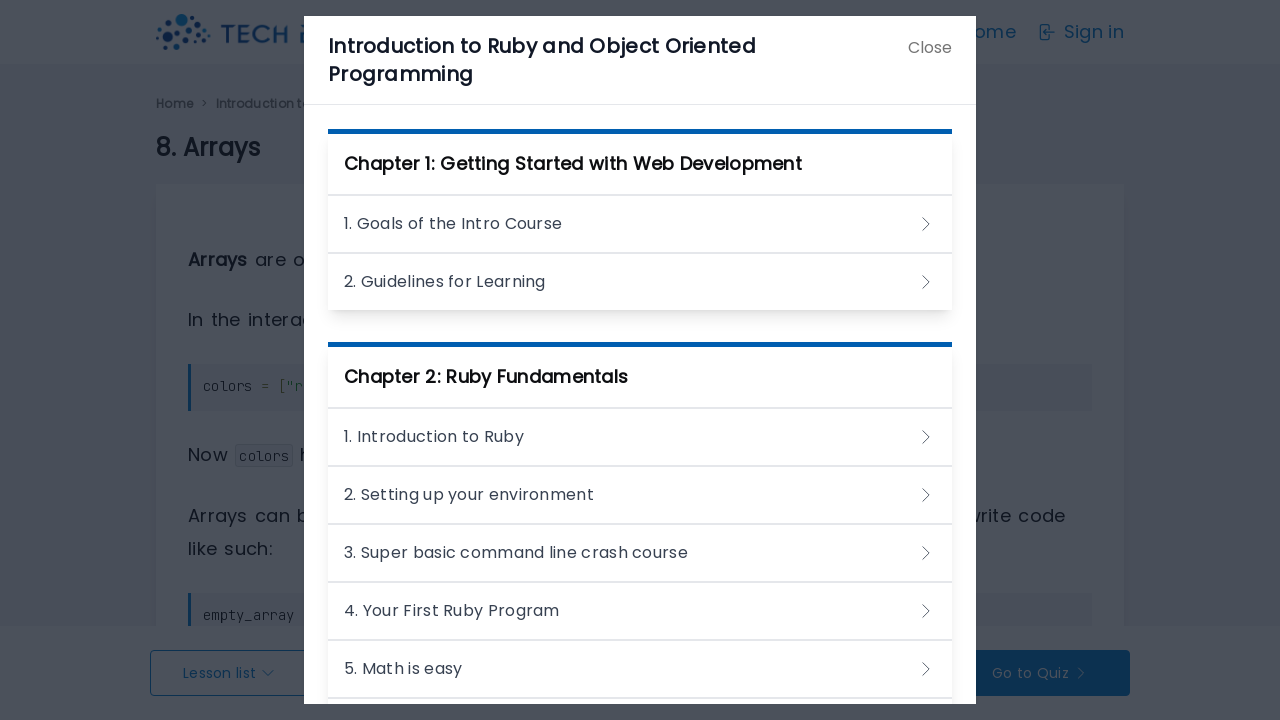

Clicked on lesson 11 from the lesson list at (640, 352) on xpath=//h3//a >> nth=10
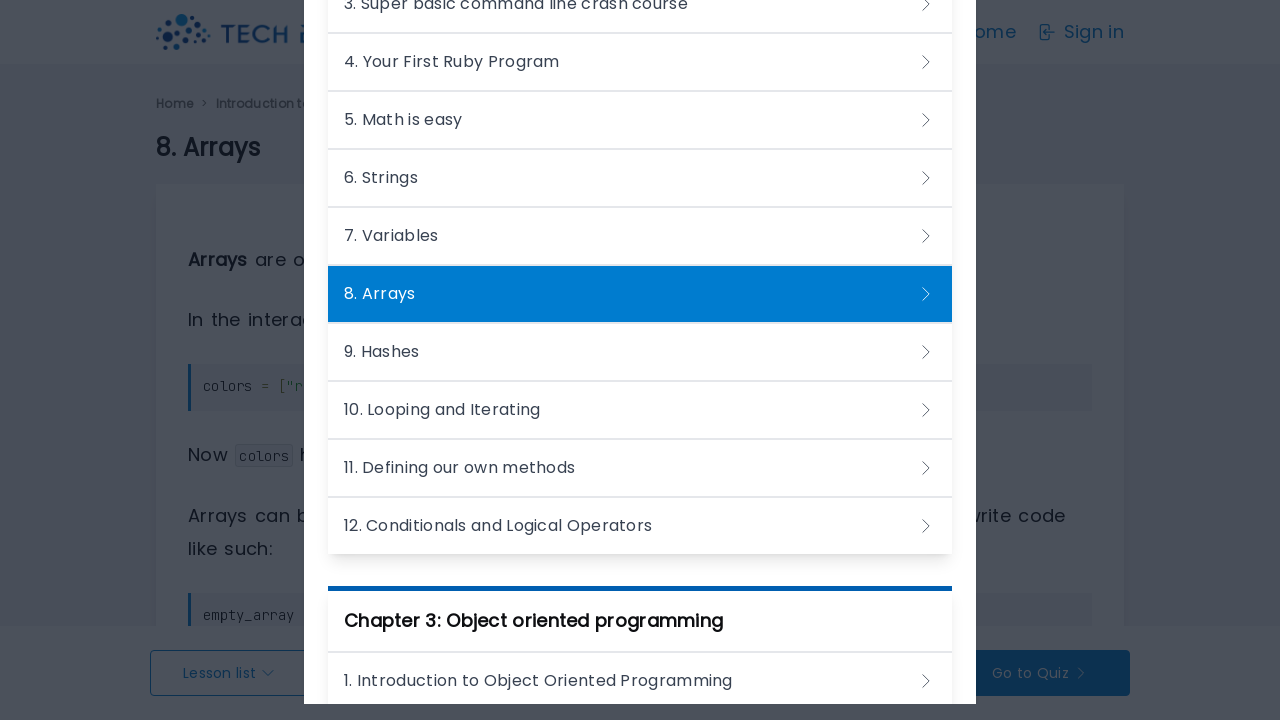

Waited 5 seconds for lesson 11 page to load
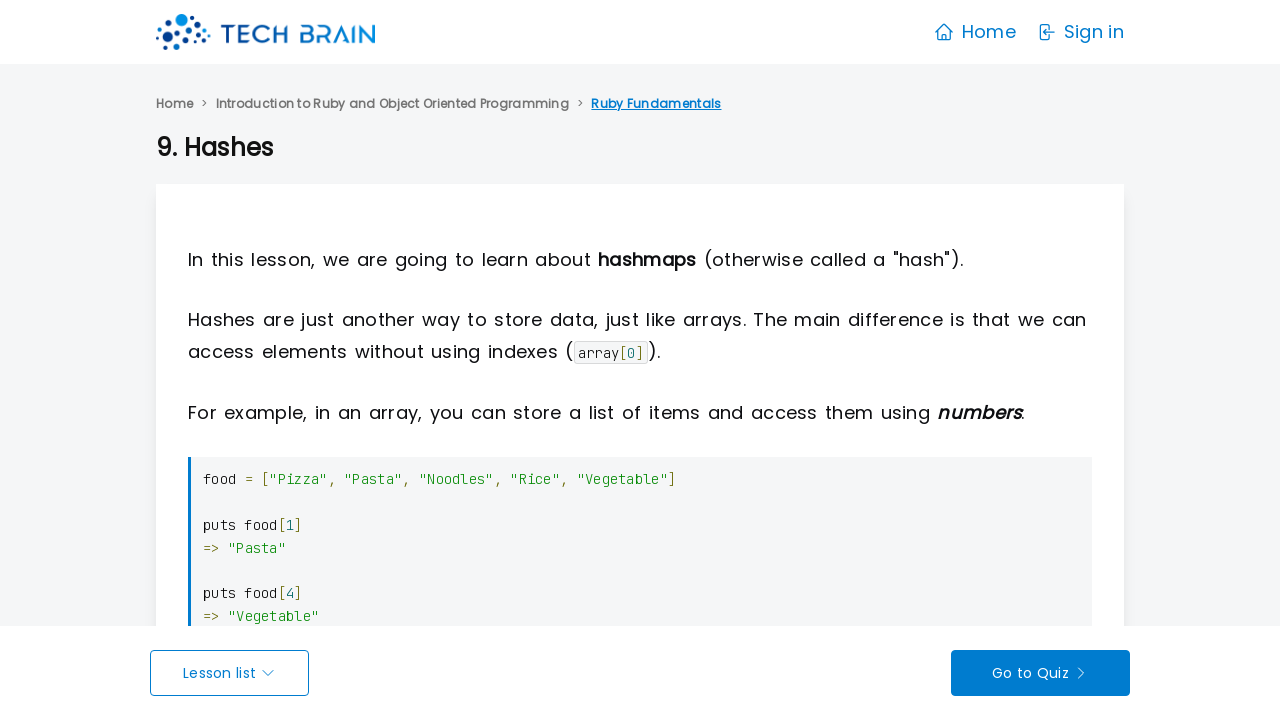

Waited for lesson list modal toggle (lesson 12/25)
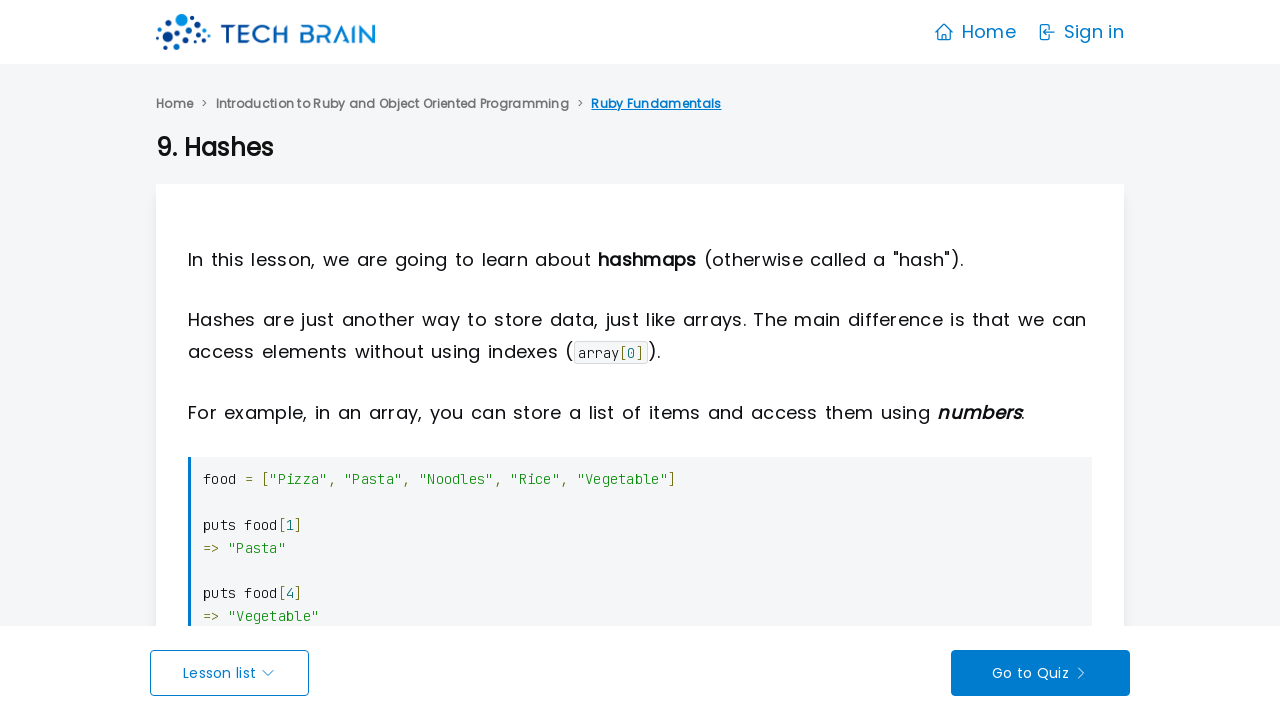

Opened lesson list popup (lesson 12/25) at (230, 673) on xpath=//a[@data-modal-toggle="lessonListModal"]
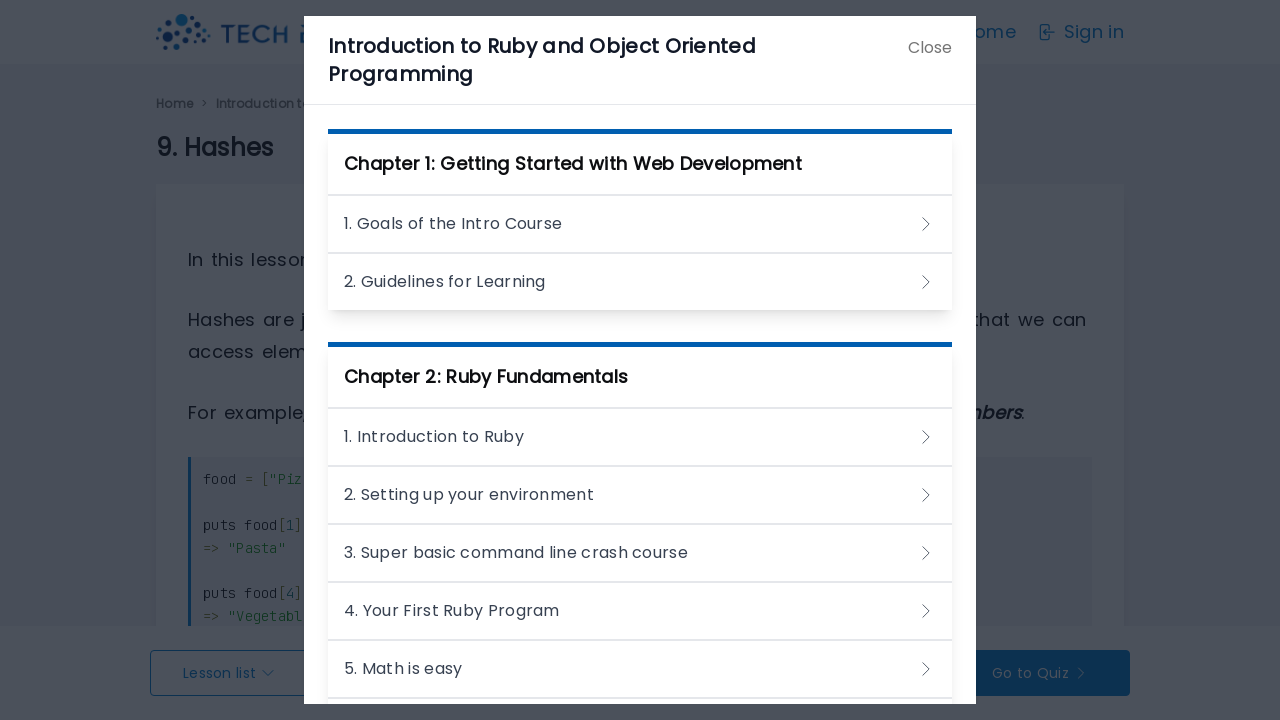

Waited for lesson list to be visible (lesson 12/25)
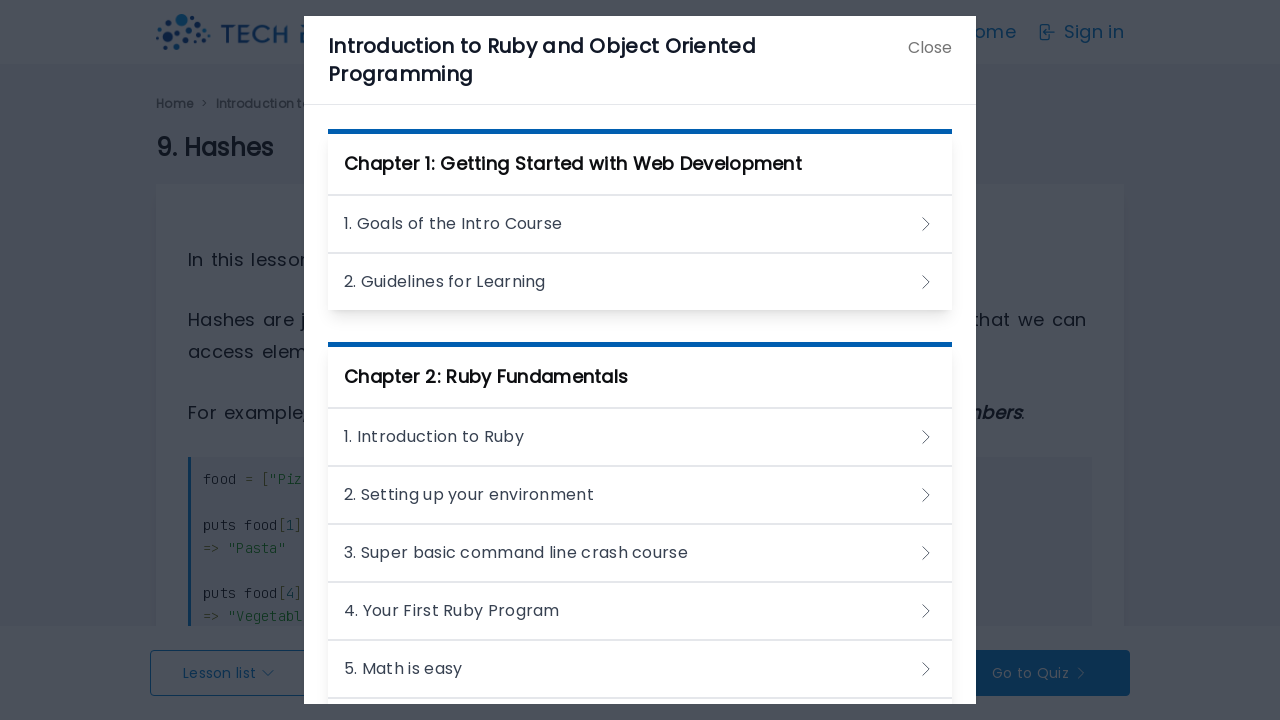

Clicked on lesson 12 from the lesson list at (640, 352) on xpath=//h3//a >> nth=11
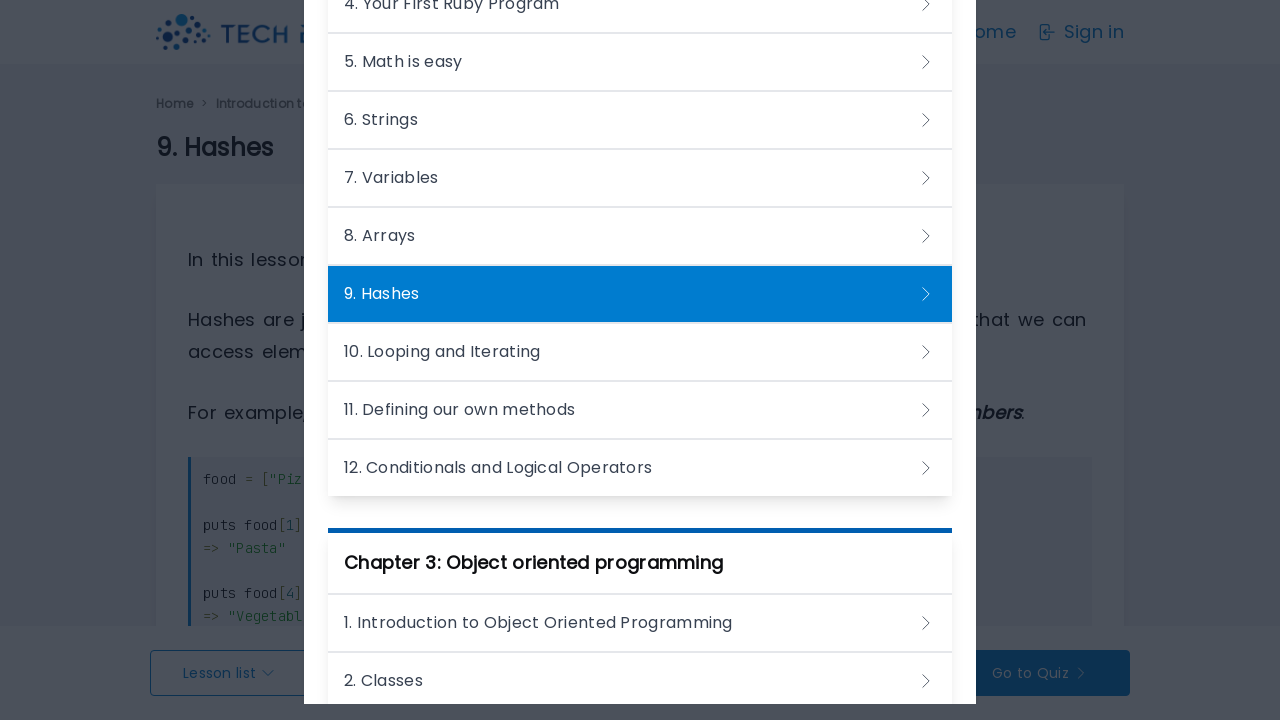

Waited 5 seconds for lesson 12 page to load
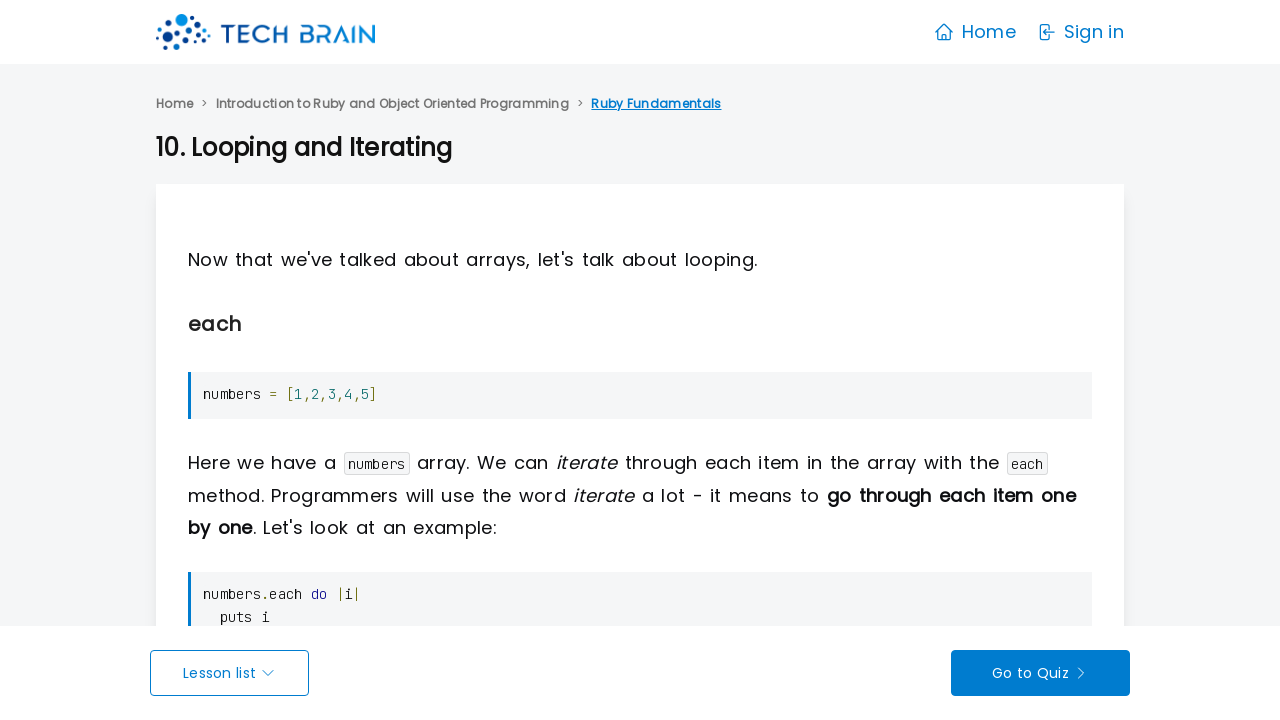

Waited for lesson list modal toggle (lesson 13/25)
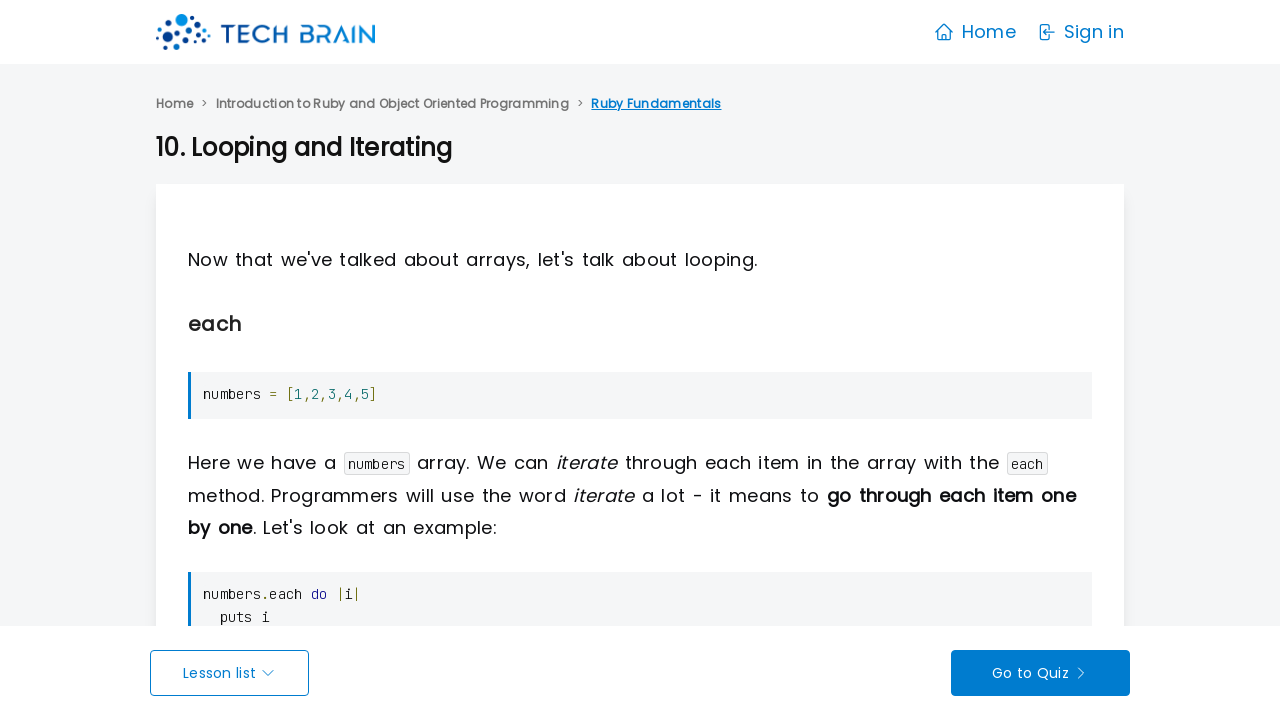

Opened lesson list popup (lesson 13/25) at (230, 673) on xpath=//a[@data-modal-toggle="lessonListModal"]
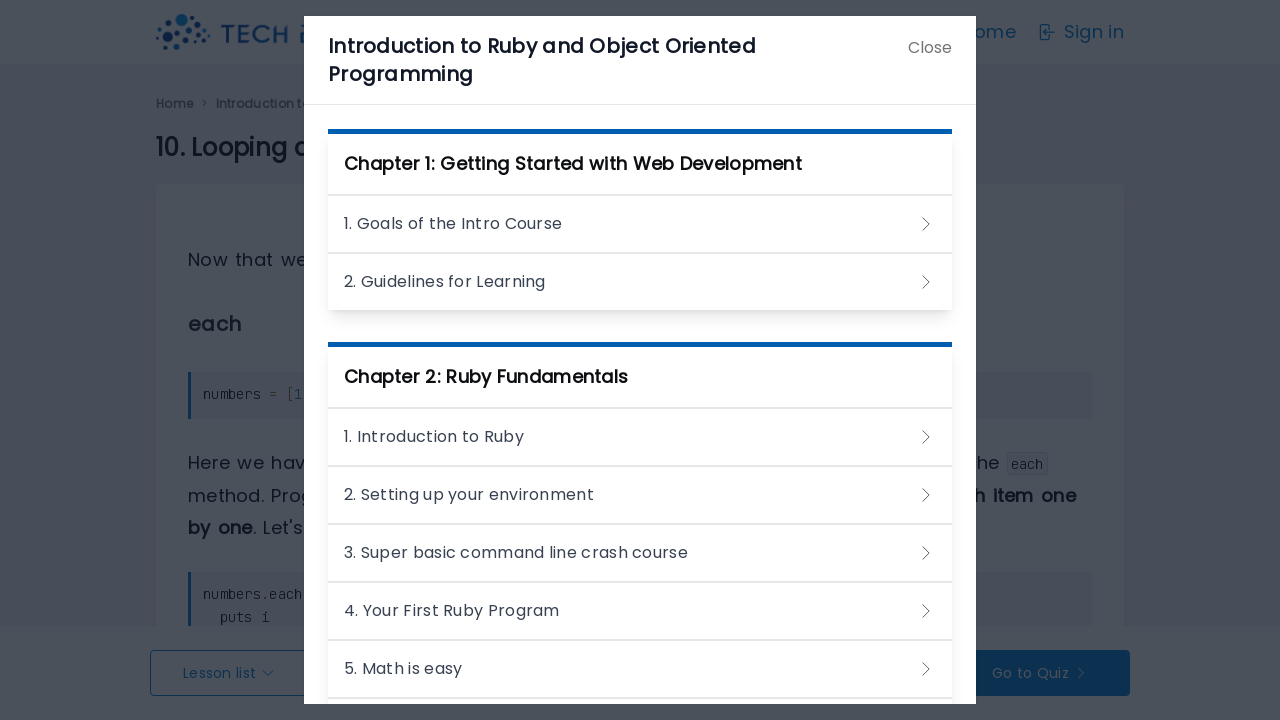

Waited for lesson list to be visible (lesson 13/25)
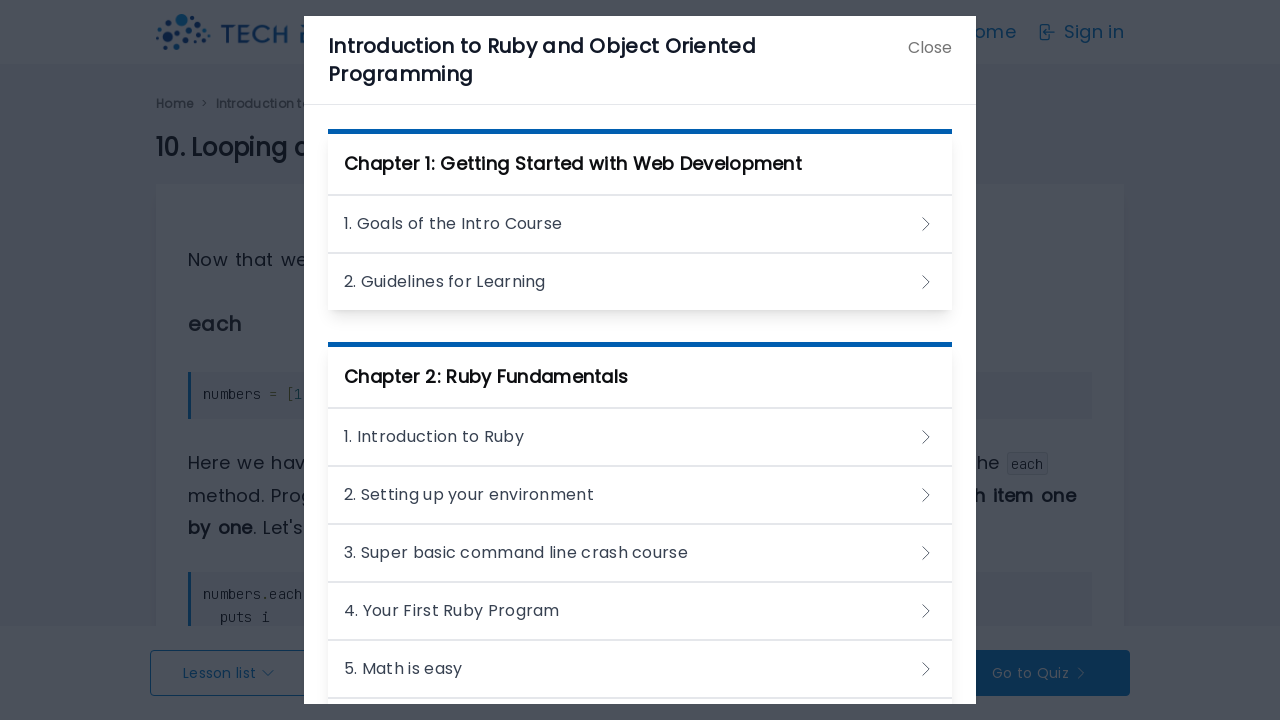

Clicked on lesson 13 from the lesson list at (640, 352) on xpath=//h3//a >> nth=12
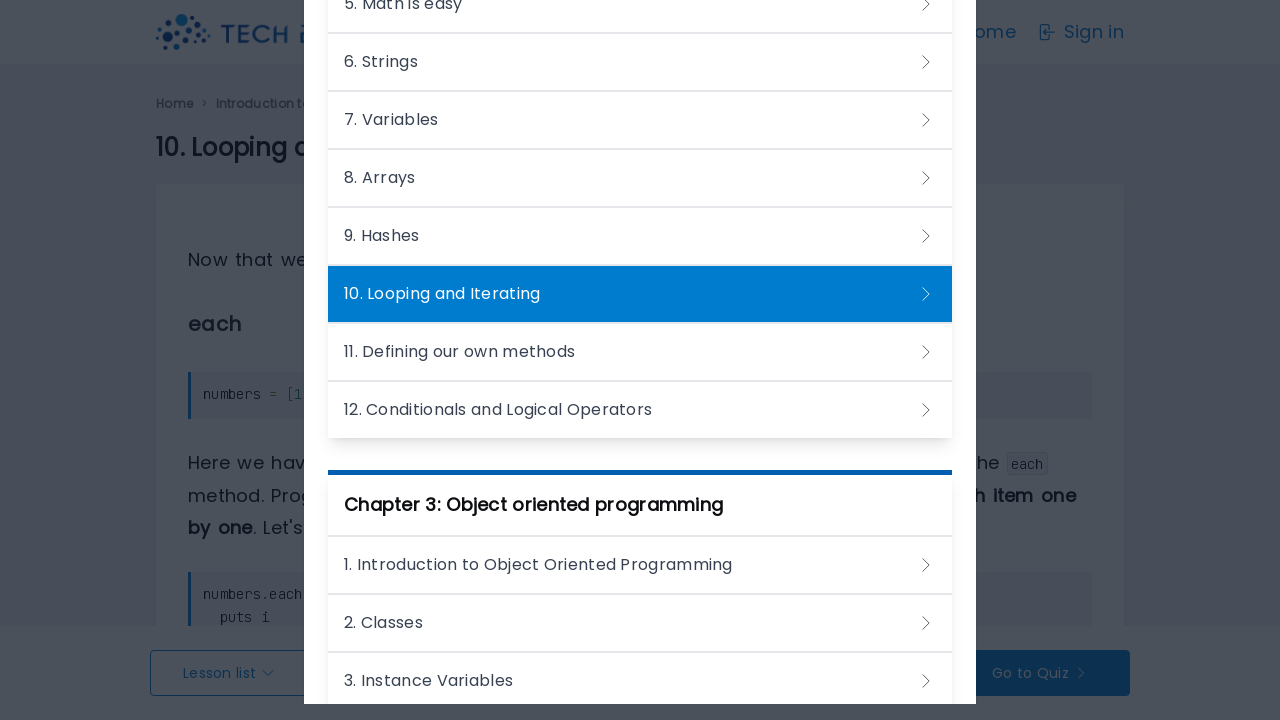

Waited 5 seconds for lesson 13 page to load
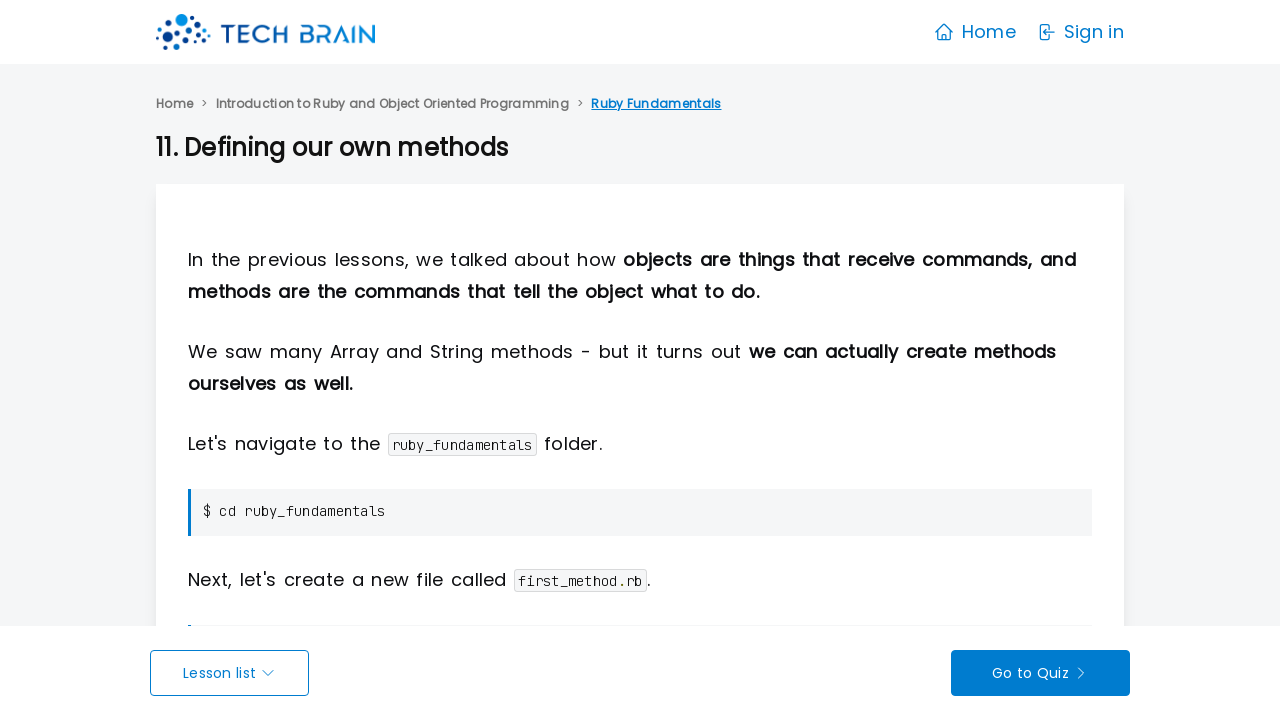

Waited for lesson list modal toggle (lesson 14/25)
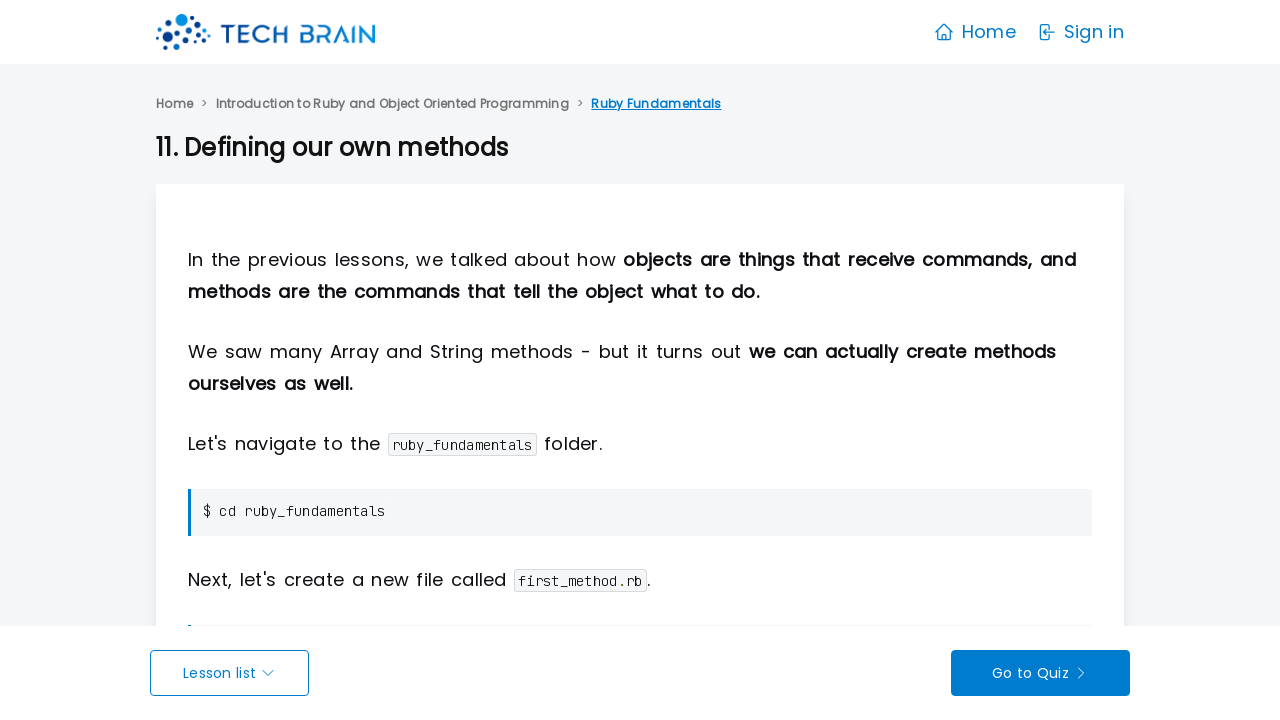

Opened lesson list popup (lesson 14/25) at (230, 673) on xpath=//a[@data-modal-toggle="lessonListModal"]
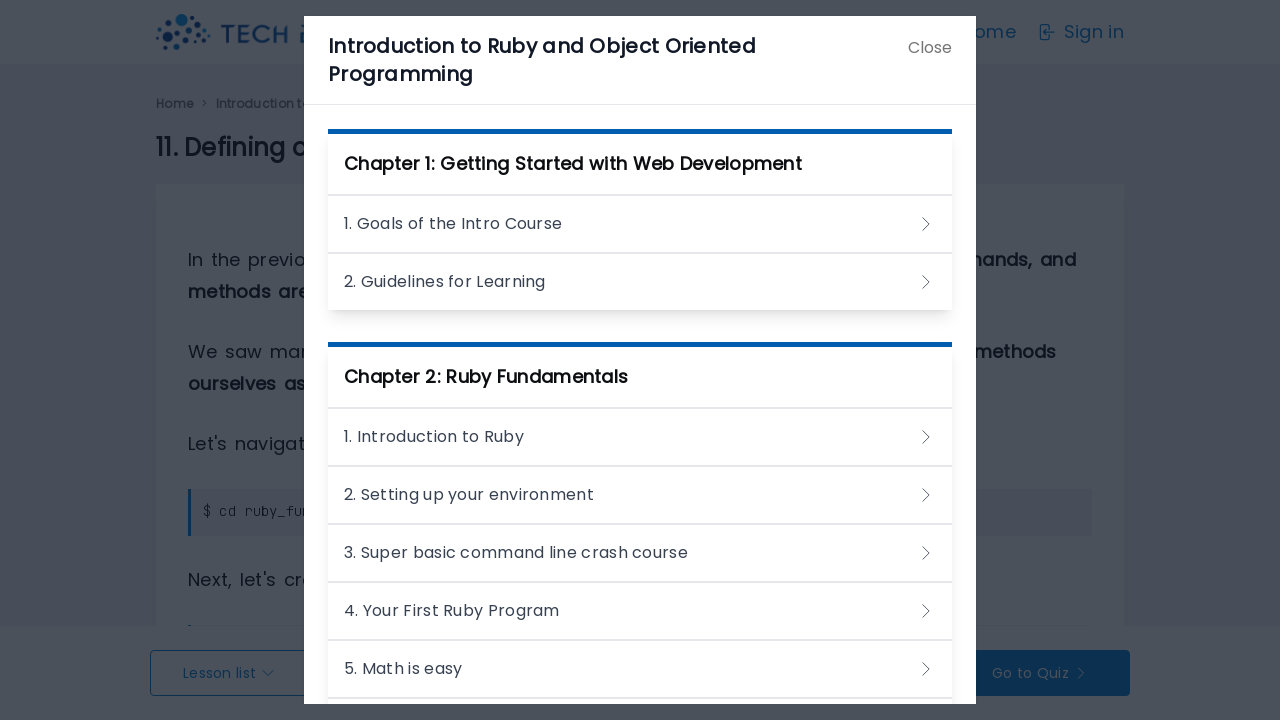

Waited for lesson list to be visible (lesson 14/25)
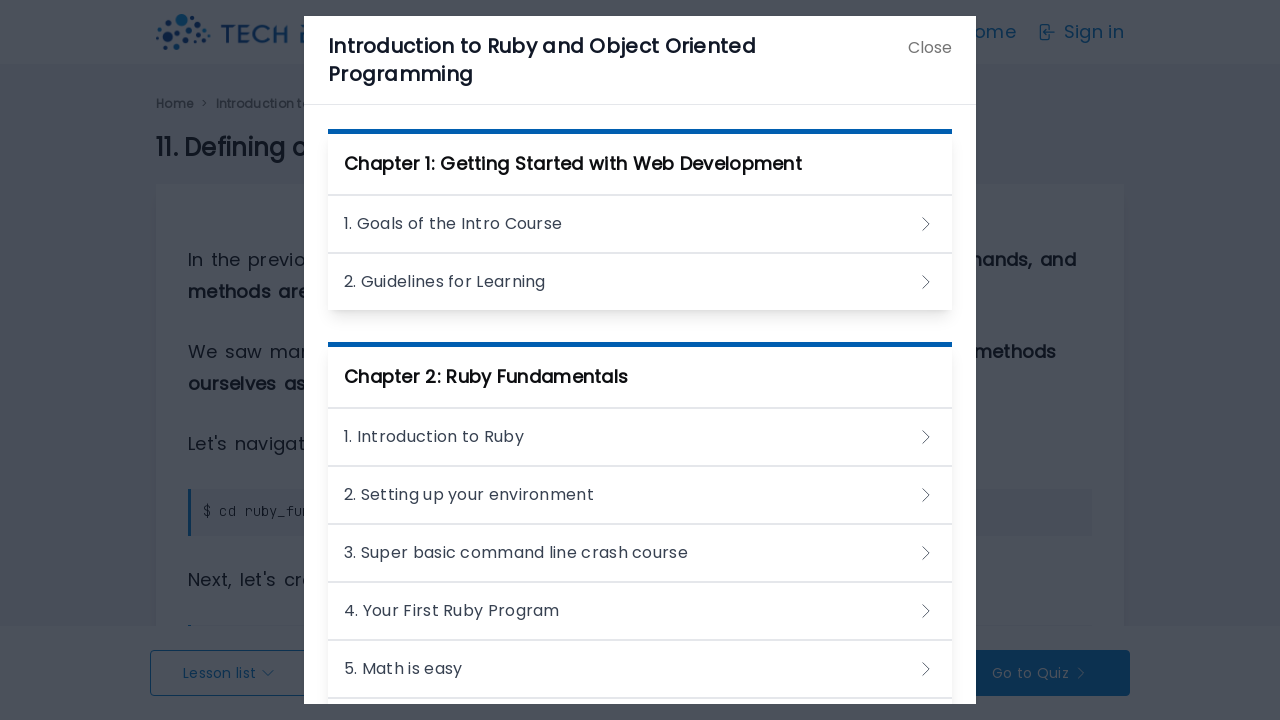

Clicked on lesson 14 from the lesson list at (640, 352) on xpath=//h3//a >> nth=13
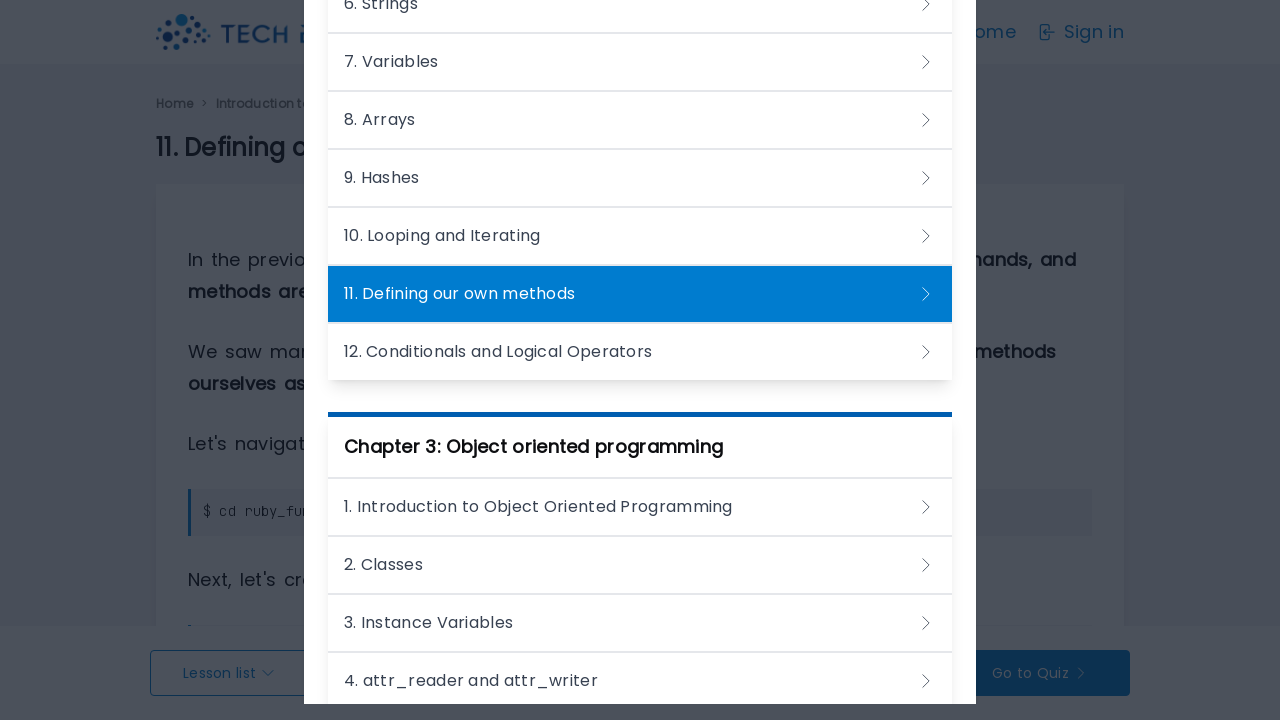

Waited 5 seconds for lesson 14 page to load
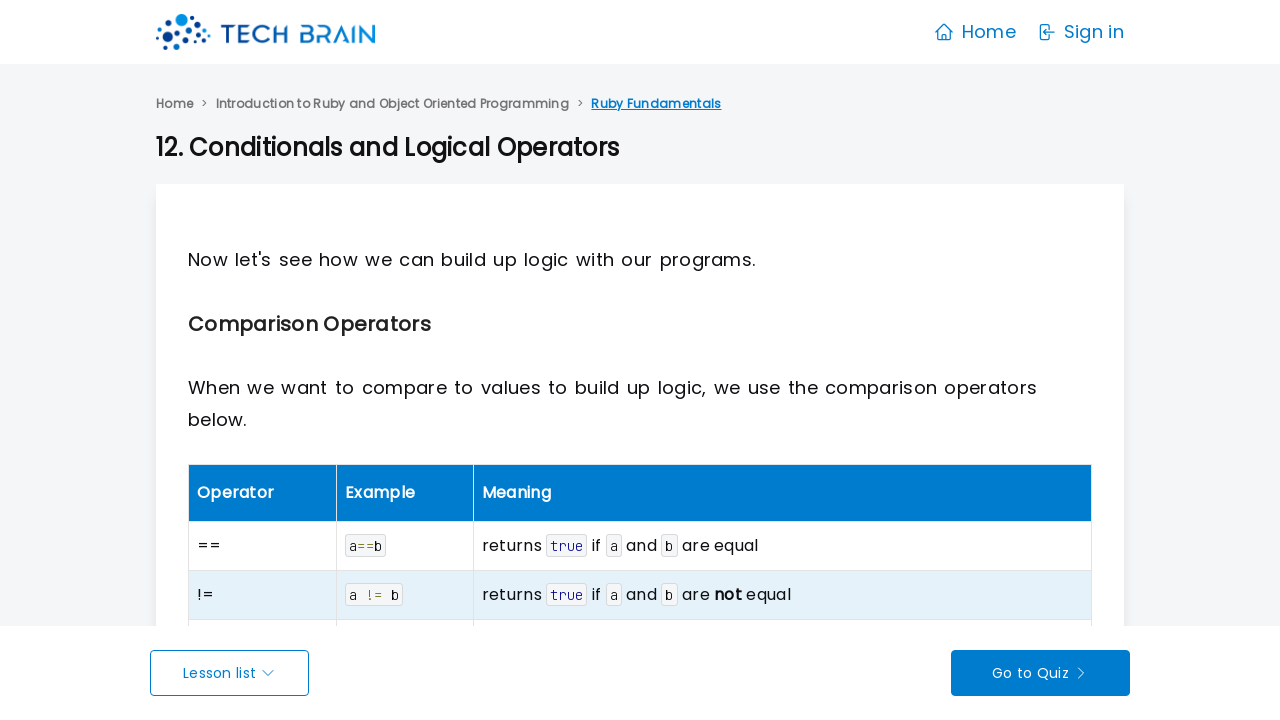

Waited for lesson list modal toggle (lesson 15/25)
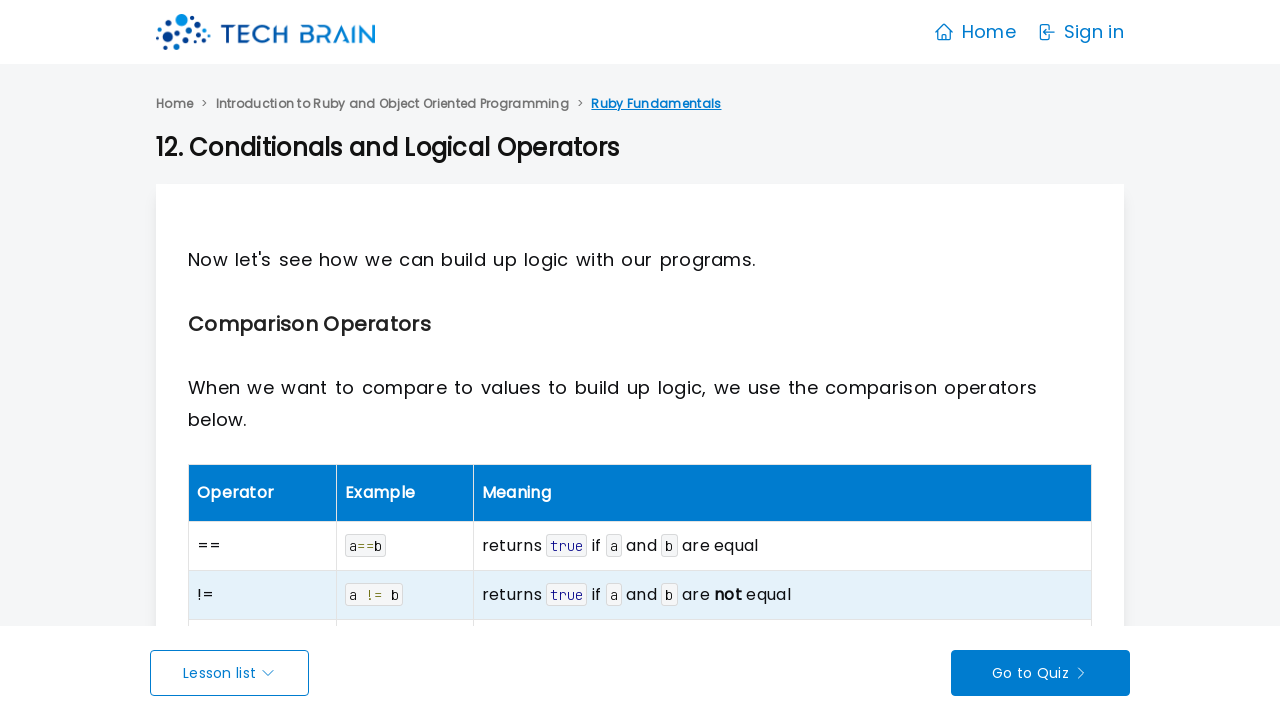

Opened lesson list popup (lesson 15/25) at (230, 673) on xpath=//a[@data-modal-toggle="lessonListModal"]
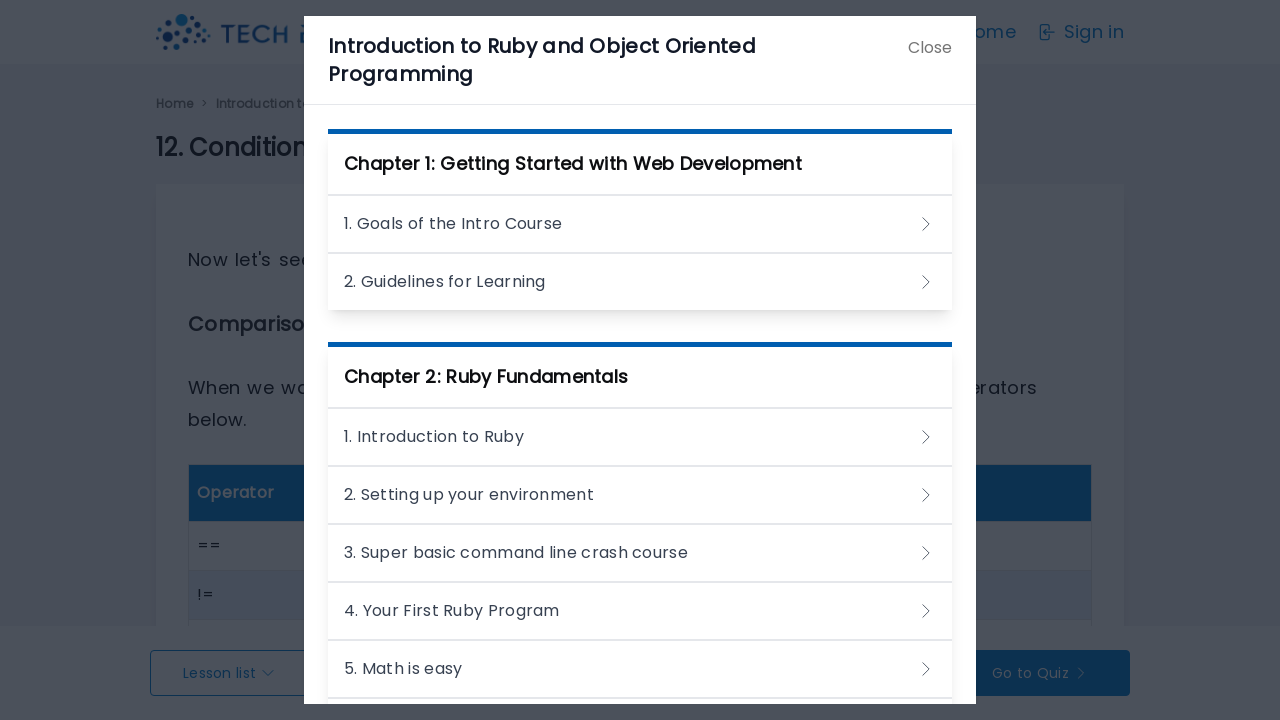

Waited for lesson list to be visible (lesson 15/25)
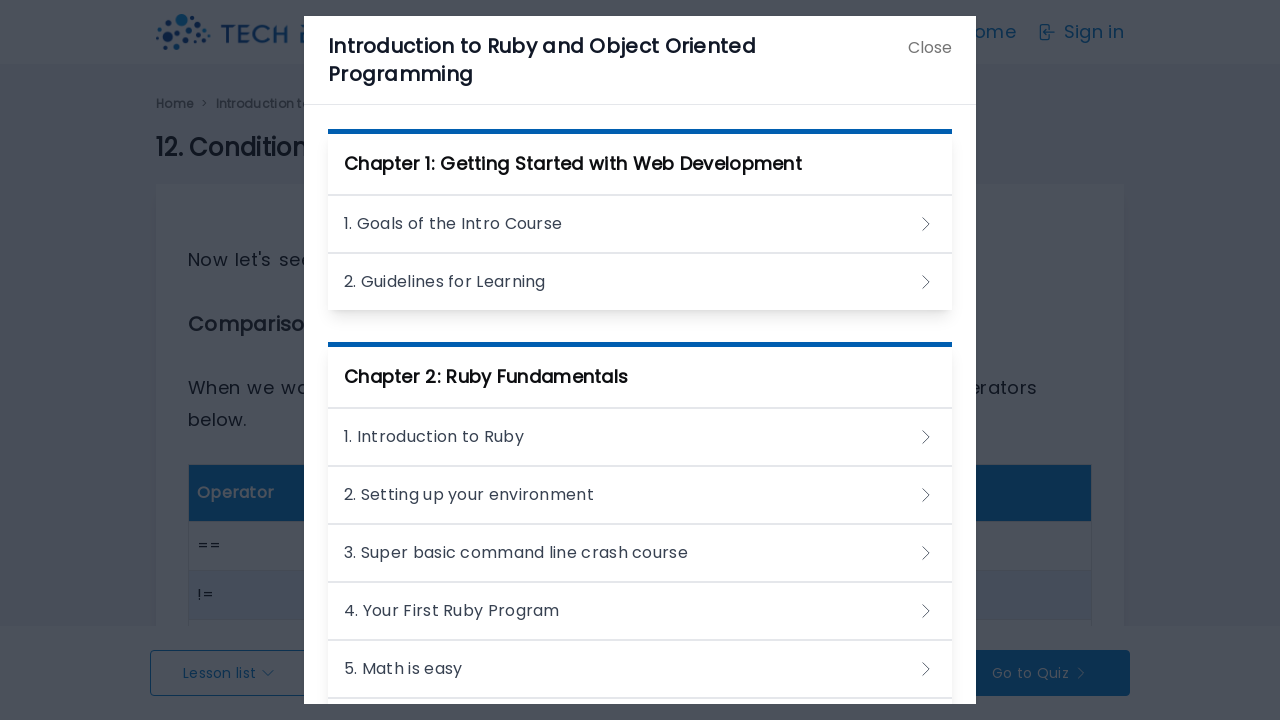

Clicked on lesson 15 from the lesson list at (640, 352) on xpath=//h3//a >> nth=14
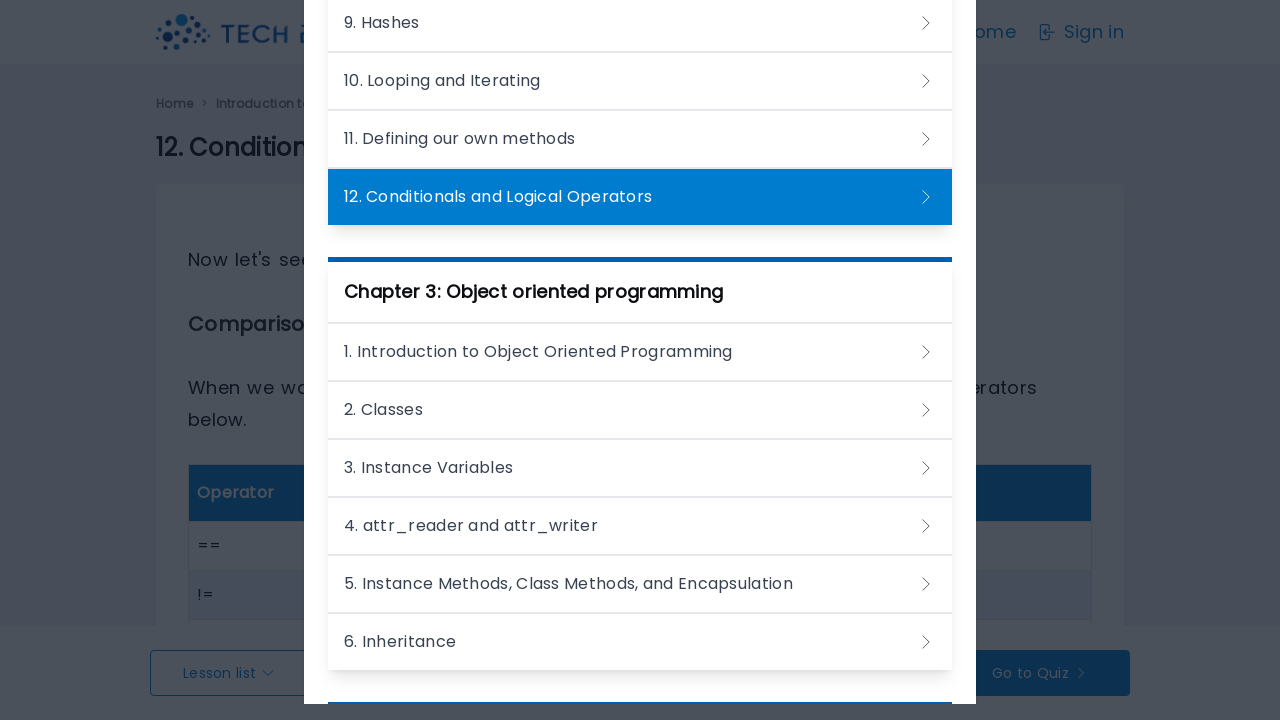

Waited 5 seconds for lesson 15 page to load
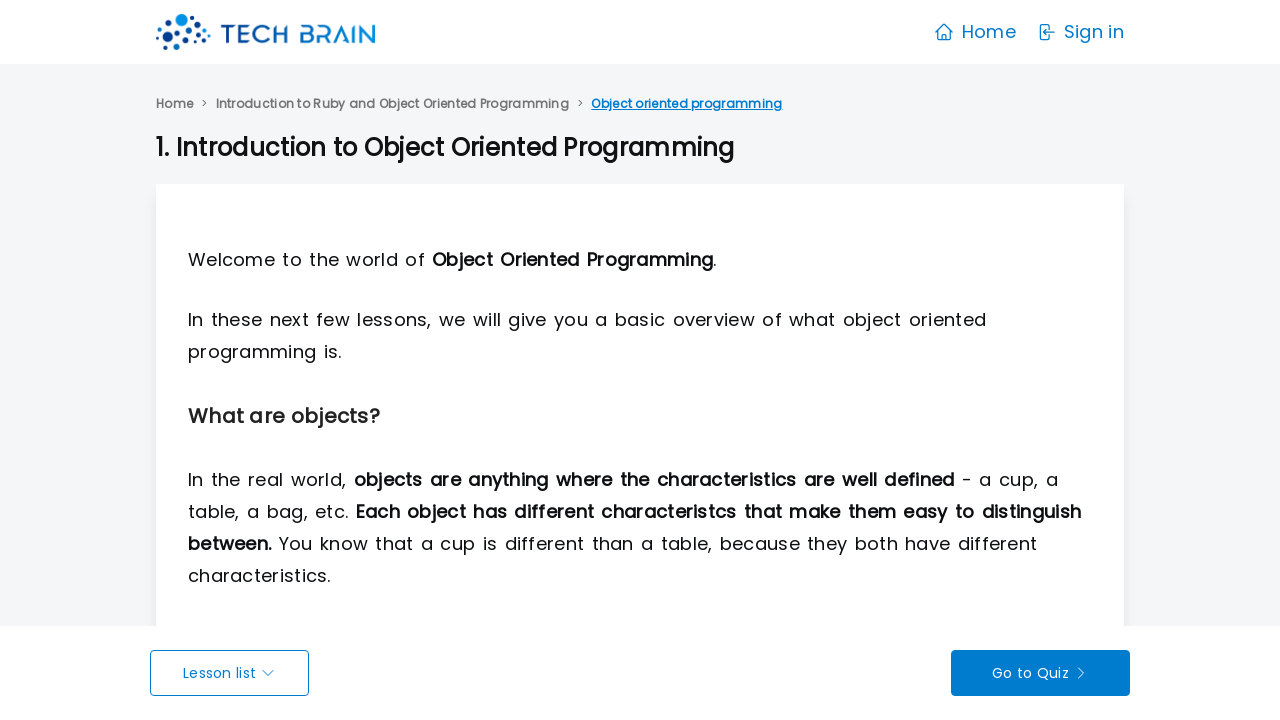

Waited for lesson list modal toggle (lesson 16/25)
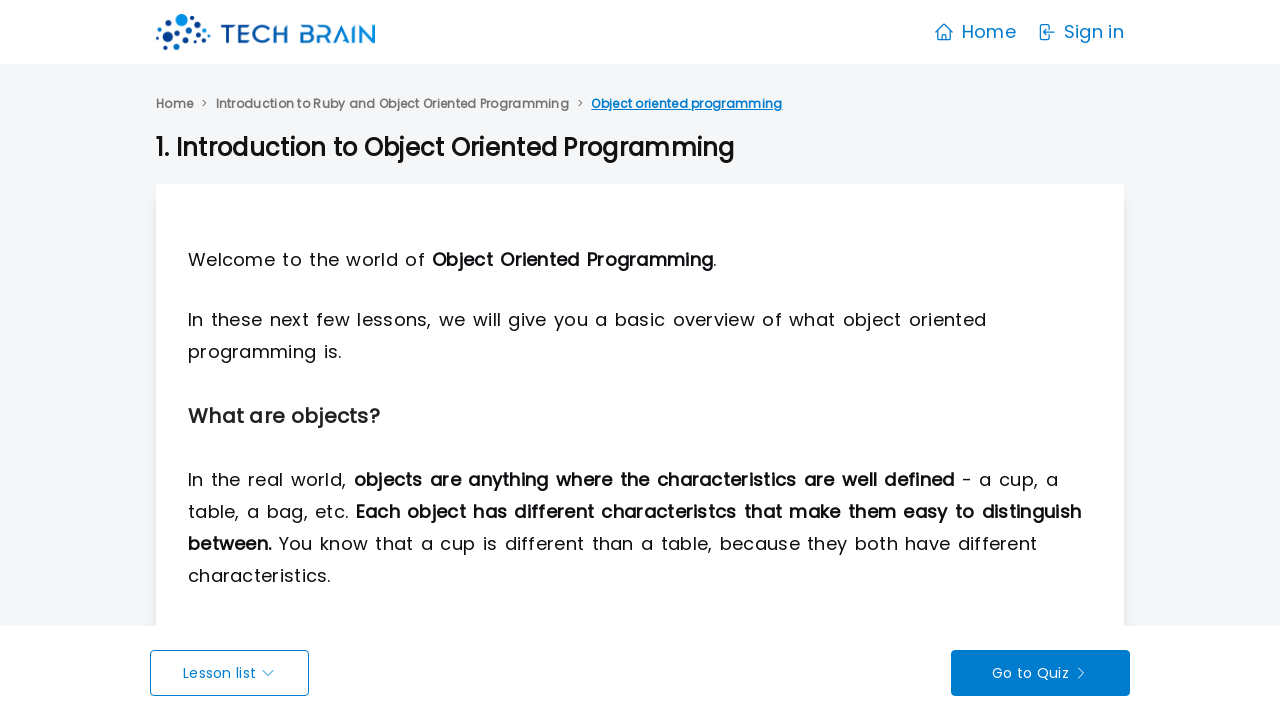

Opened lesson list popup (lesson 16/25) at (230, 673) on xpath=//a[@data-modal-toggle="lessonListModal"]
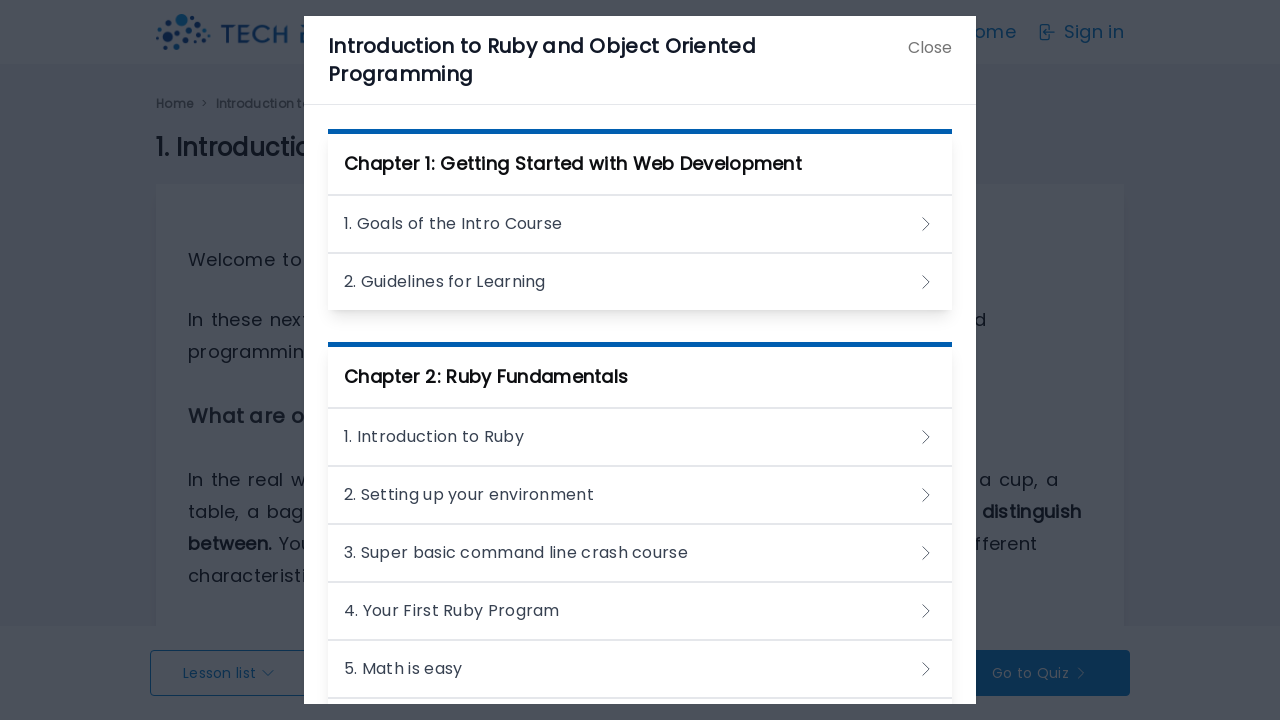

Waited for lesson list to be visible (lesson 16/25)
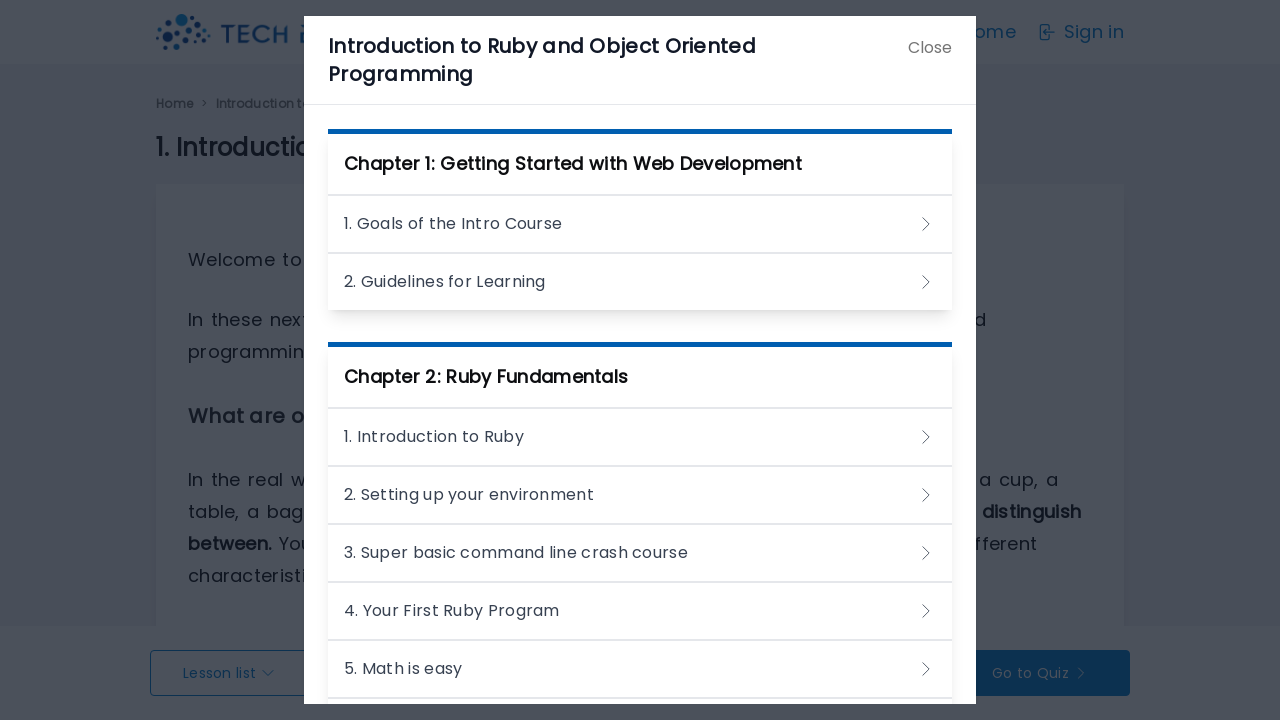

Clicked on lesson 16 from the lesson list at (640, 352) on xpath=//h3//a >> nth=15
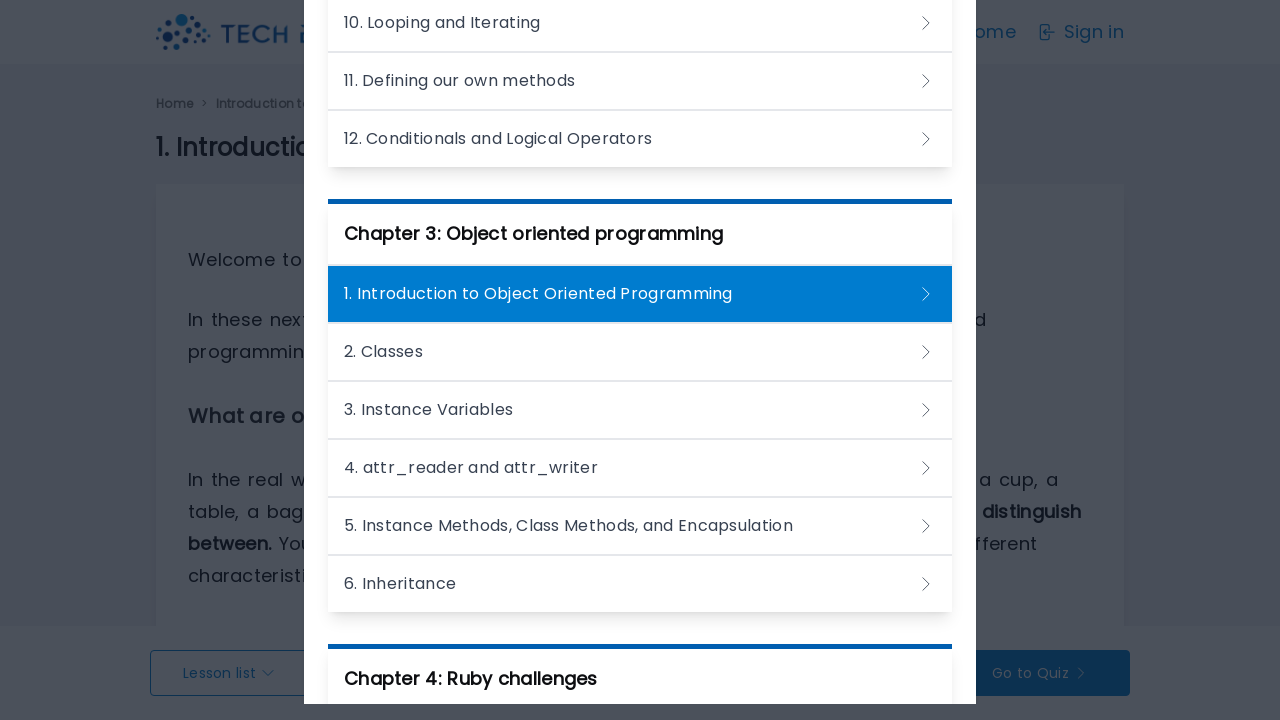

Waited 5 seconds for lesson 16 page to load
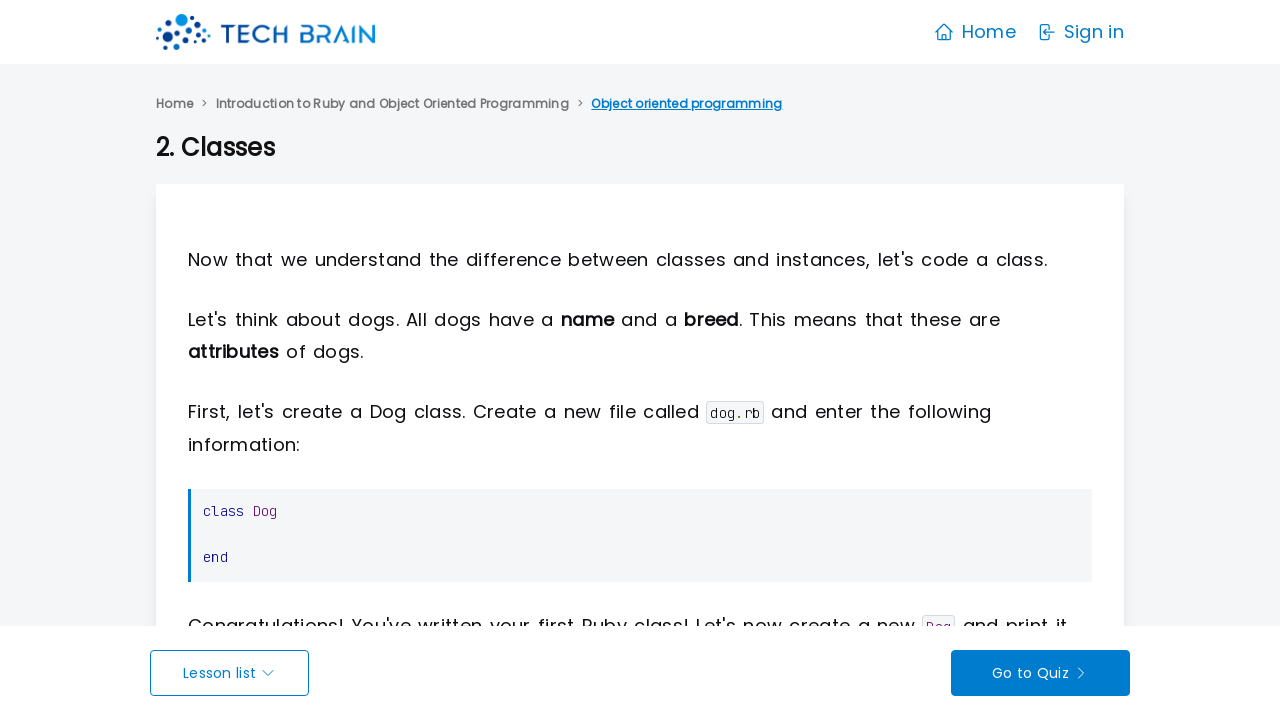

Waited for lesson list modal toggle (lesson 17/25)
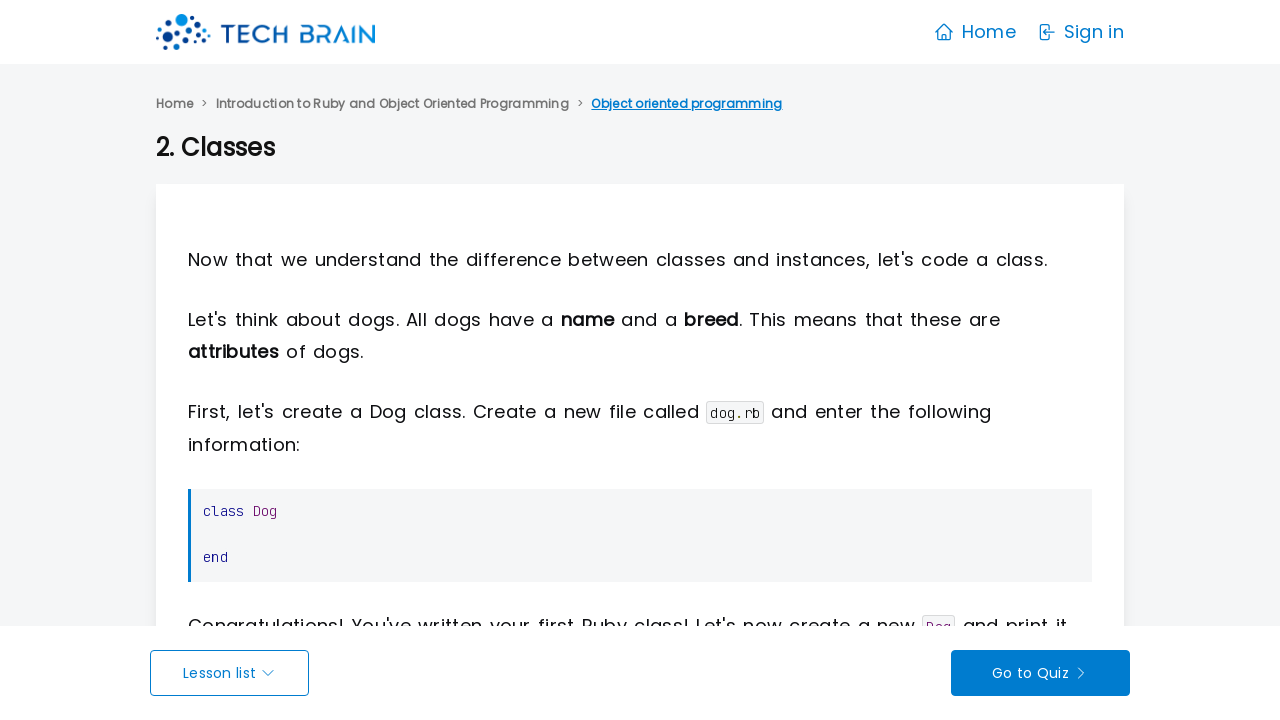

Opened lesson list popup (lesson 17/25) at (230, 673) on xpath=//a[@data-modal-toggle="lessonListModal"]
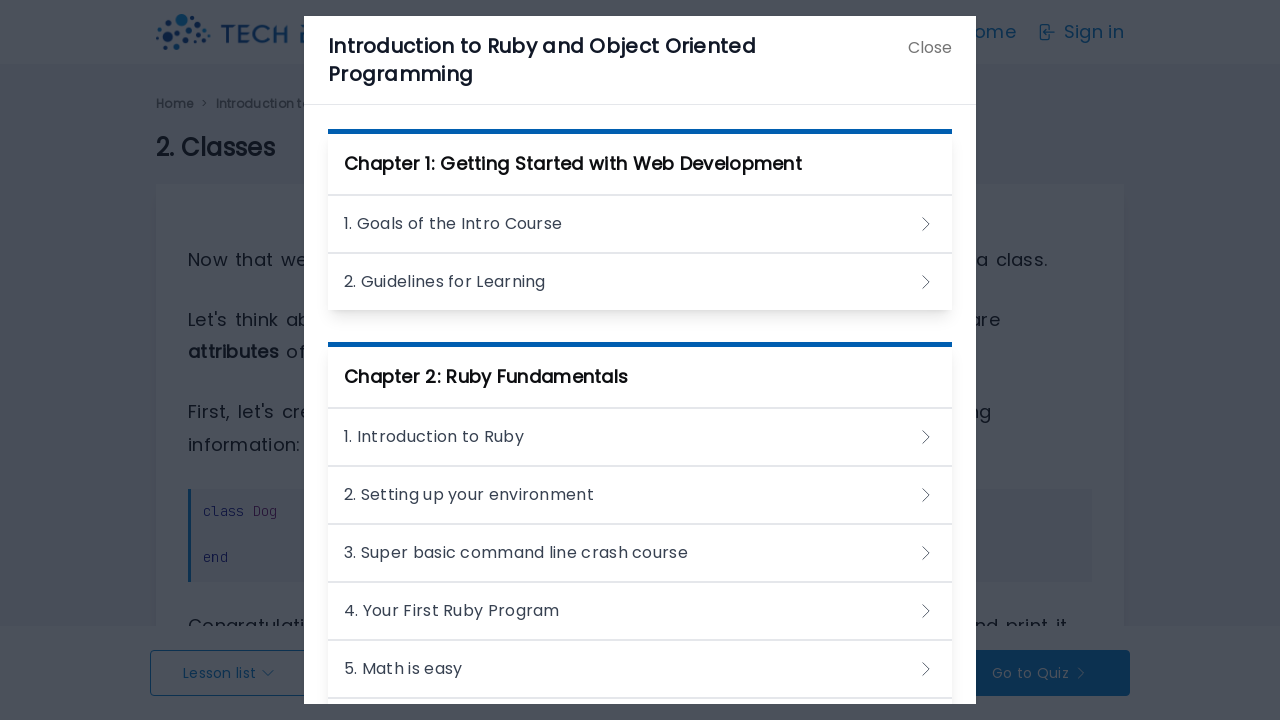

Waited for lesson list to be visible (lesson 17/25)
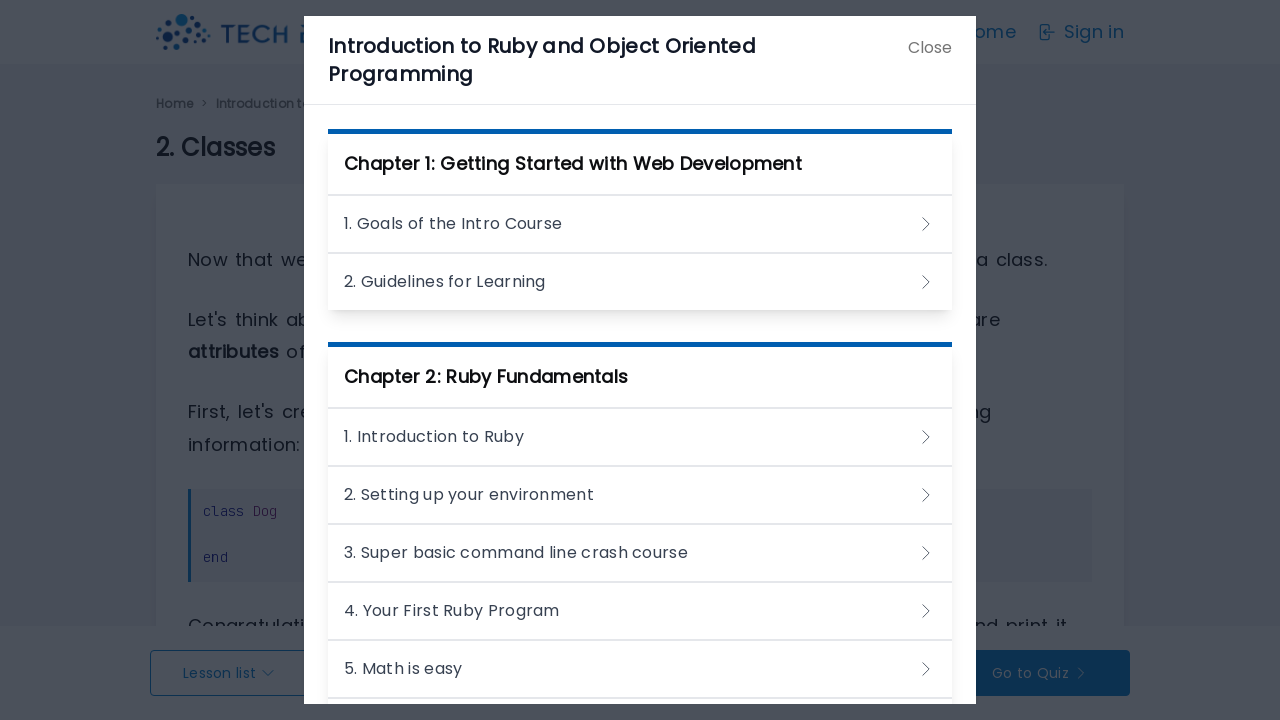

Clicked on lesson 17 from the lesson list at (640, 352) on xpath=//h3//a >> nth=16
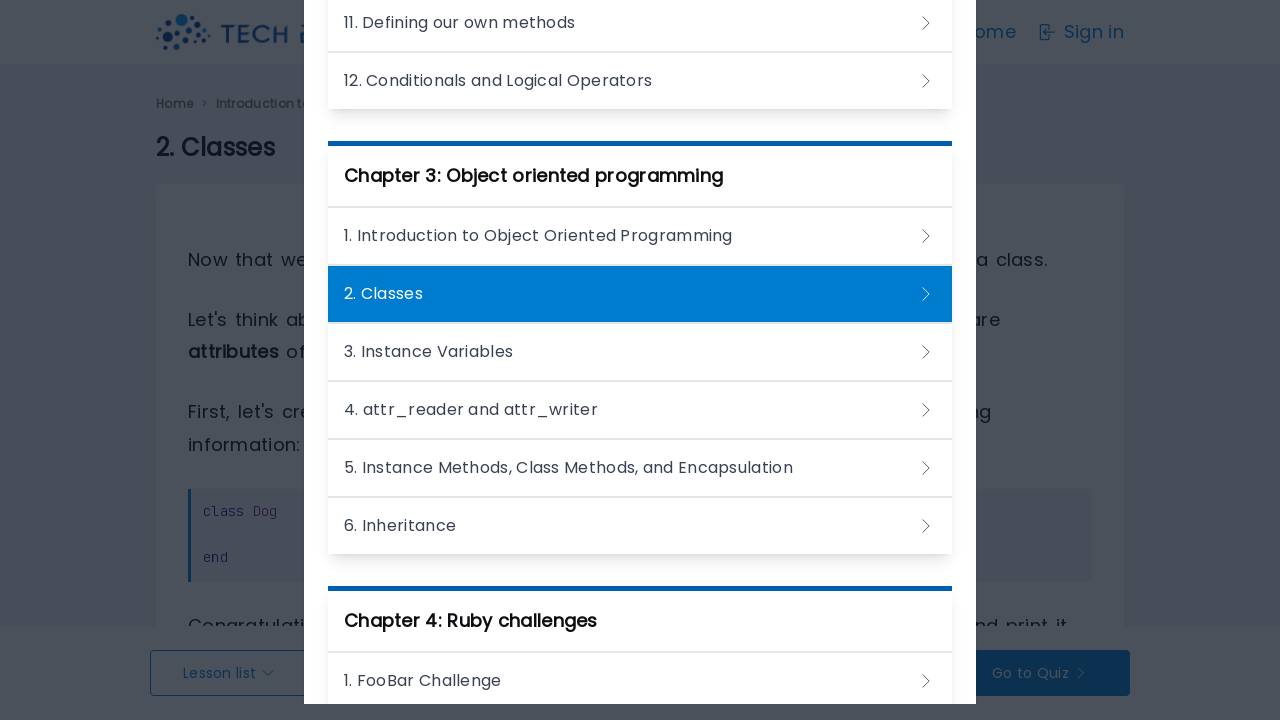

Waited 5 seconds for lesson 17 page to load
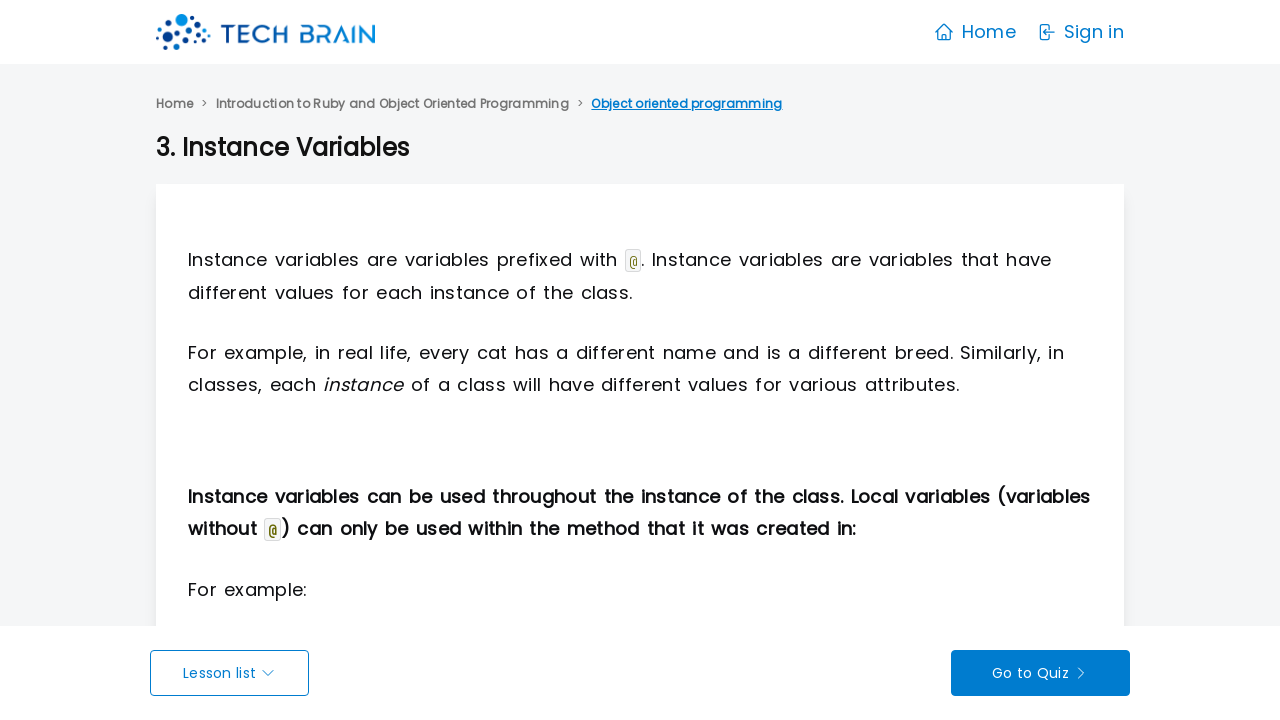

Waited for lesson list modal toggle (lesson 18/25)
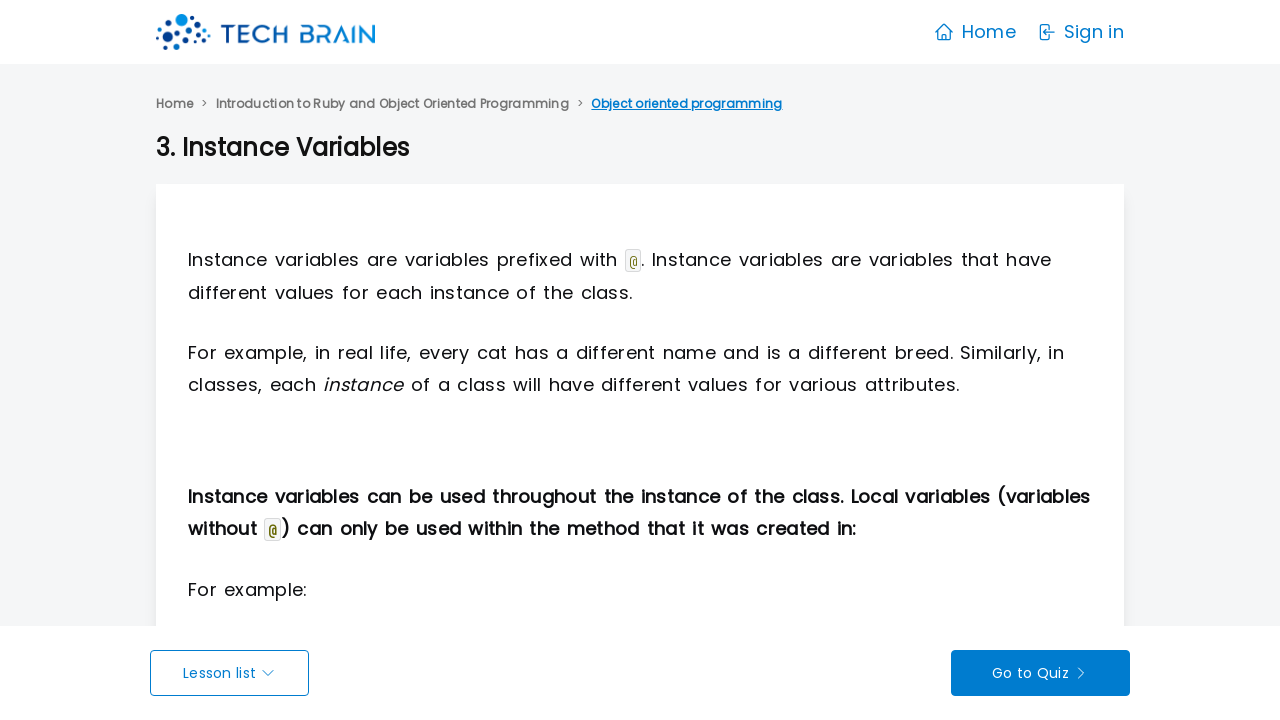

Opened lesson list popup (lesson 18/25) at (230, 673) on xpath=//a[@data-modal-toggle="lessonListModal"]
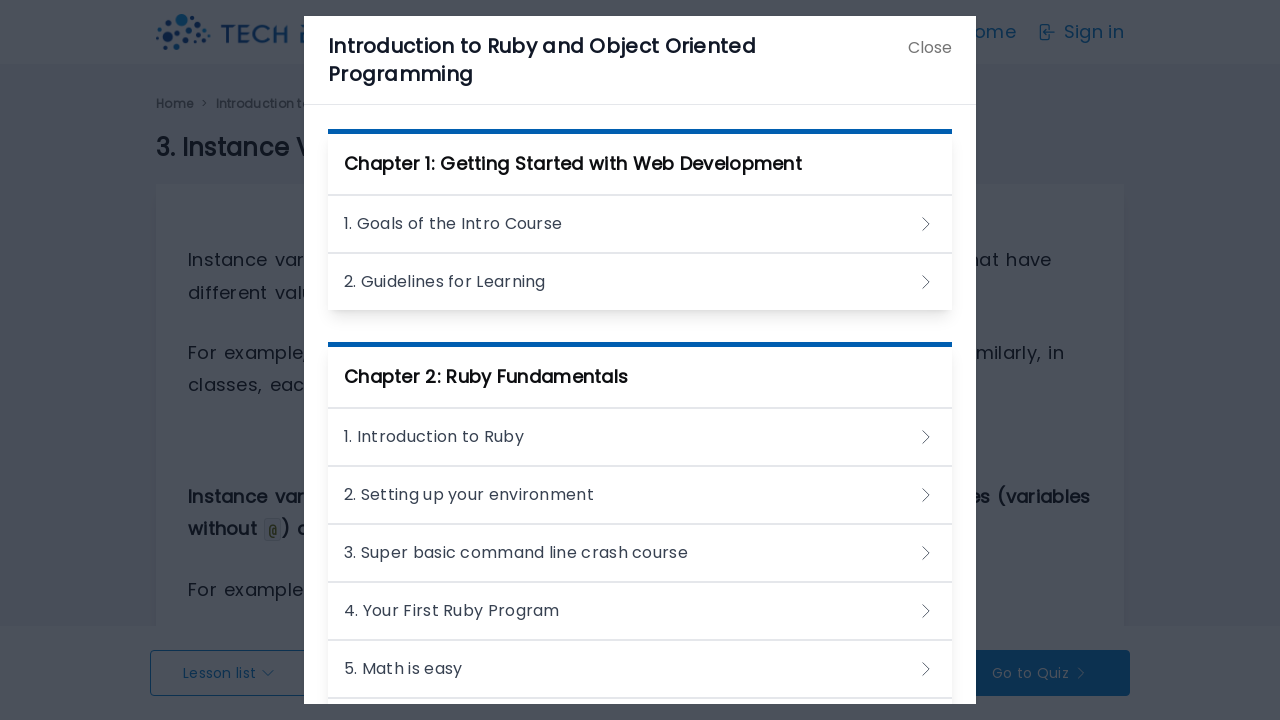

Waited for lesson list to be visible (lesson 18/25)
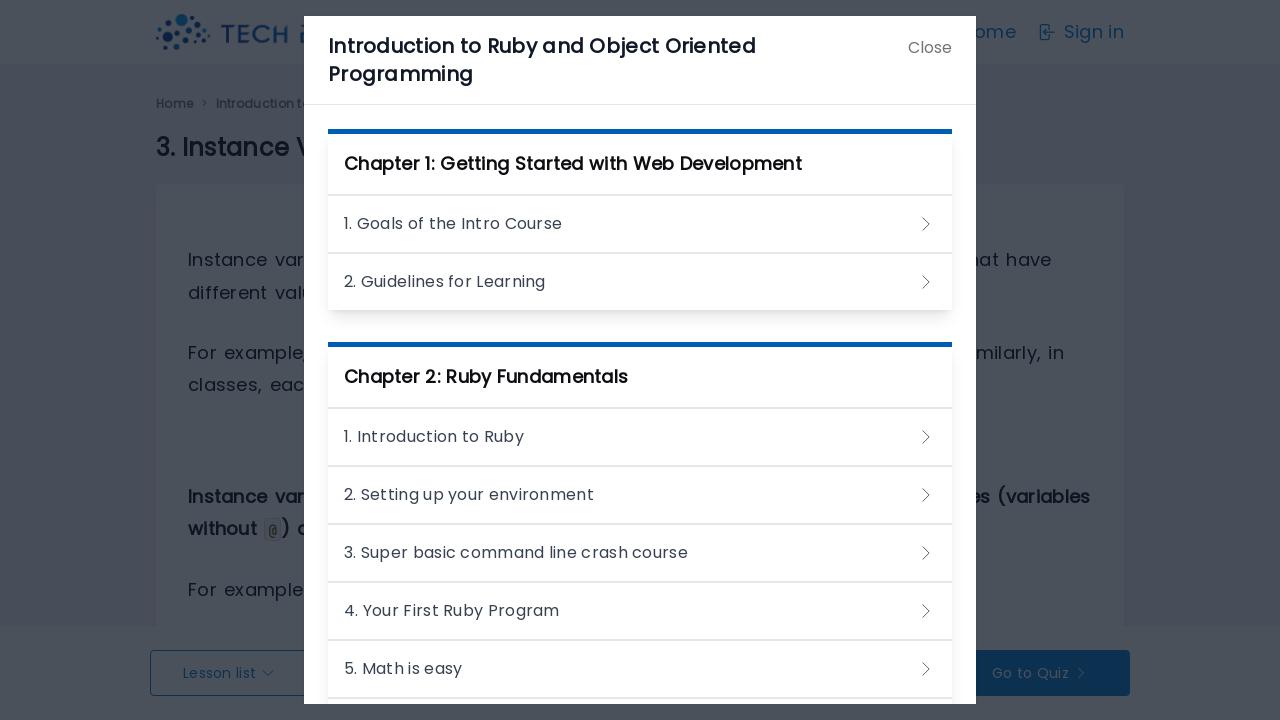

Clicked on lesson 18 from the lesson list at (640, 352) on xpath=//h3//a >> nth=17
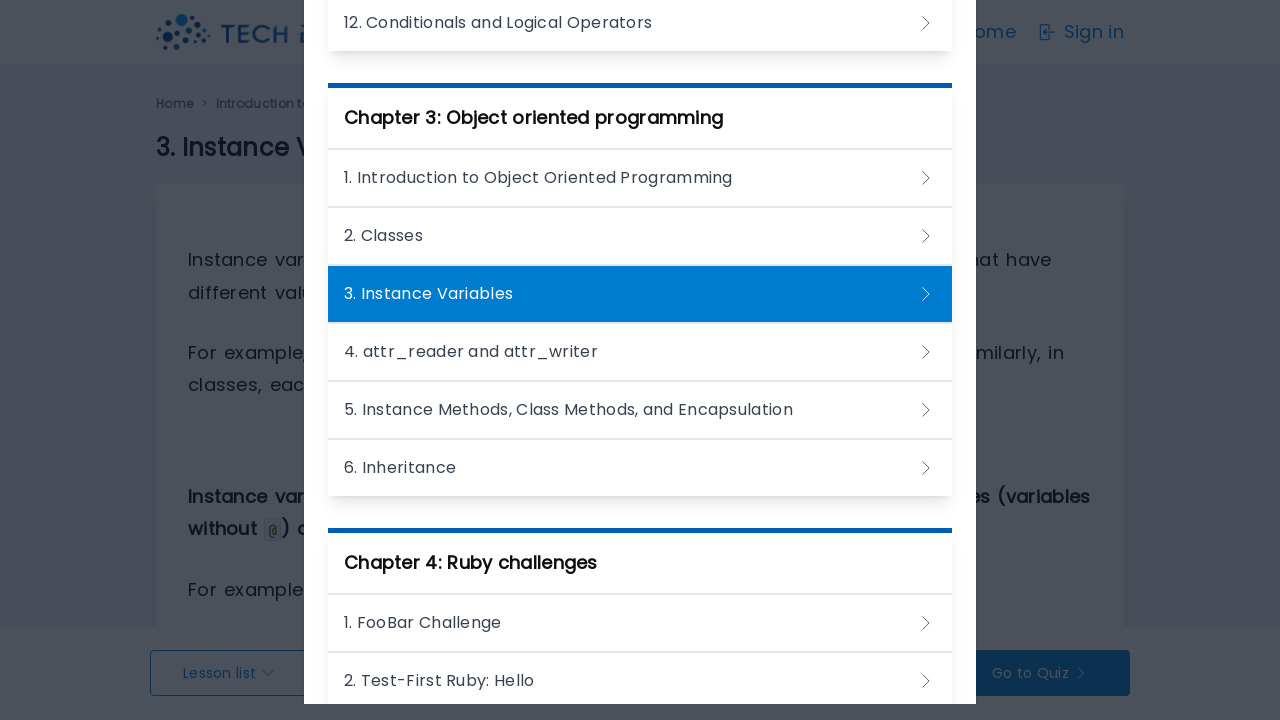

Waited 5 seconds for lesson 18 page to load
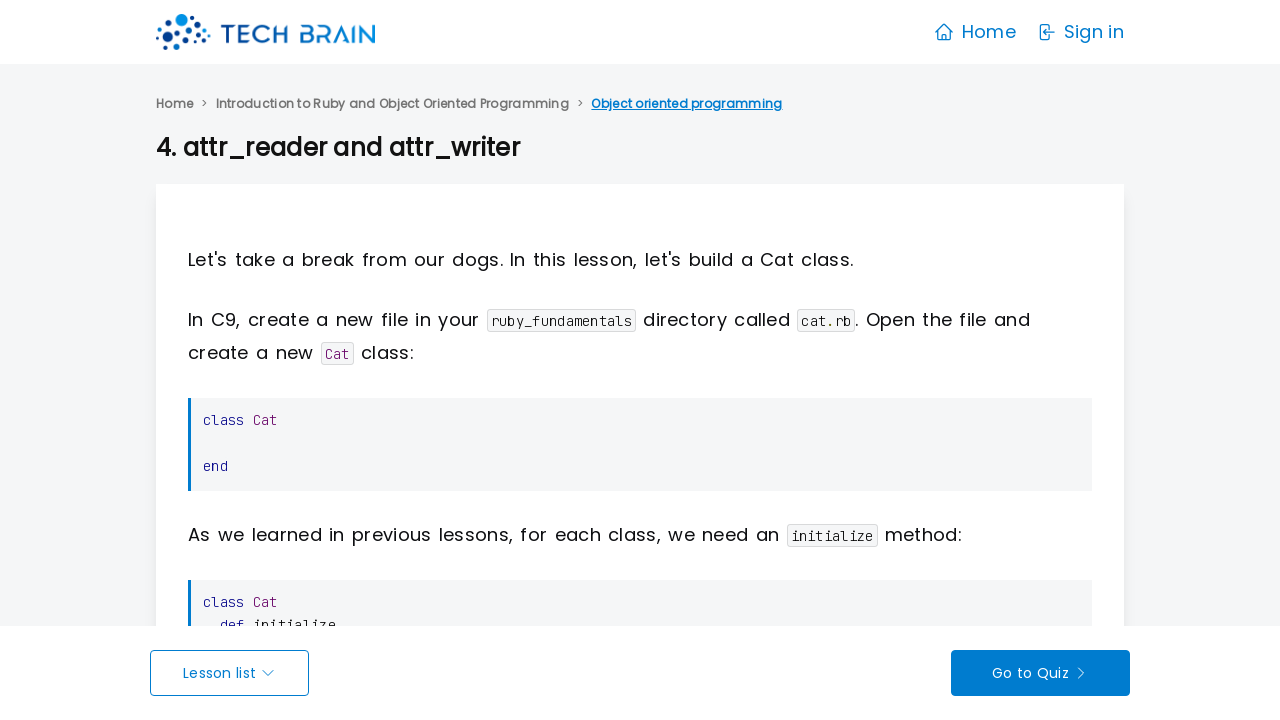

Waited for lesson list modal toggle (lesson 19/25)
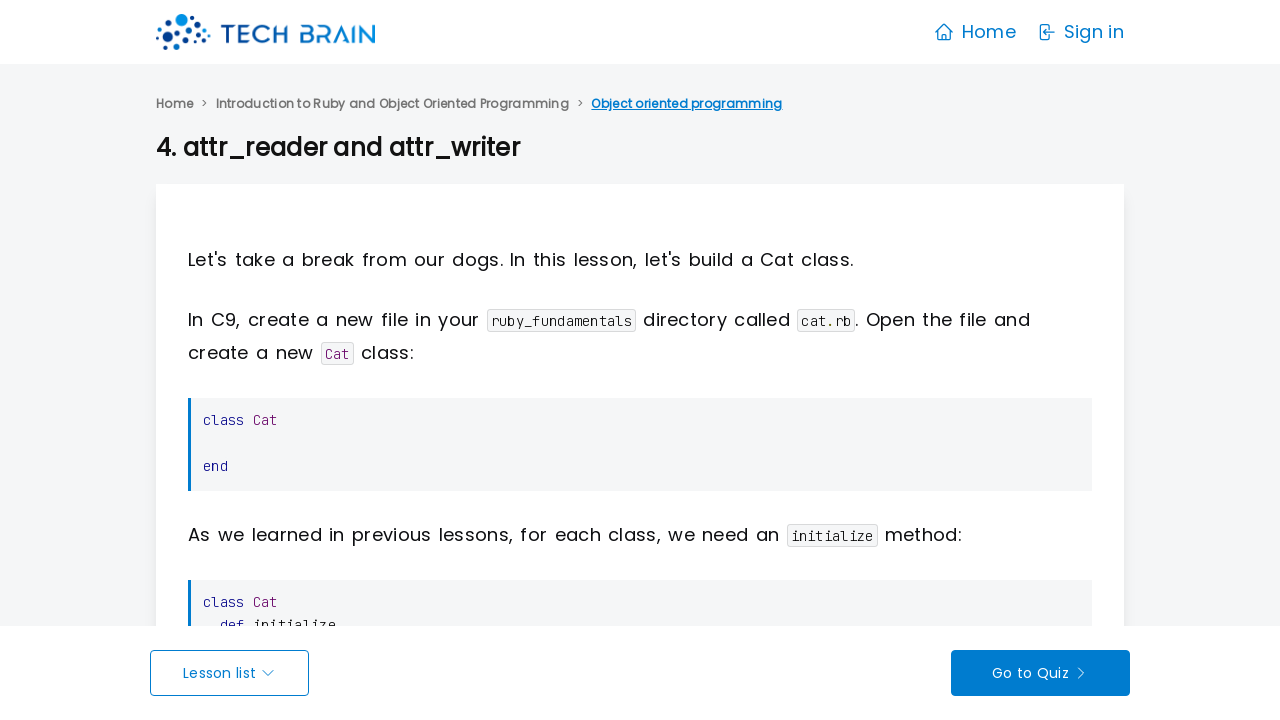

Opened lesson list popup (lesson 19/25) at (230, 673) on xpath=//a[@data-modal-toggle="lessonListModal"]
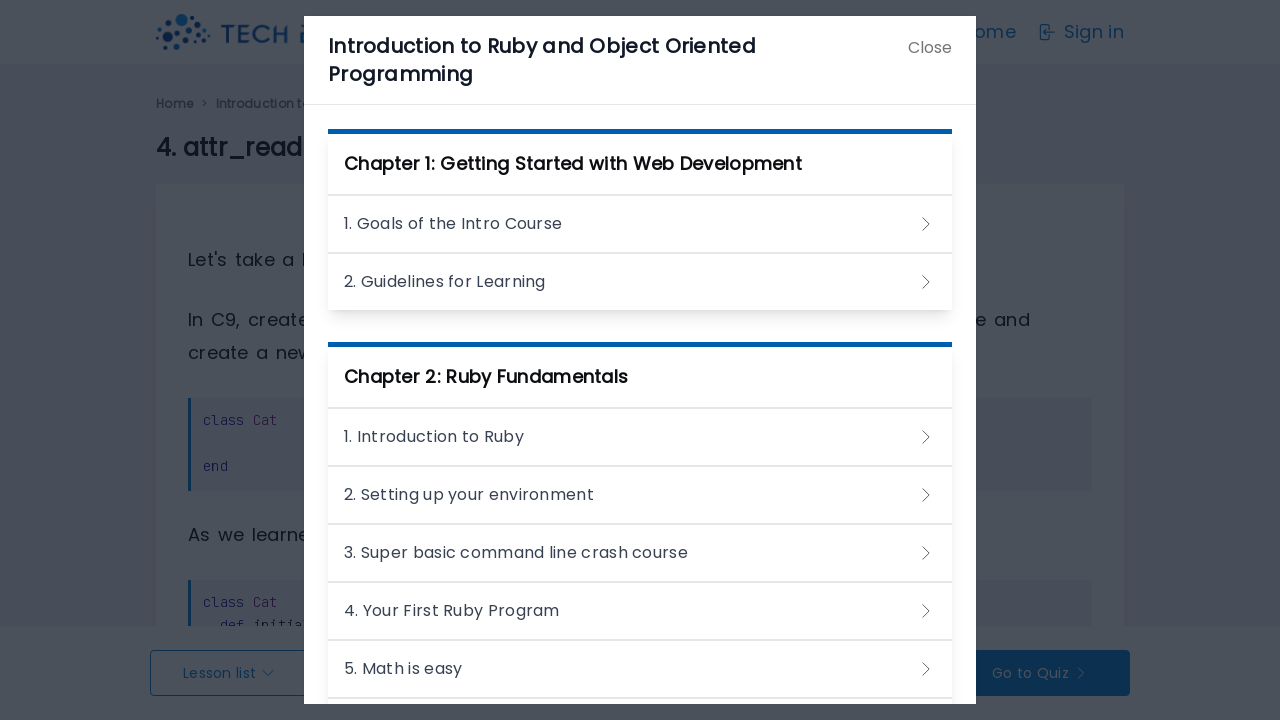

Waited for lesson list to be visible (lesson 19/25)
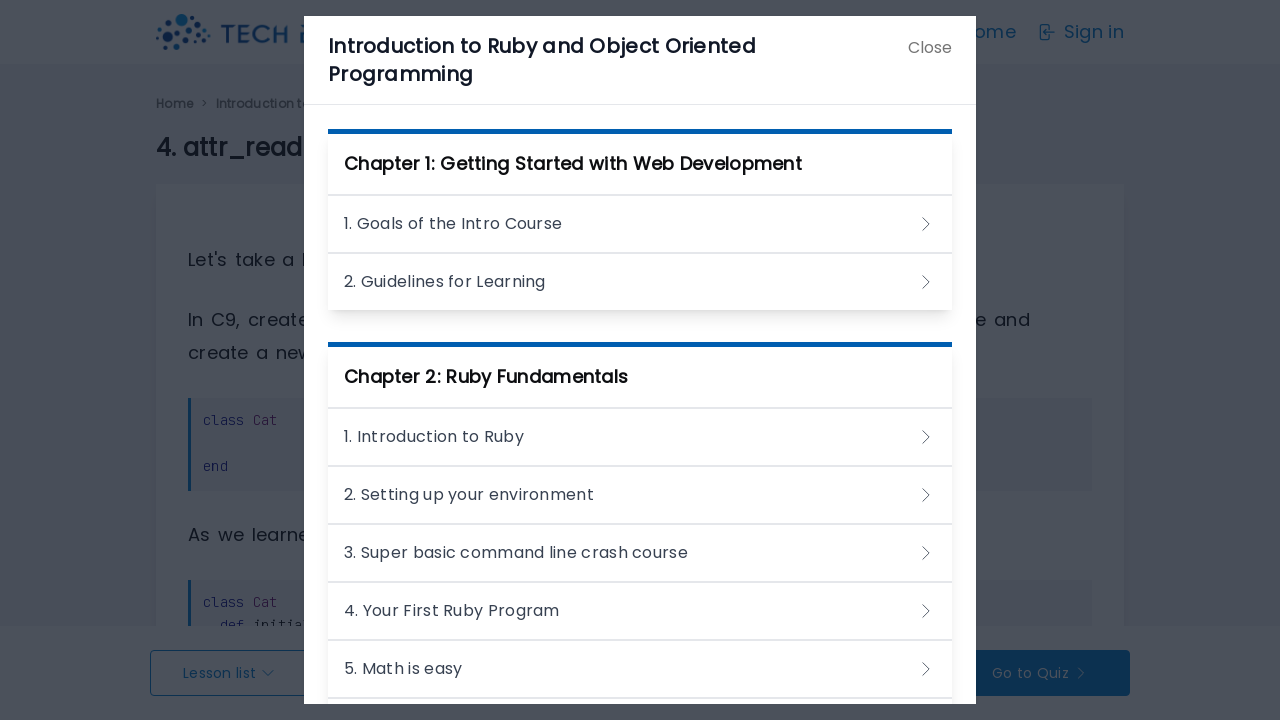

Clicked on lesson 19 from the lesson list at (640, 352) on xpath=//h3//a >> nth=18
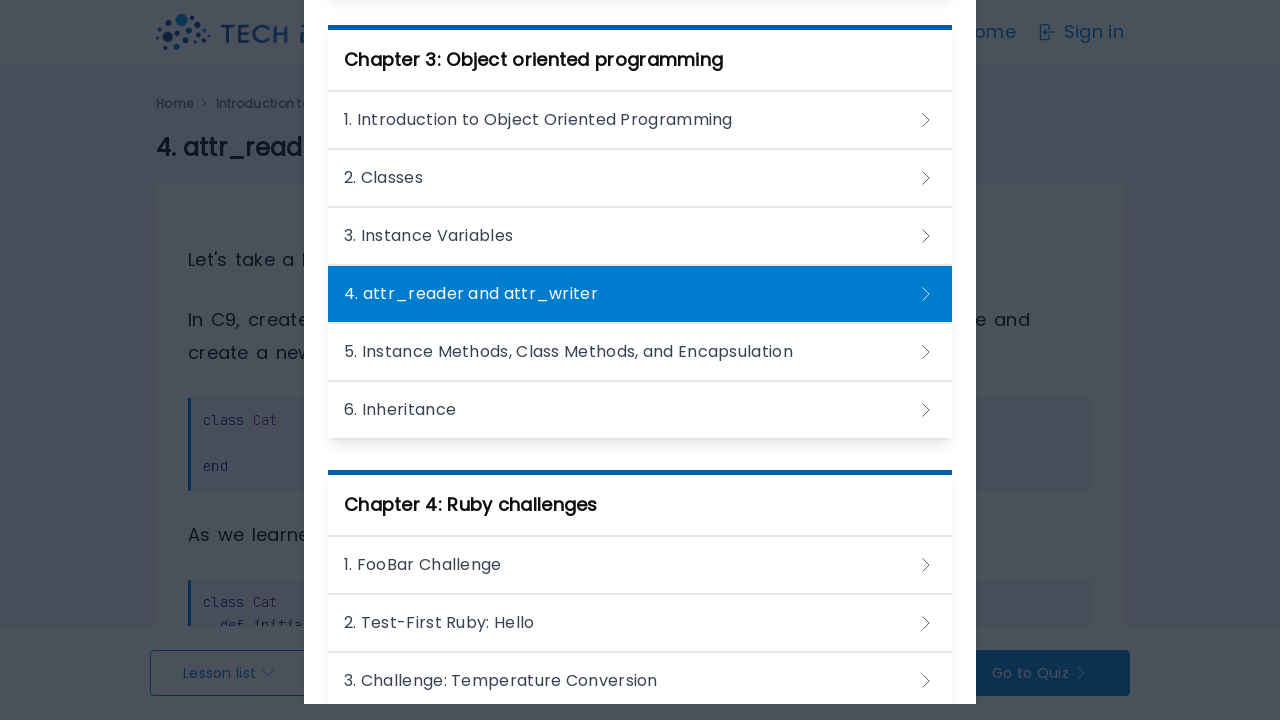

Waited 5 seconds for lesson 19 page to load
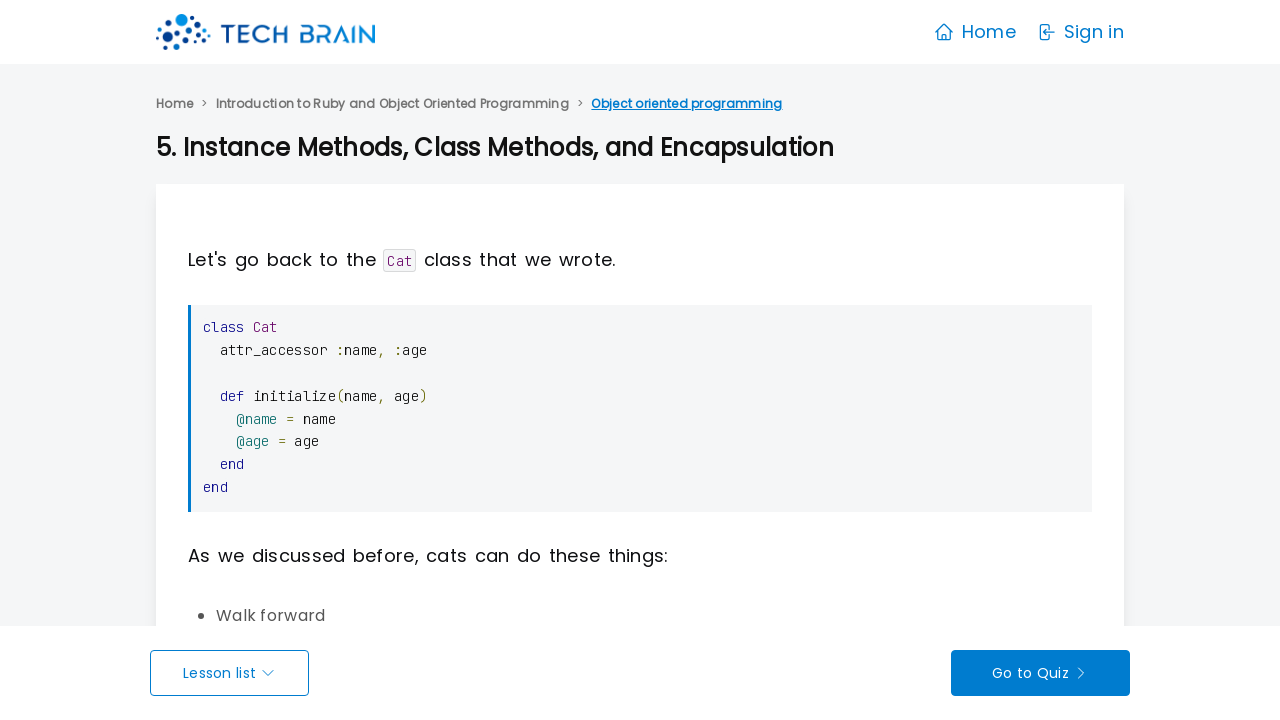

Waited for lesson list modal toggle (lesson 20/25)
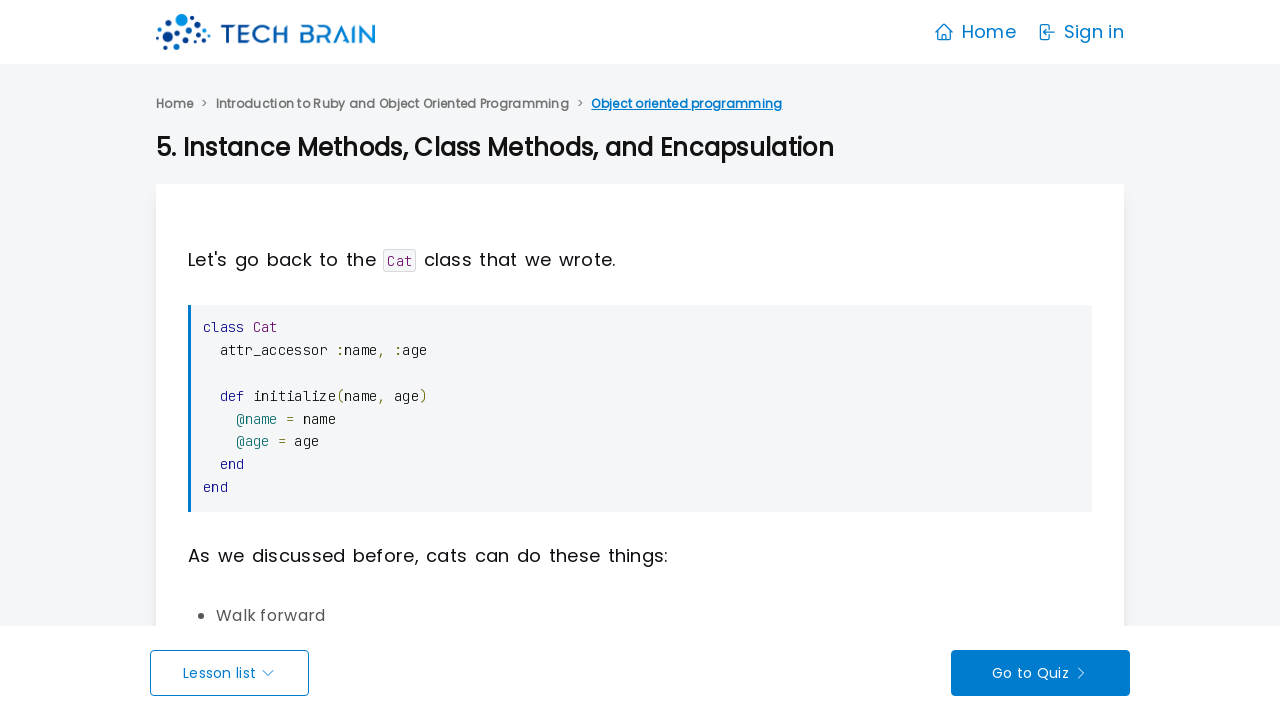

Opened lesson list popup (lesson 20/25) at (230, 673) on xpath=//a[@data-modal-toggle="lessonListModal"]
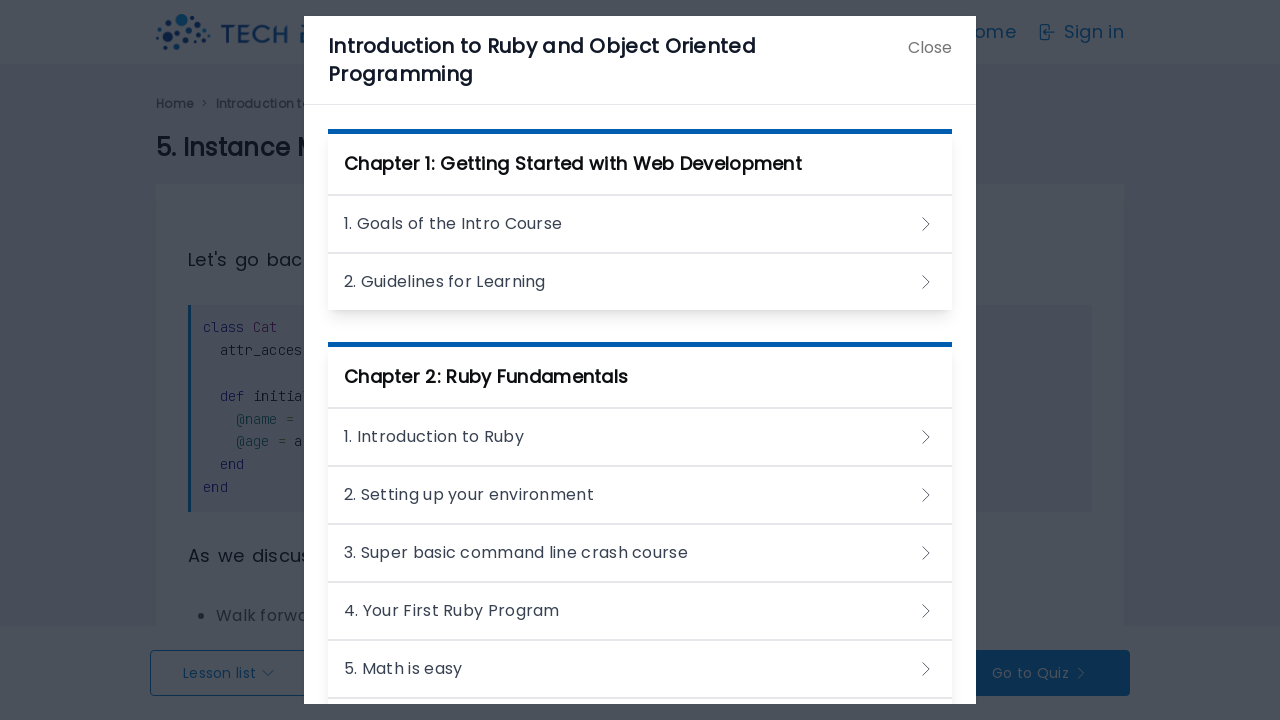

Waited for lesson list to be visible (lesson 20/25)
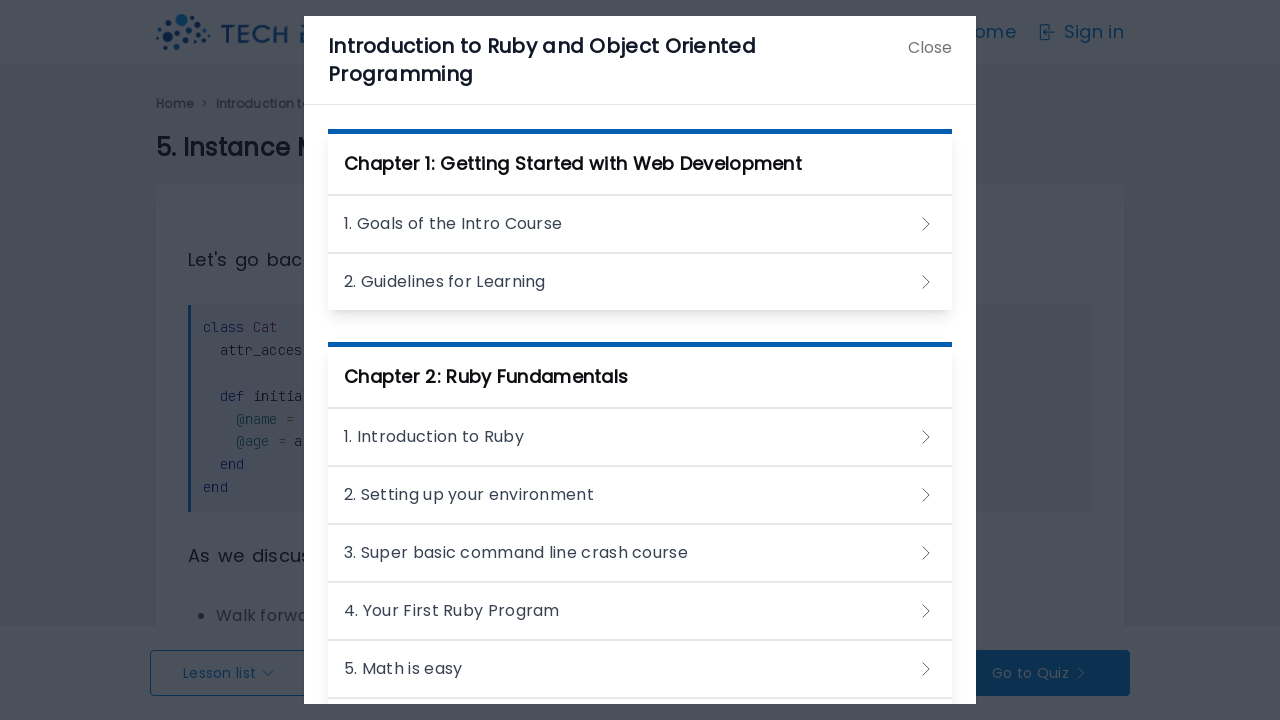

Clicked on lesson 20 from the lesson list at (640, 352) on xpath=//h3//a >> nth=19
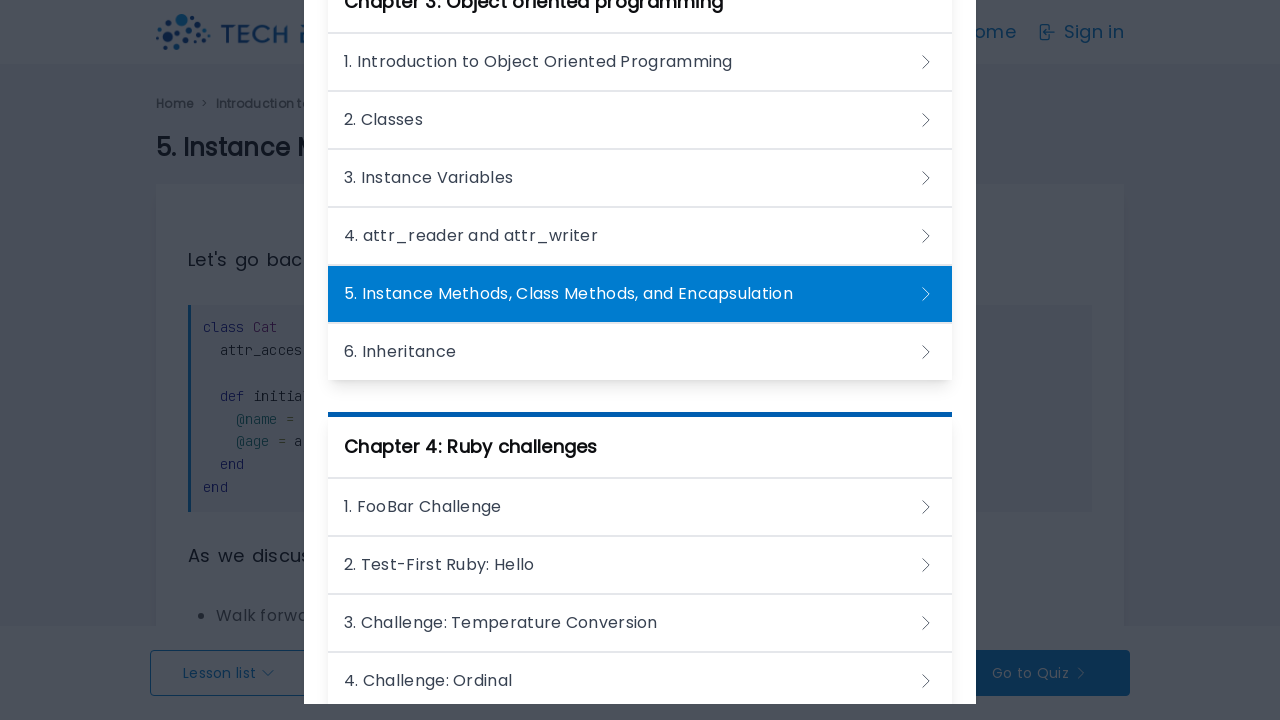

Waited 5 seconds for lesson 20 page to load
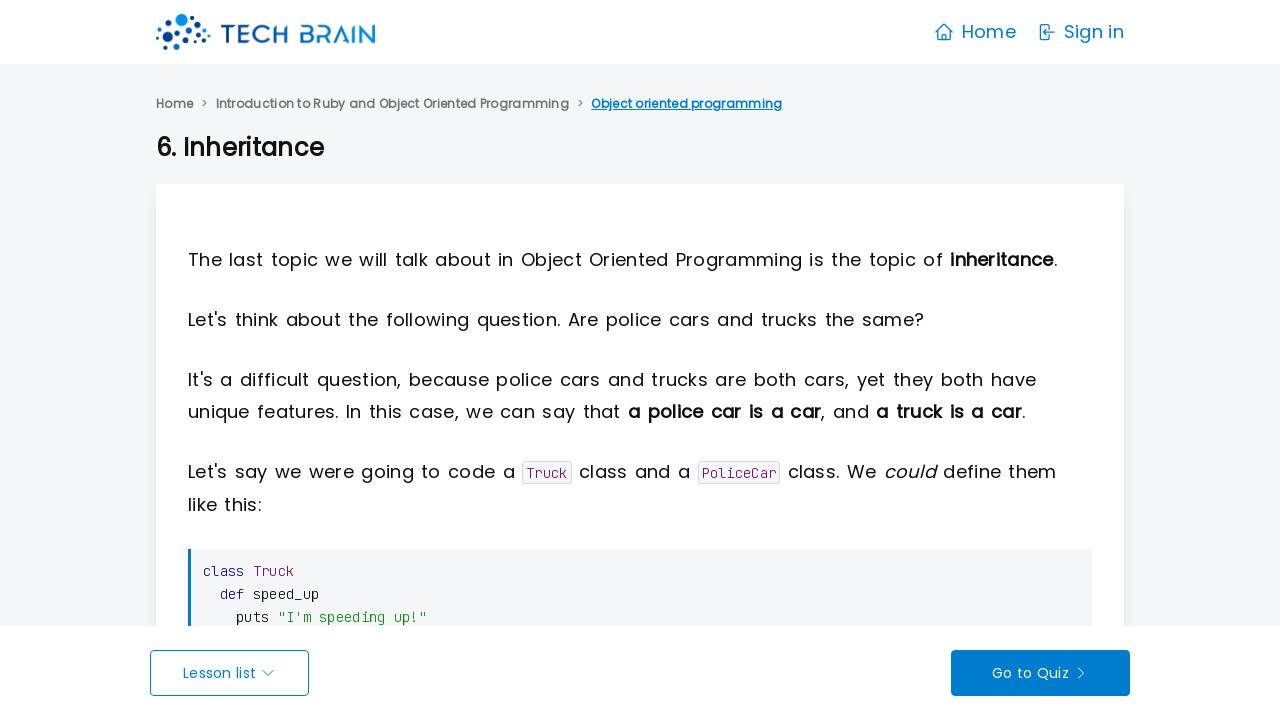

Waited for lesson list modal toggle (lesson 21/25)
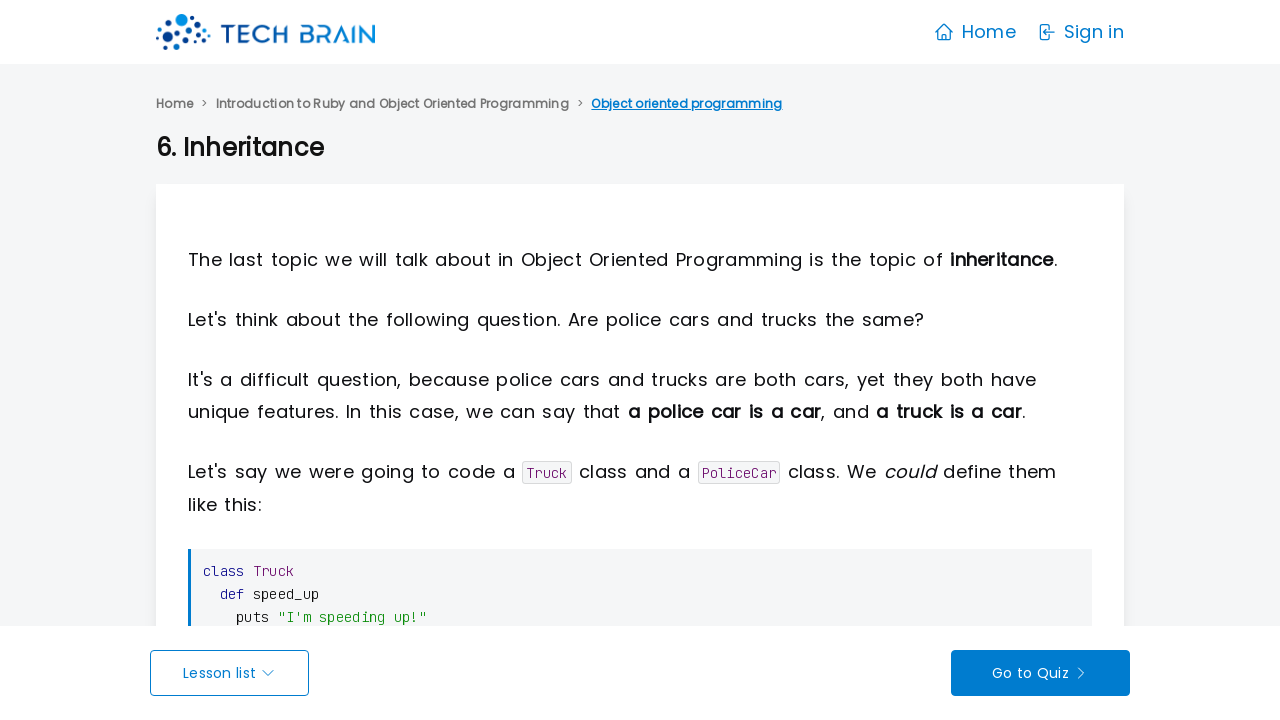

Opened lesson list popup (lesson 21/25) at (230, 673) on xpath=//a[@data-modal-toggle="lessonListModal"]
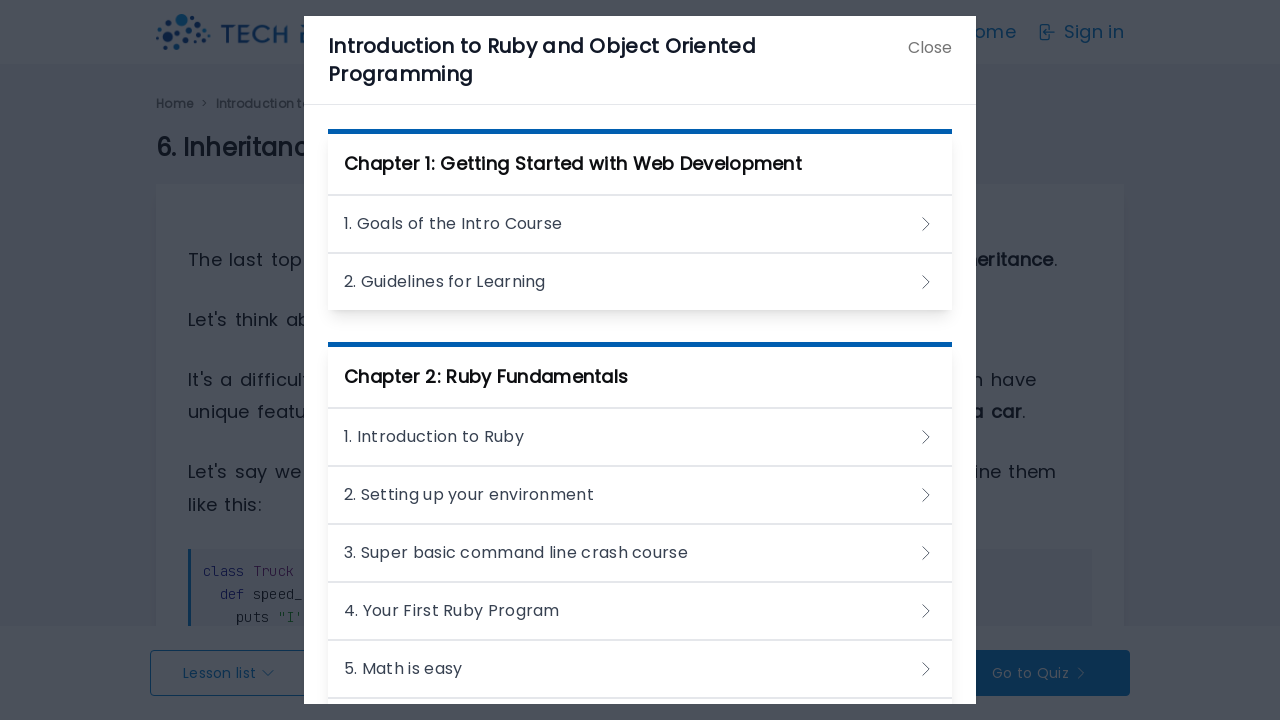

Waited for lesson list to be visible (lesson 21/25)
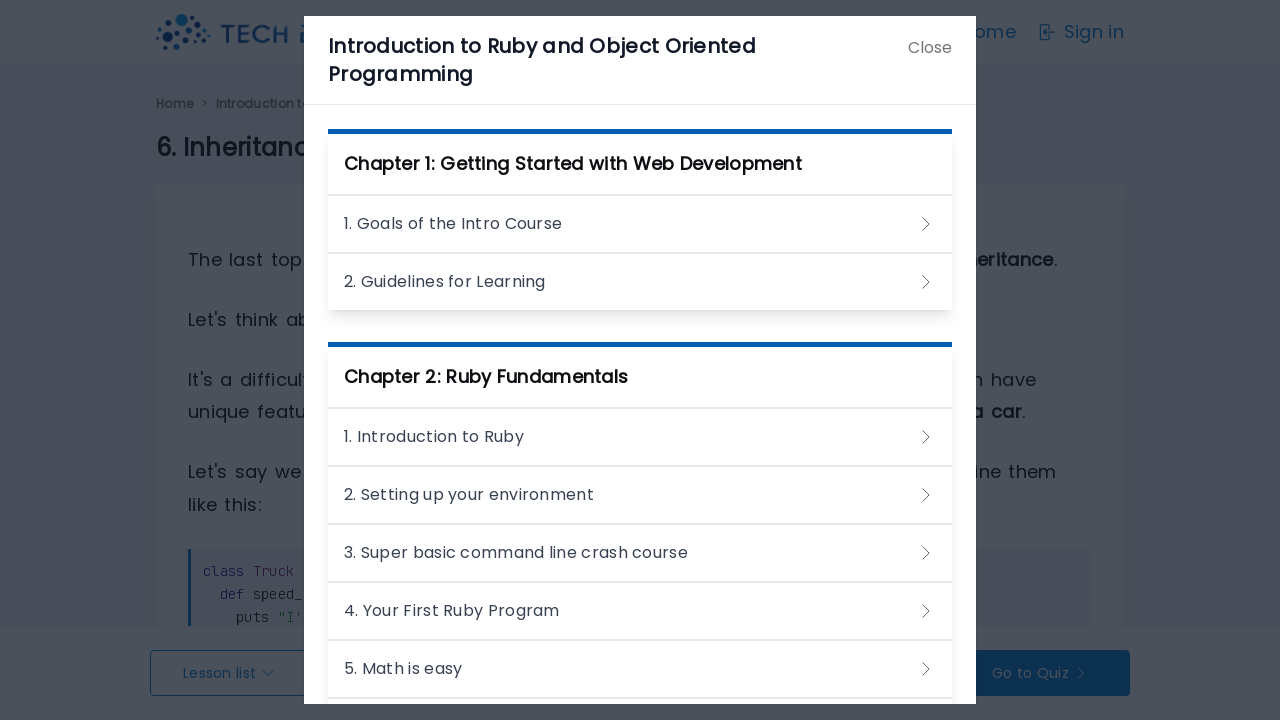

Clicked on lesson 21 from the lesson list at (640, 420) on xpath=//h3//a >> nth=20
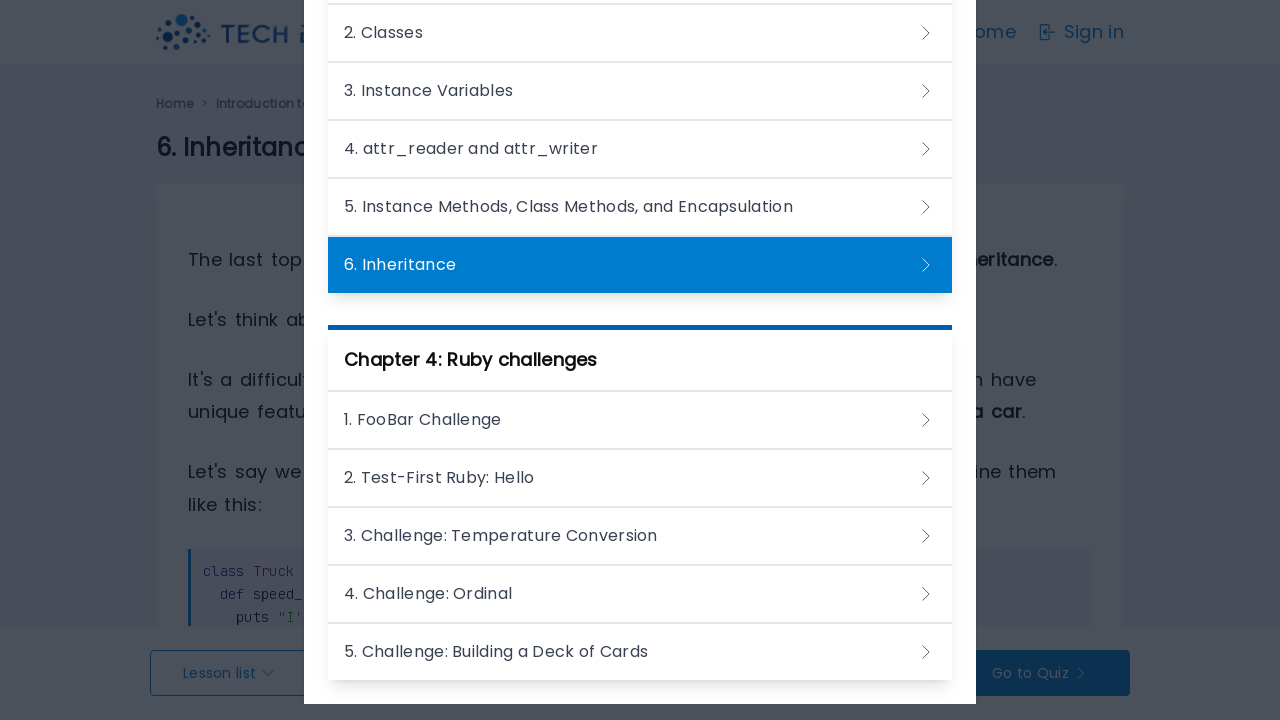

Waited 5 seconds for lesson 21 page to load
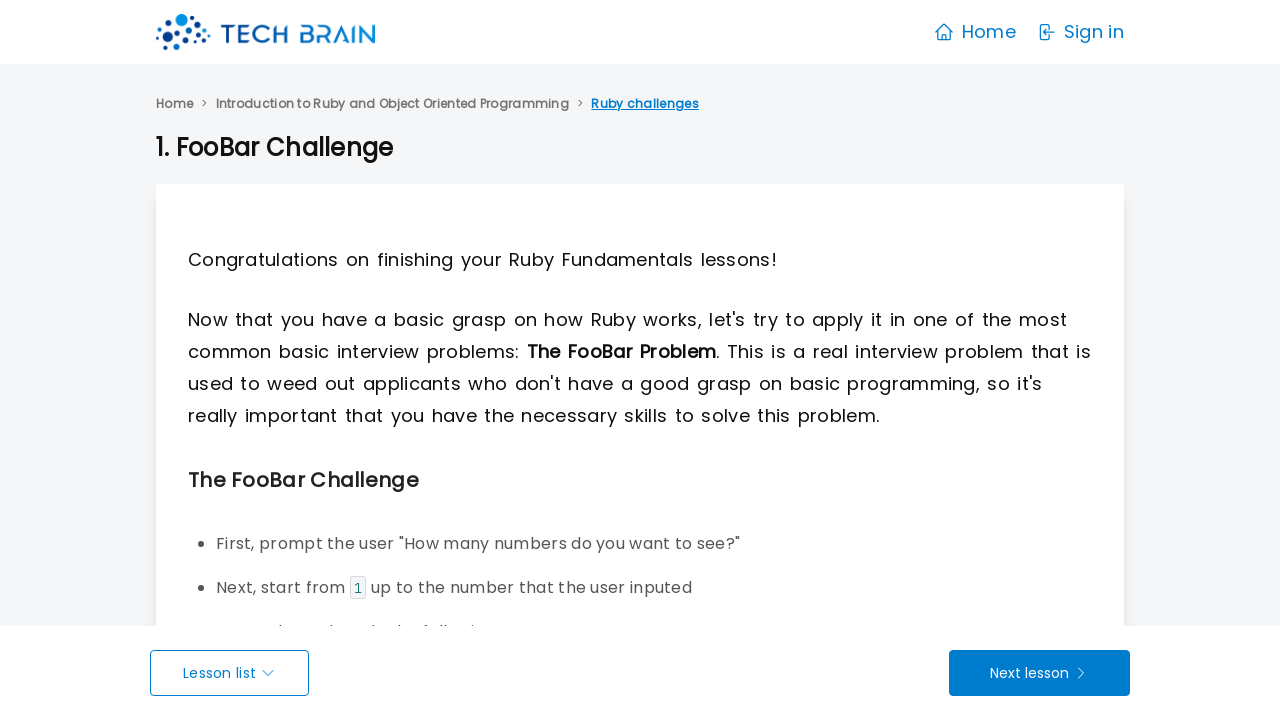

Waited for lesson list modal toggle (lesson 22/25)
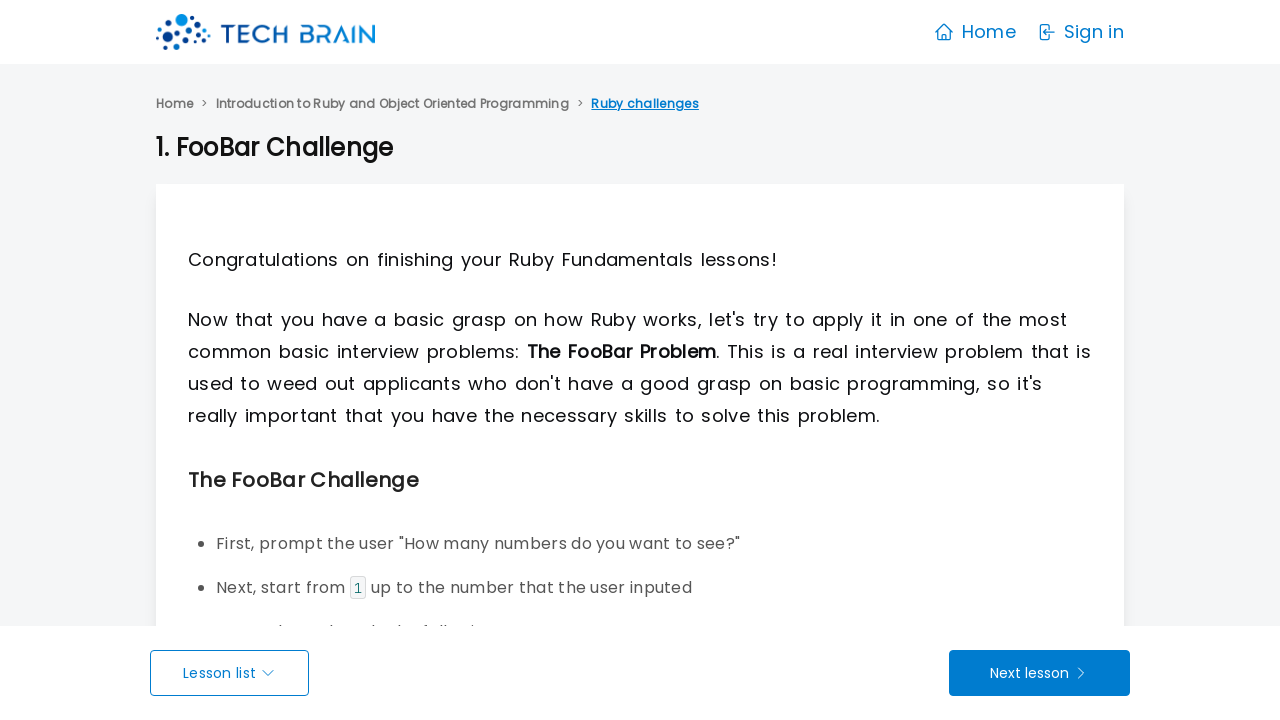

Opened lesson list popup (lesson 22/25) at (230, 673) on xpath=//a[@data-modal-toggle="lessonListModal"]
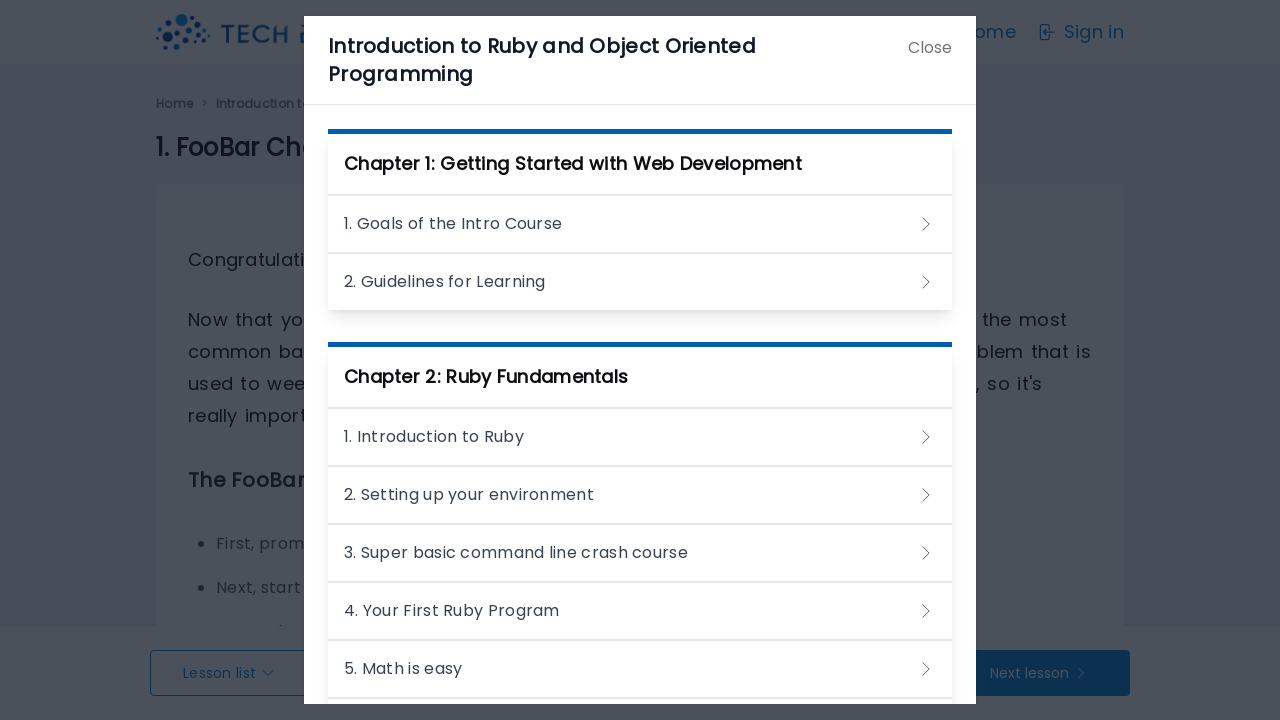

Waited for lesson list to be visible (lesson 22/25)
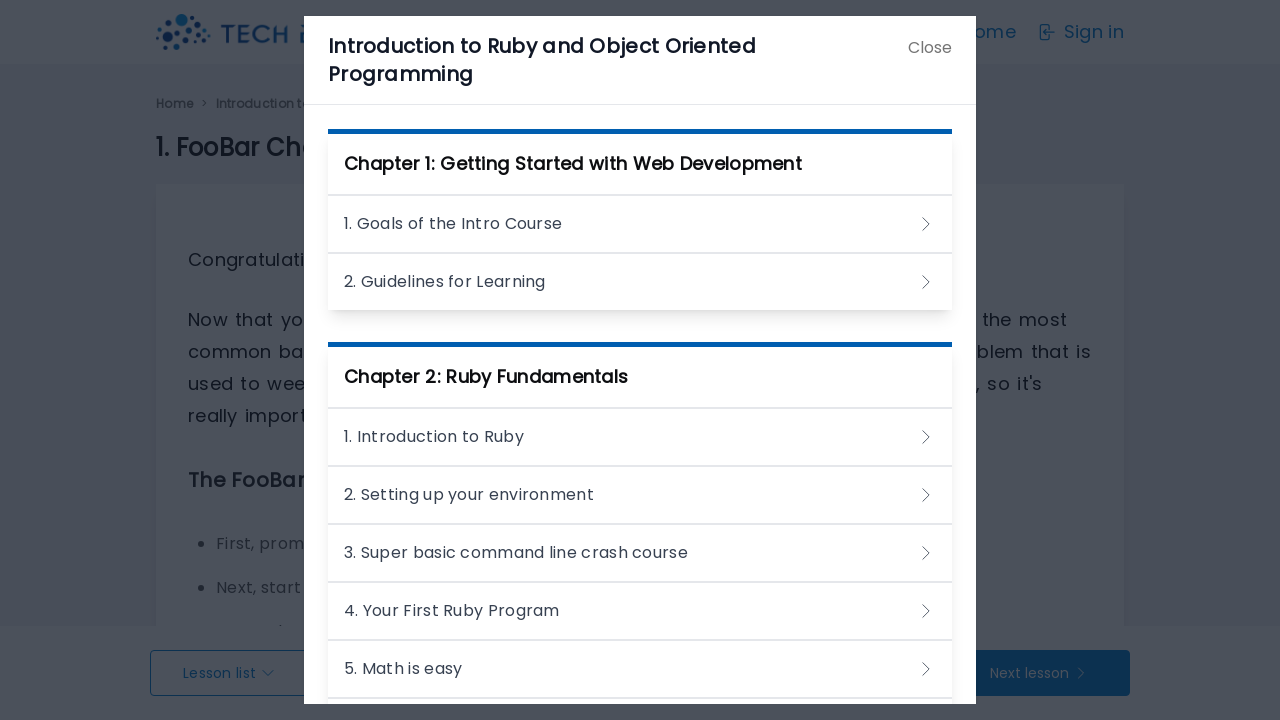

Clicked on lesson 22 from the lesson list at (640, 478) on xpath=//h3//a >> nth=21
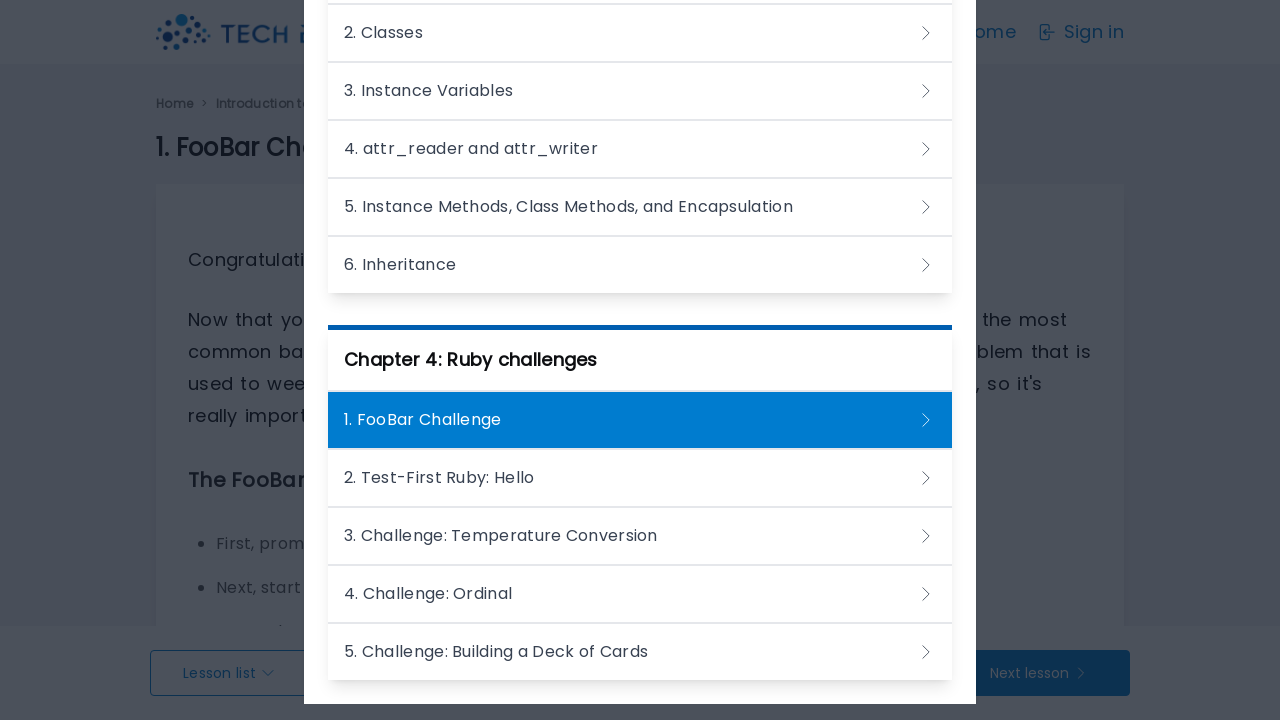

Waited 5 seconds for lesson 22 page to load
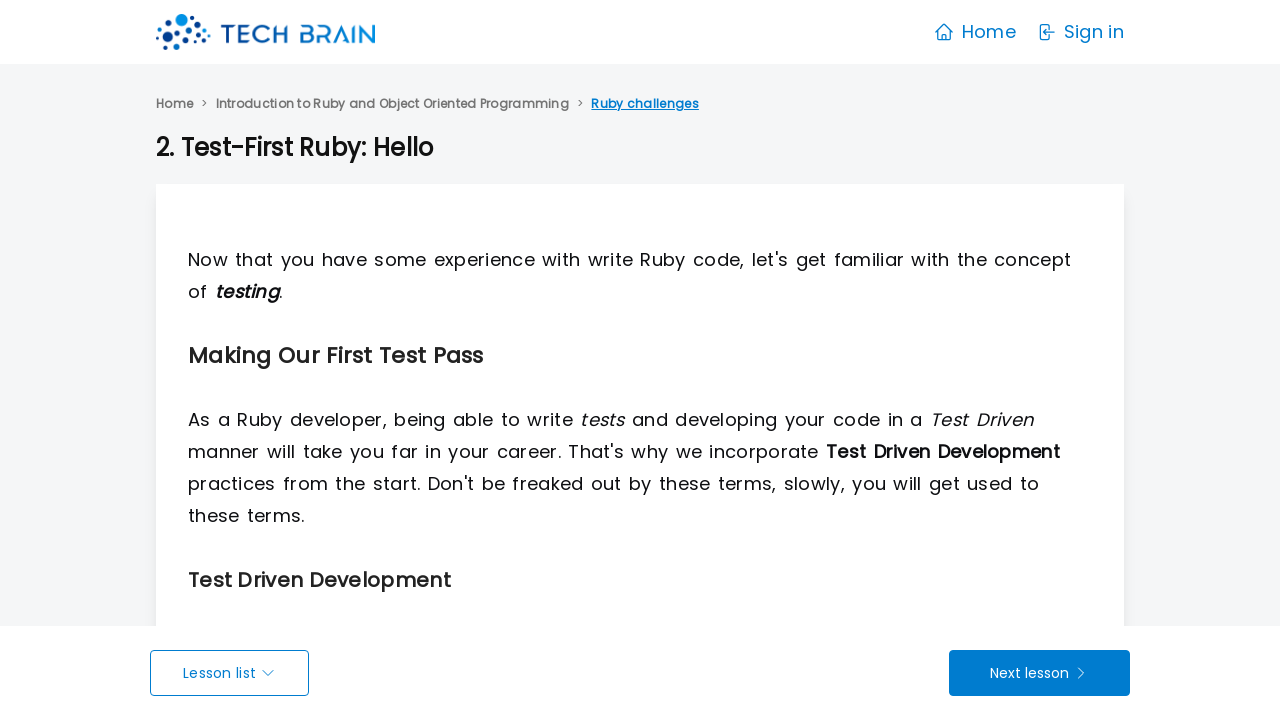

Waited for lesson list modal toggle (lesson 23/25)
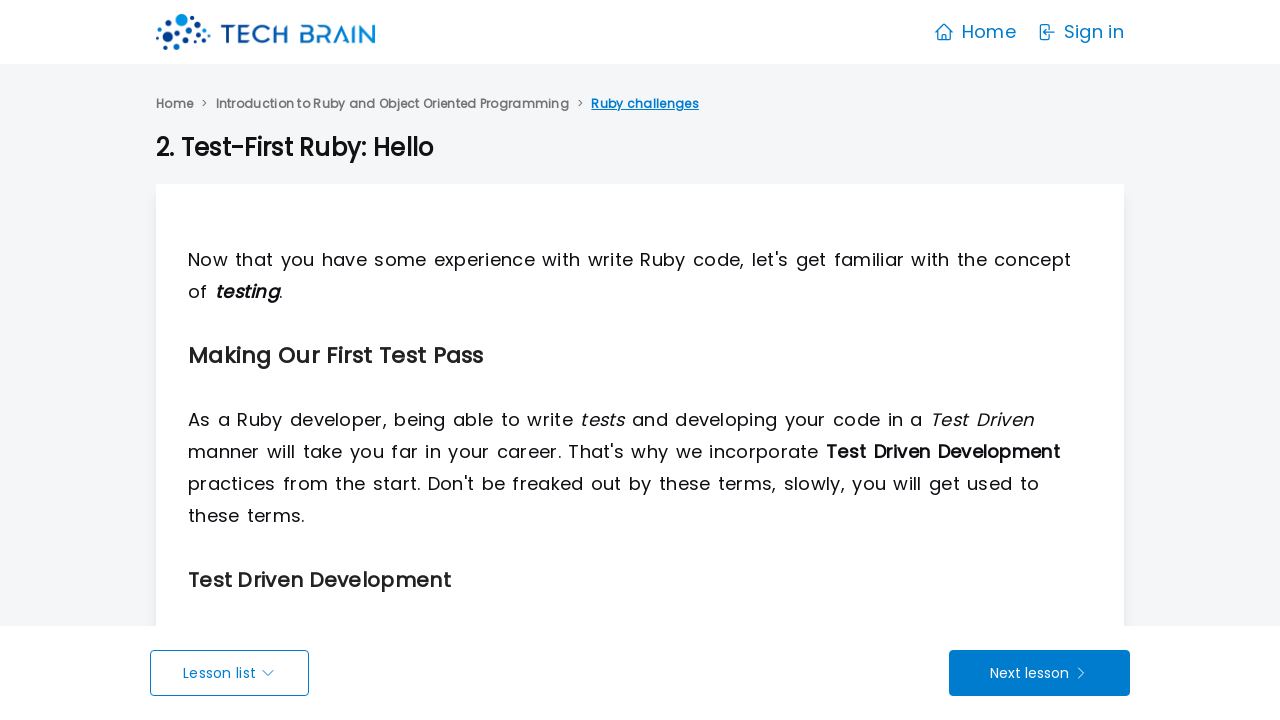

Opened lesson list popup (lesson 23/25) at (230, 673) on xpath=//a[@data-modal-toggle="lessonListModal"]
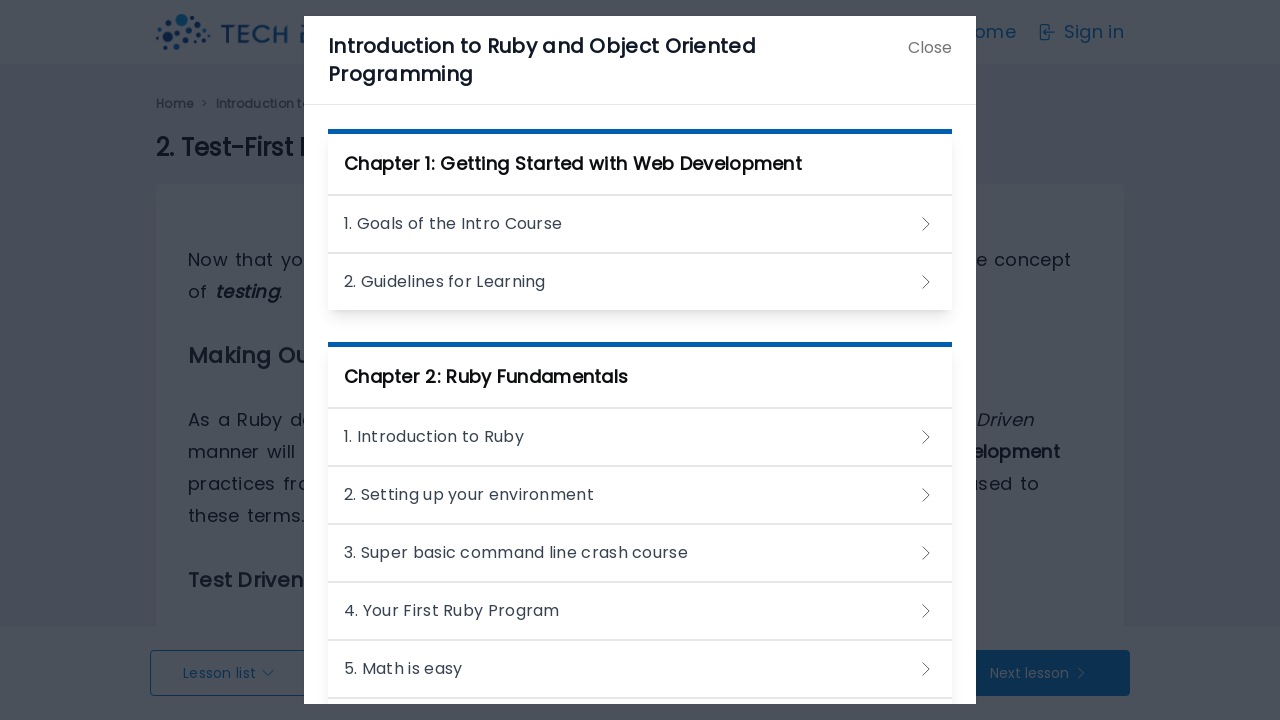

Waited for lesson list to be visible (lesson 23/25)
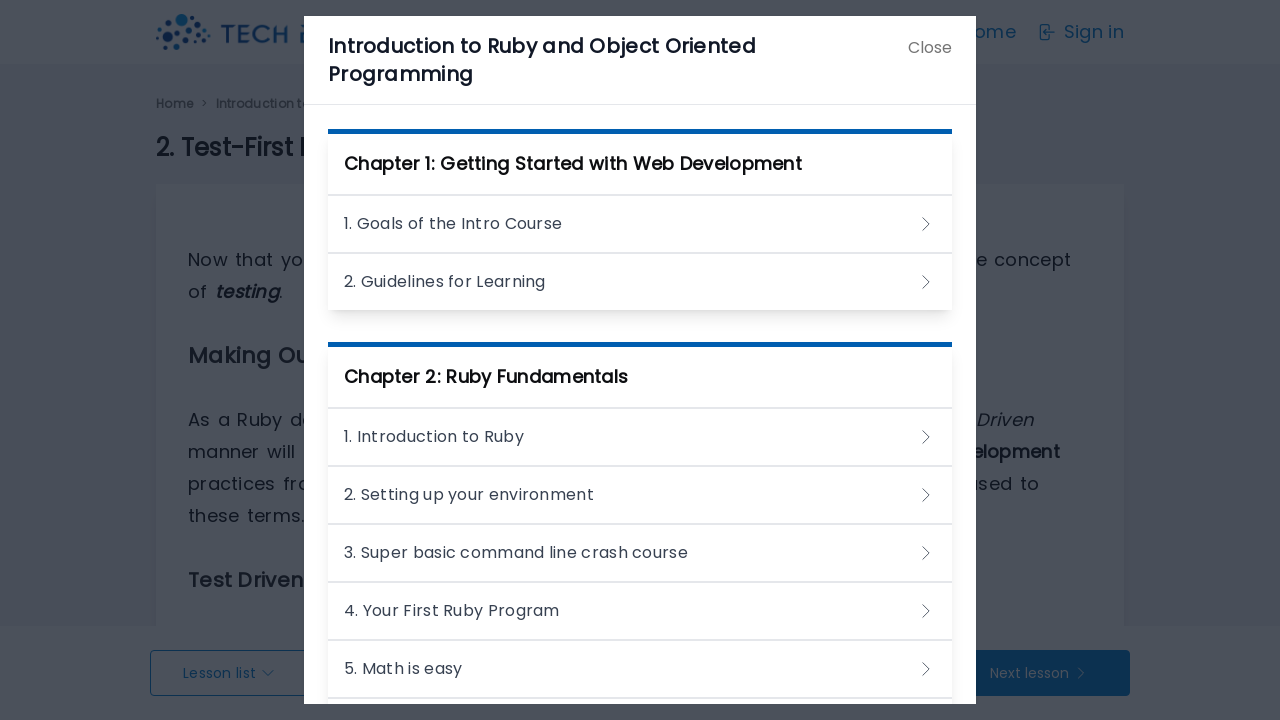

Clicked on lesson 23 from the lesson list at (640, 536) on xpath=//h3//a >> nth=22
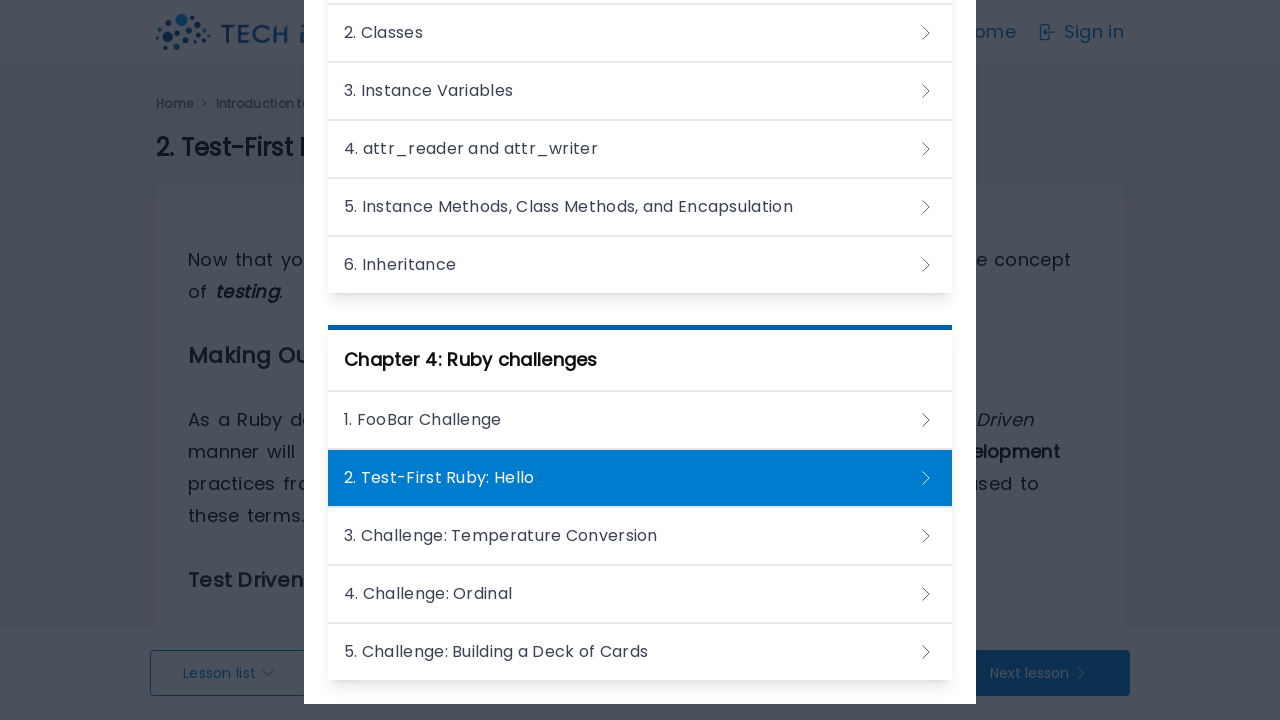

Waited 5 seconds for lesson 23 page to load
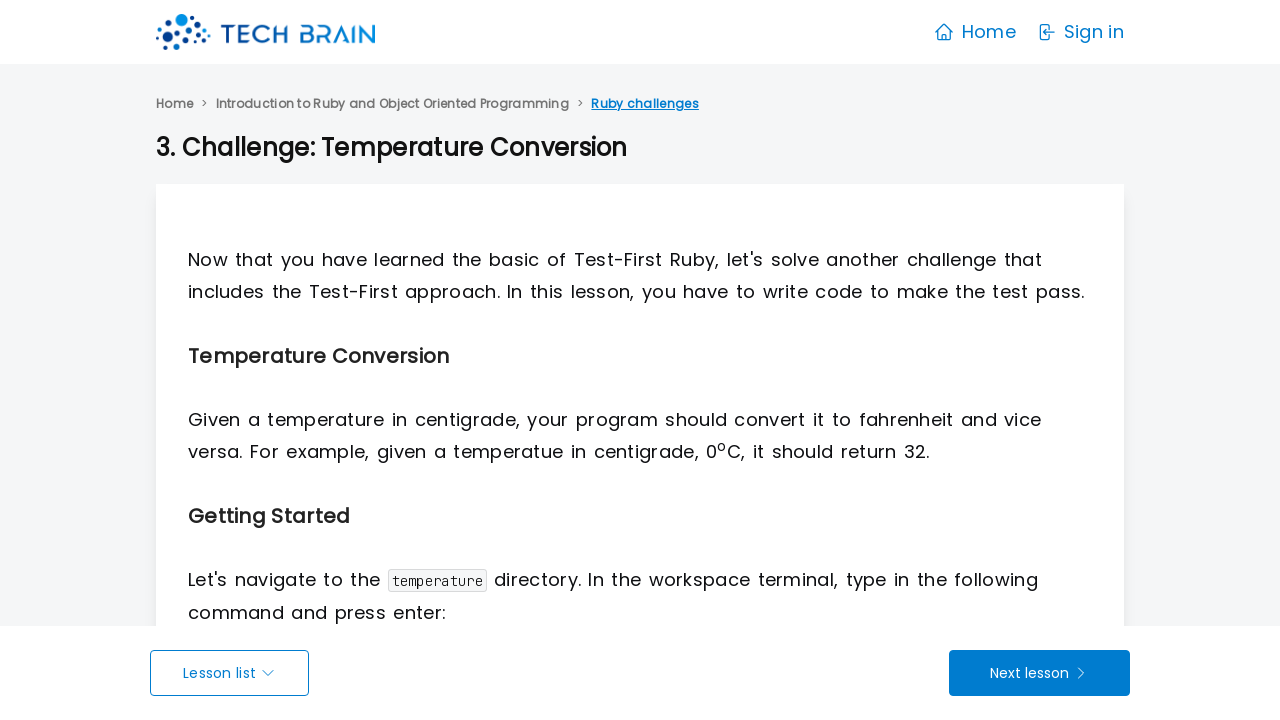

Waited for lesson list modal toggle (lesson 24/25)
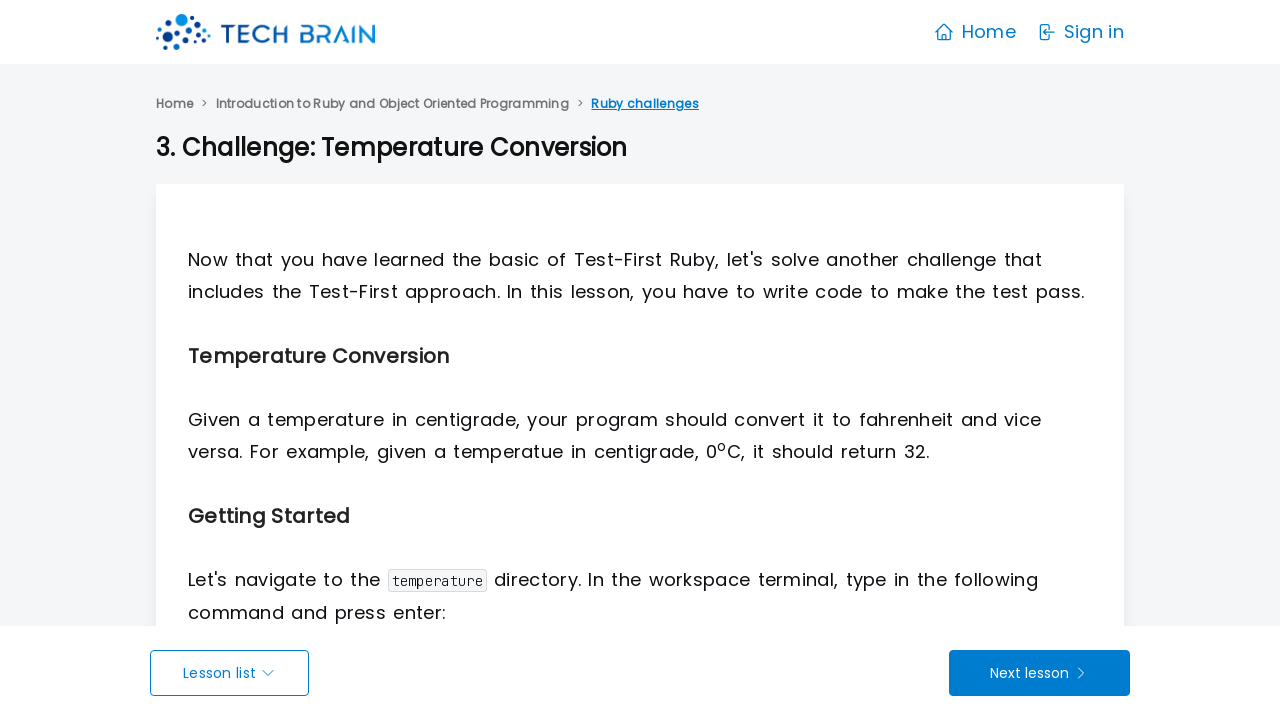

Opened lesson list popup (lesson 24/25) at (230, 673) on xpath=//a[@data-modal-toggle="lessonListModal"]
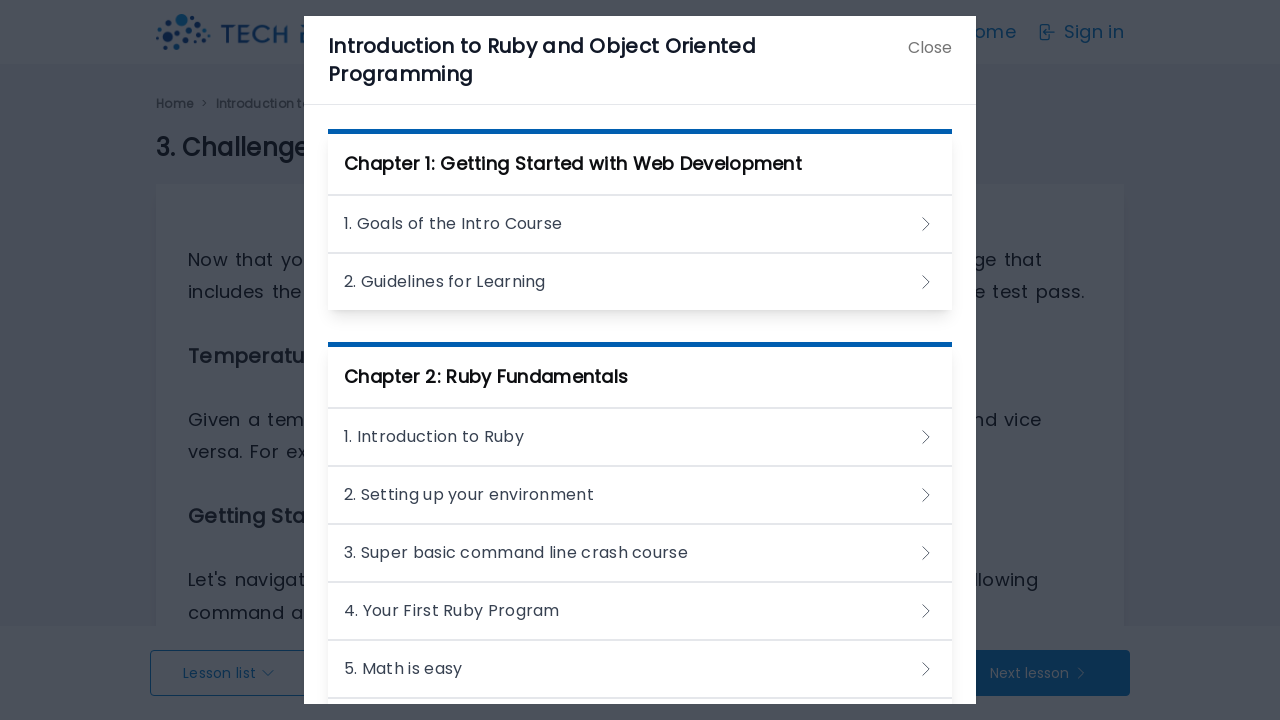

Waited for lesson list to be visible (lesson 24/25)
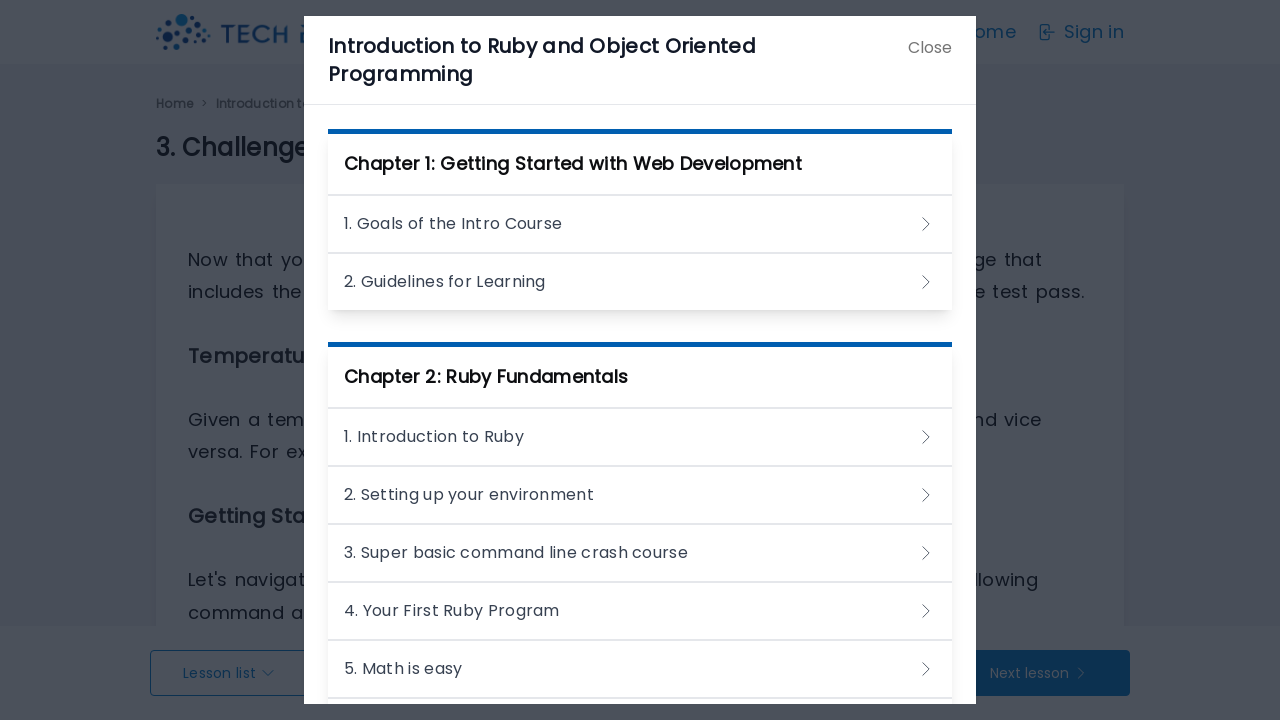

Clicked on lesson 24 from the lesson list at (640, 594) on xpath=//h3//a >> nth=23
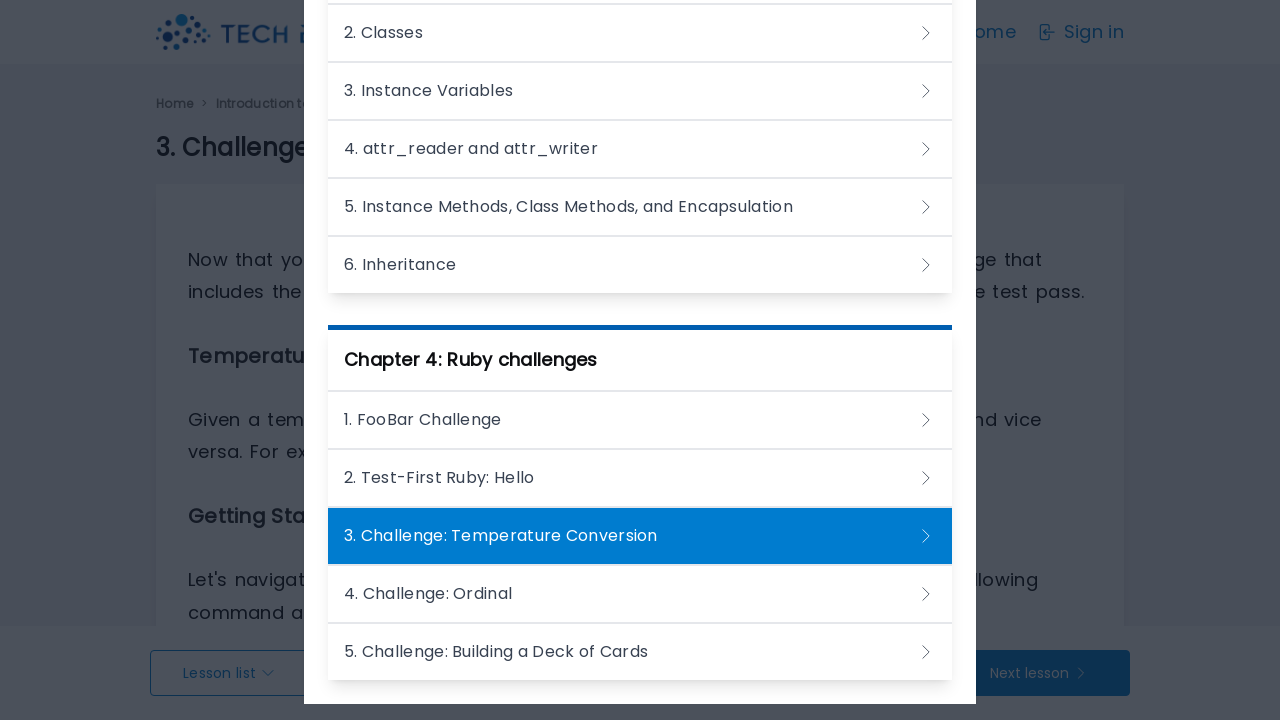

Waited 5 seconds for lesson 24 page to load
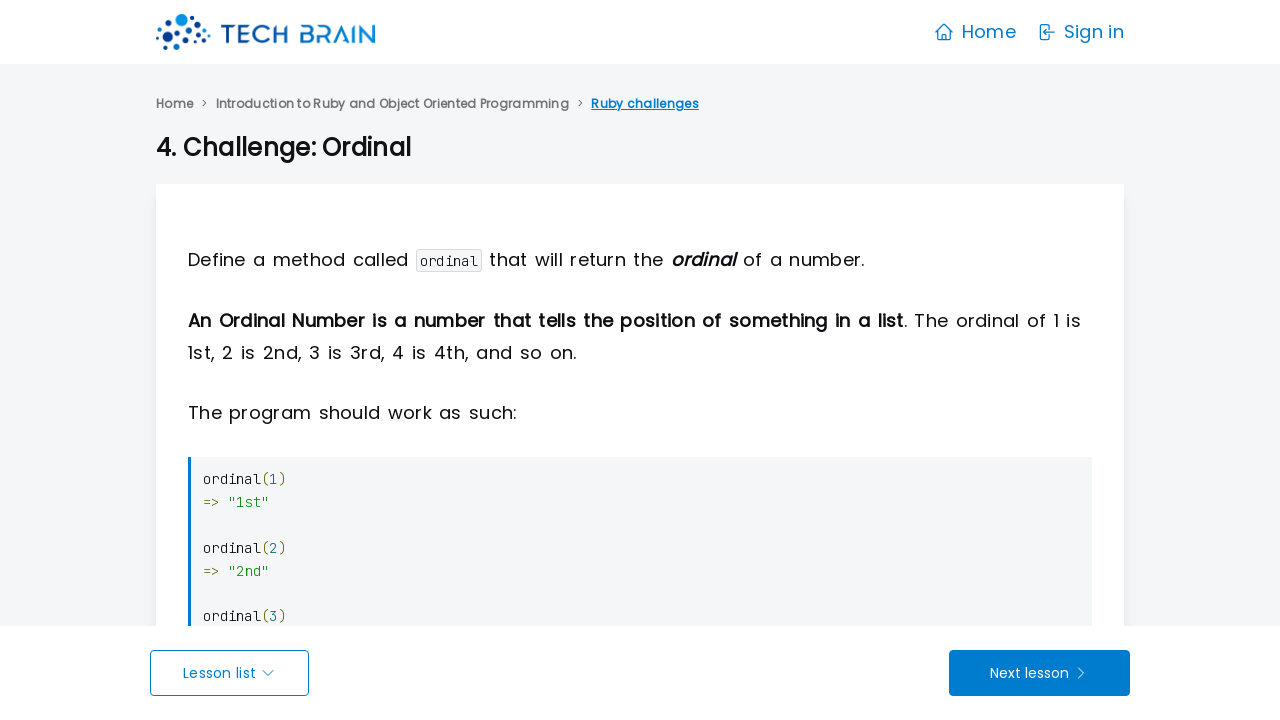

Waited for lesson list modal toggle (lesson 25/25)
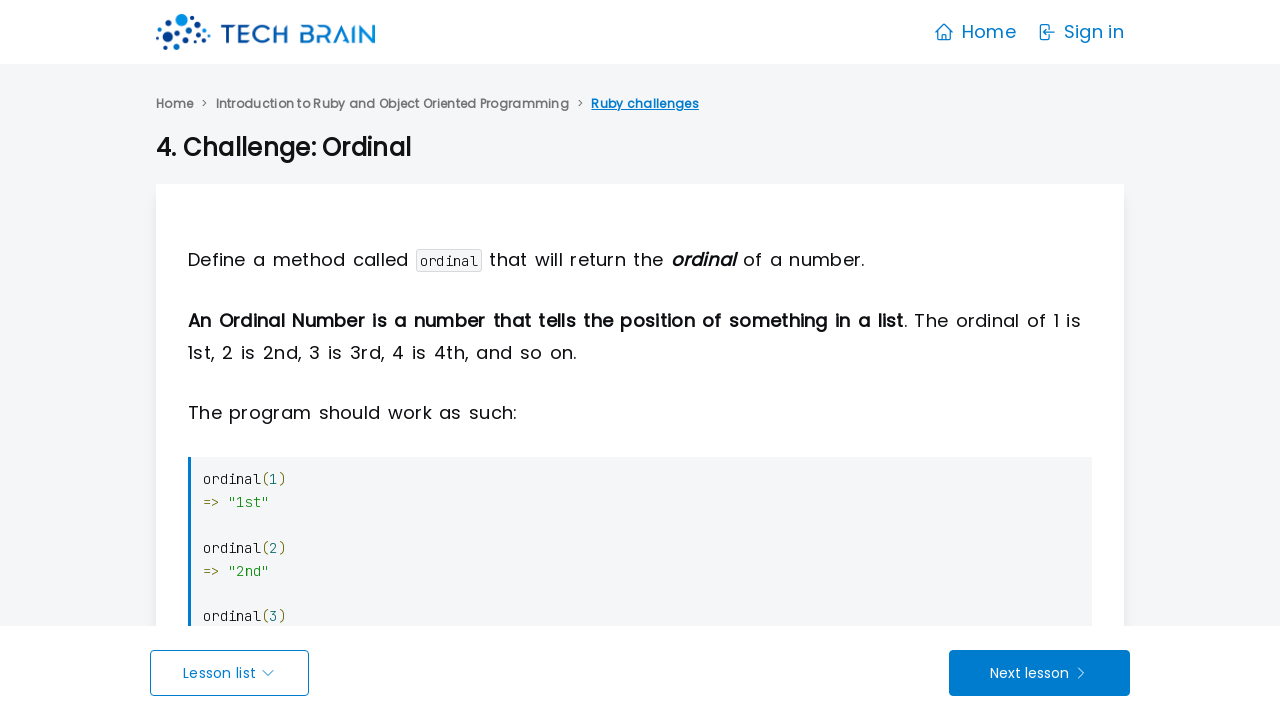

Opened lesson list popup (lesson 25/25) at (230, 673) on xpath=//a[@data-modal-toggle="lessonListModal"]
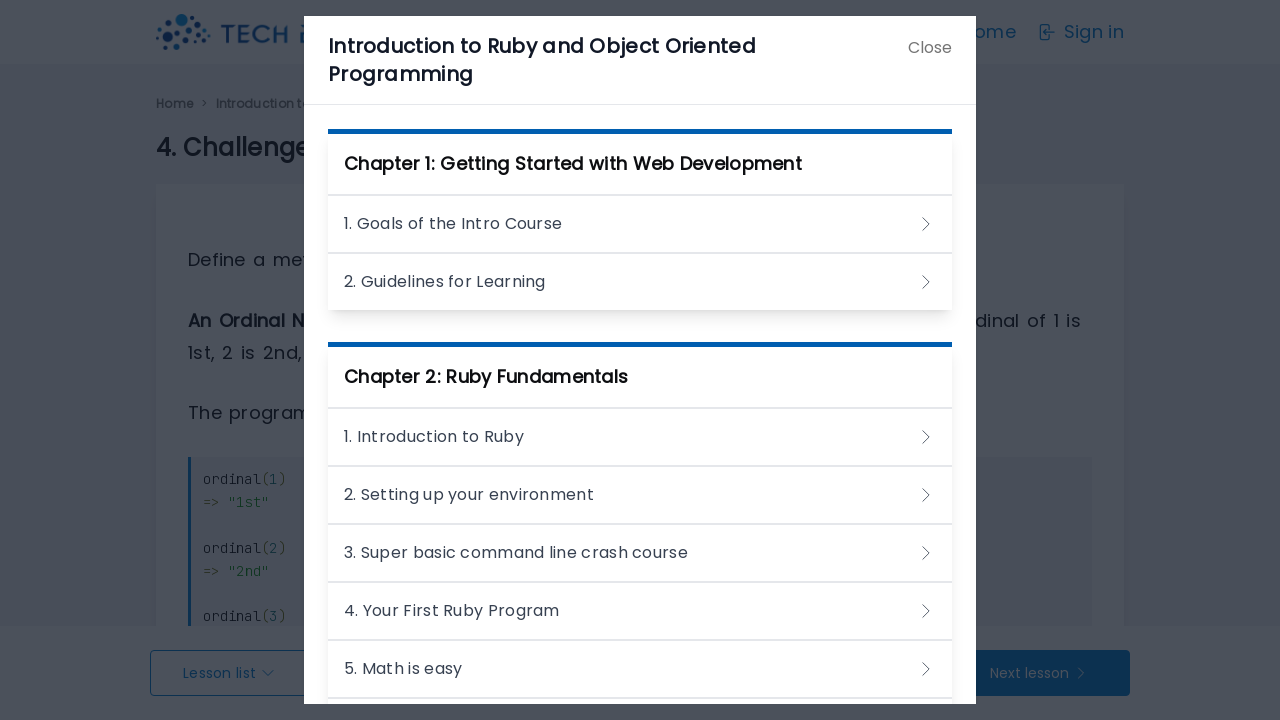

Waited for lesson list to be visible (lesson 25/25)
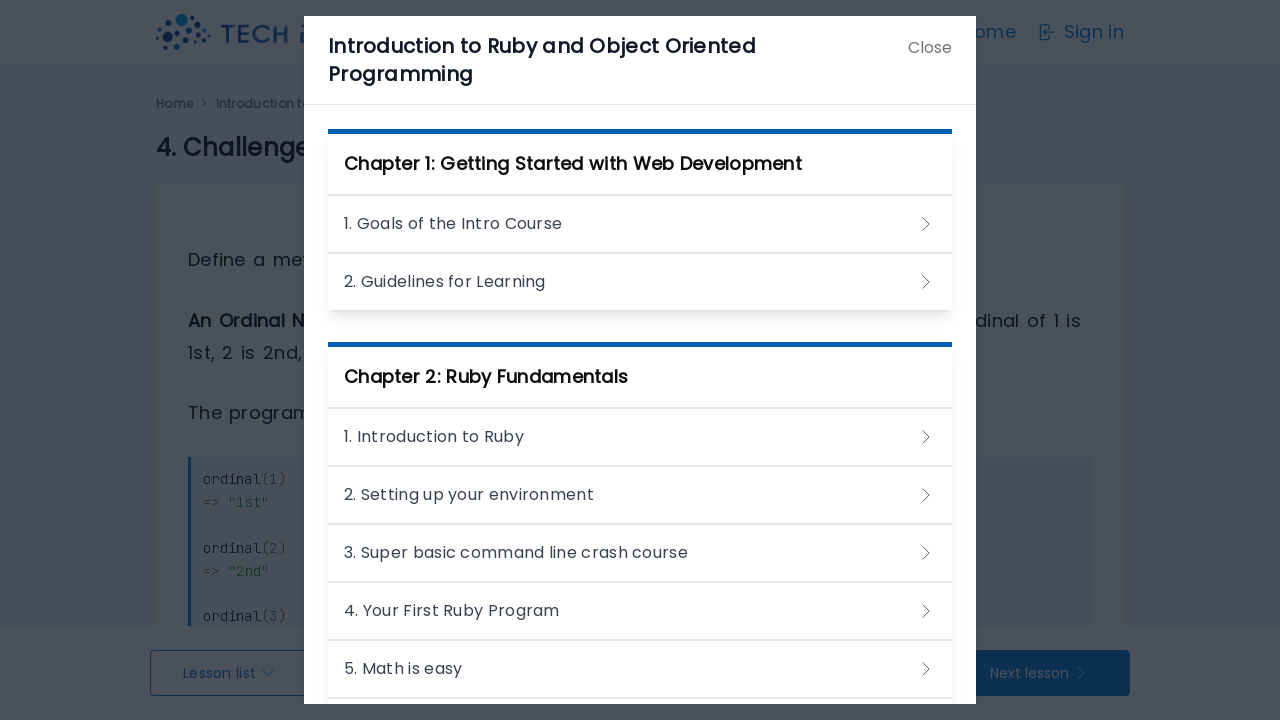

Clicked on lesson 25 from the lesson list at (640, 652) on xpath=//h3//a >> nth=24
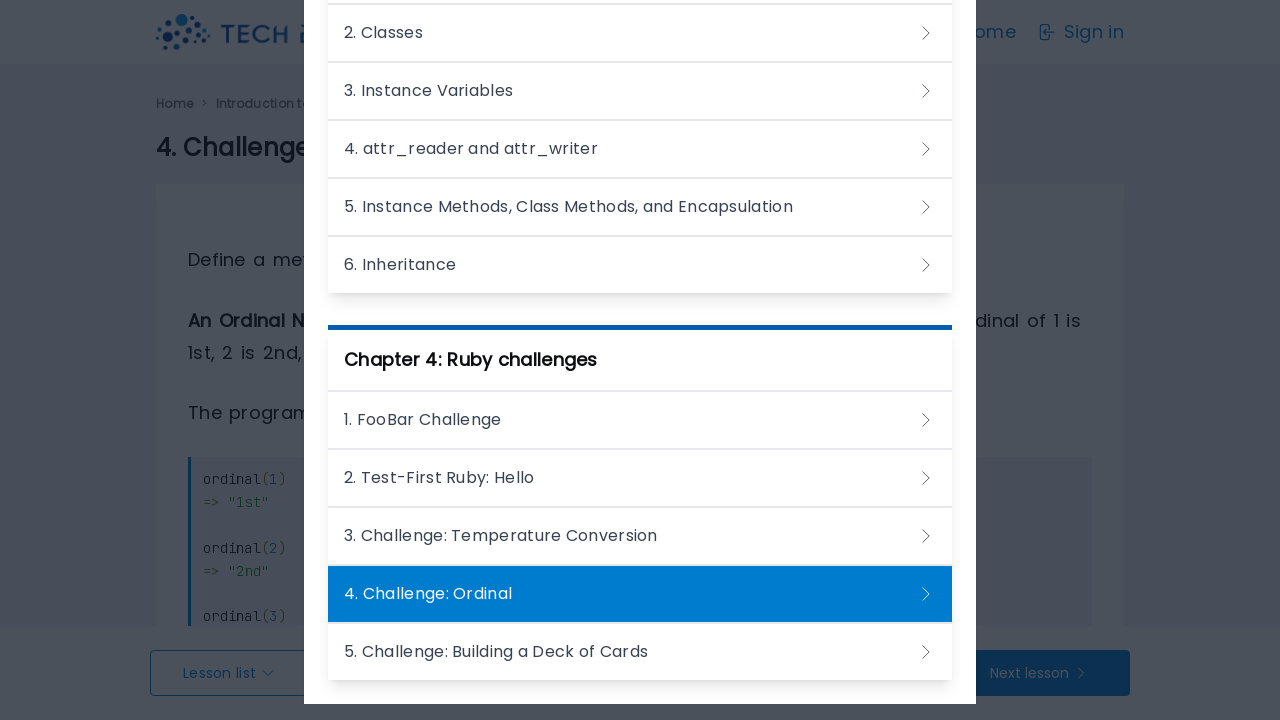

Waited 5 seconds for lesson 25 page to load
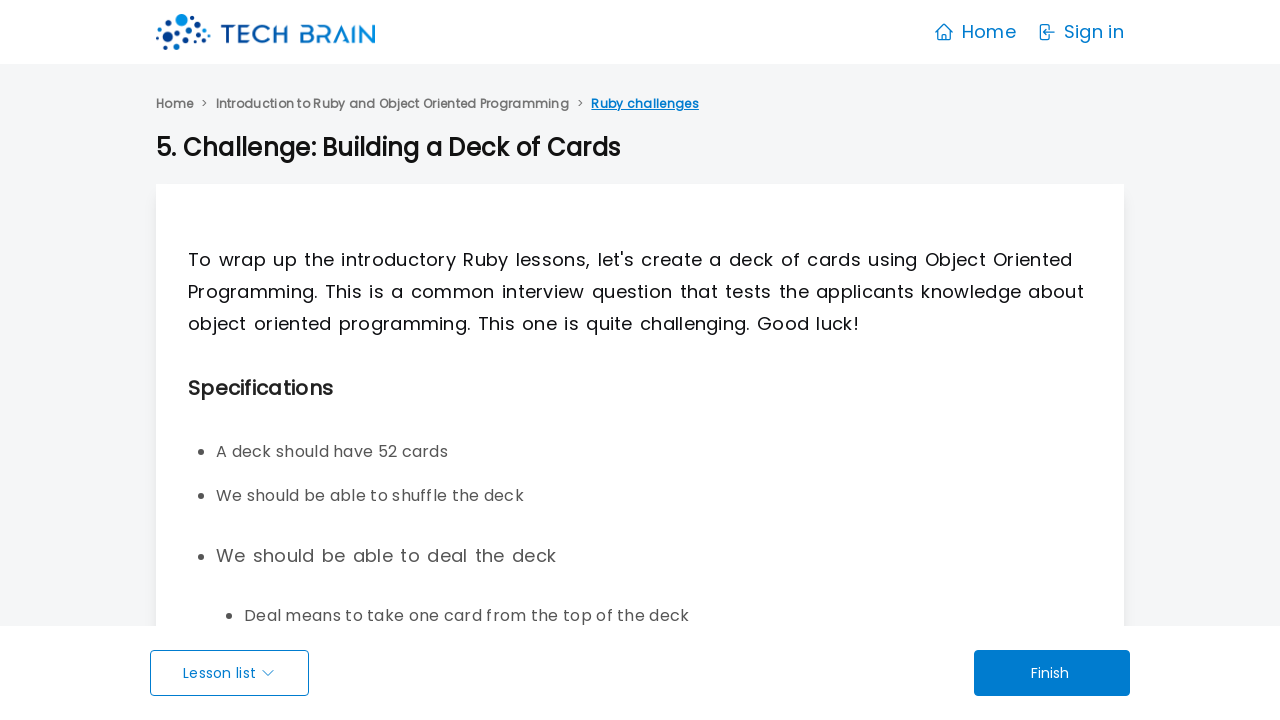

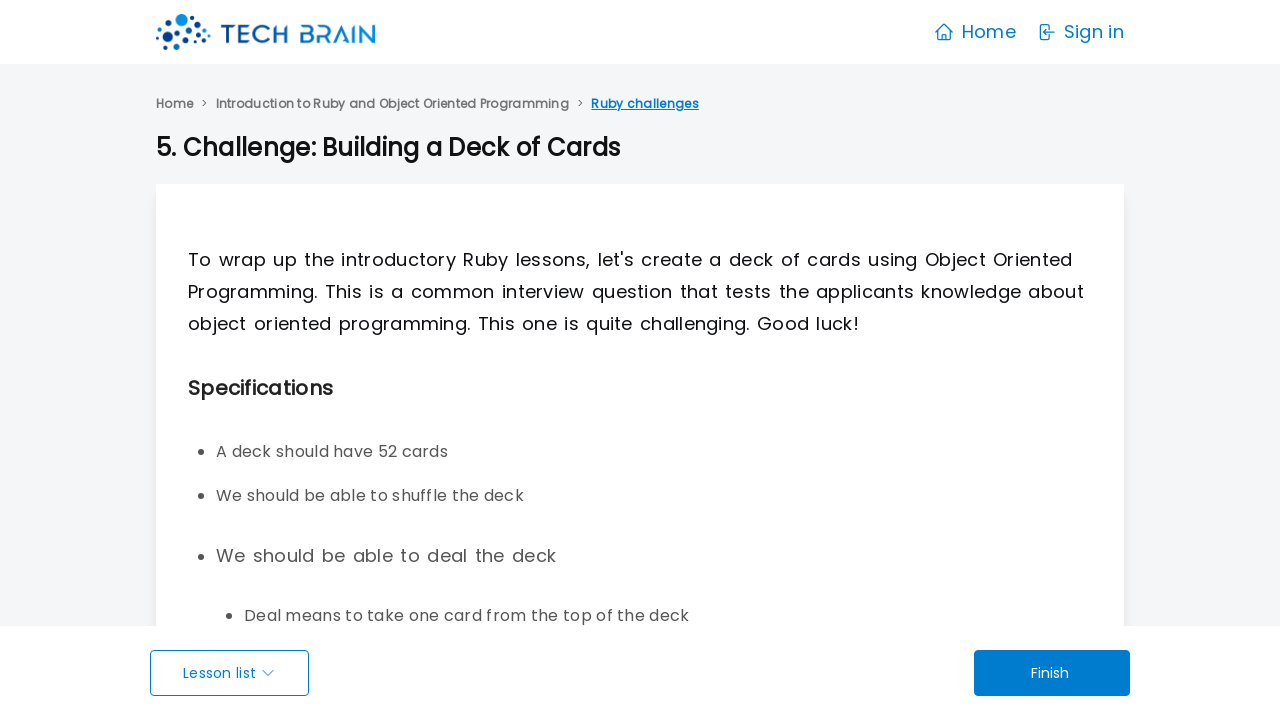